Tests filling out a large form by entering text into all input fields and clicking the submit button

Starting URL: http://suninjuly.github.io/huge_form.html

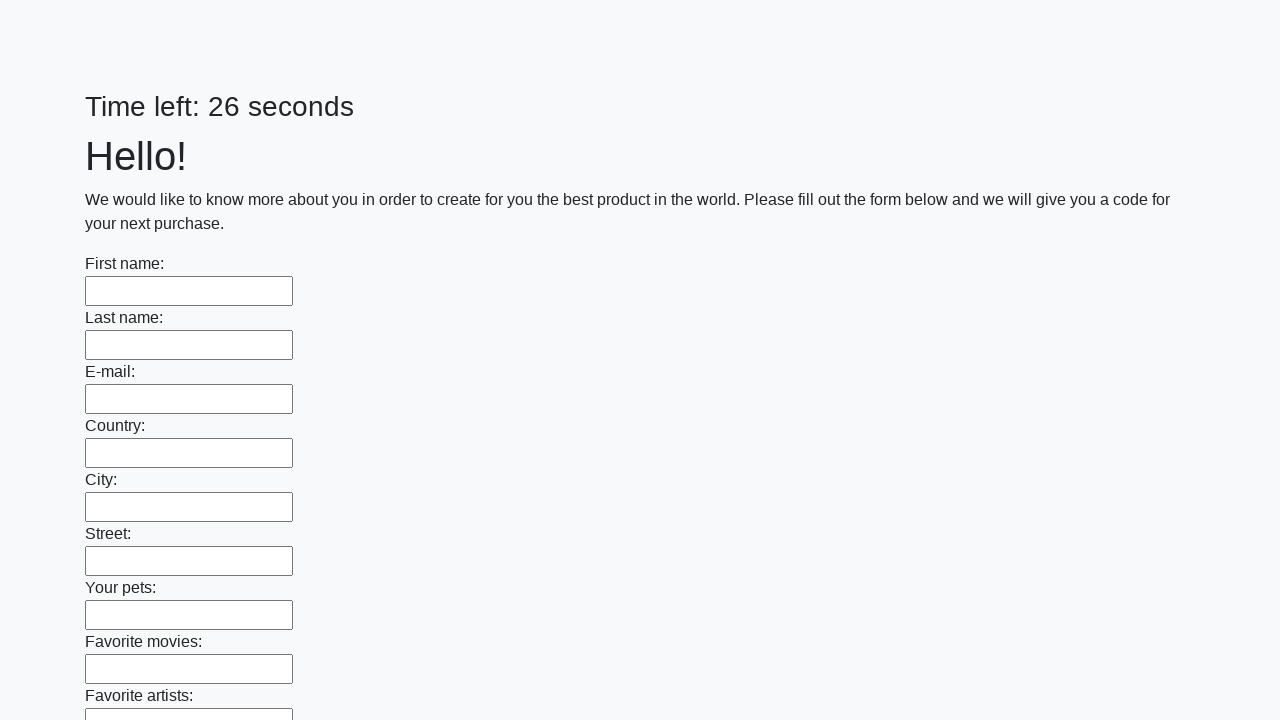

Located all input elements on the page
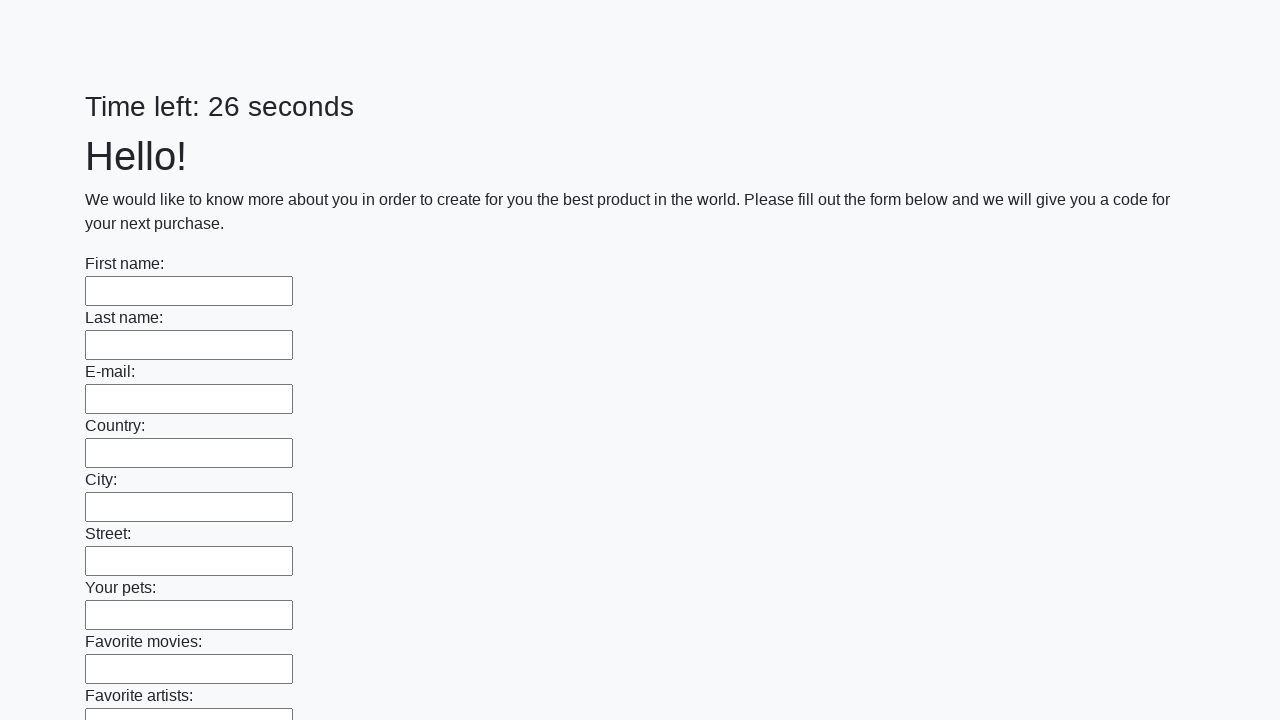

Filled input field with 'test' on input >> nth=0
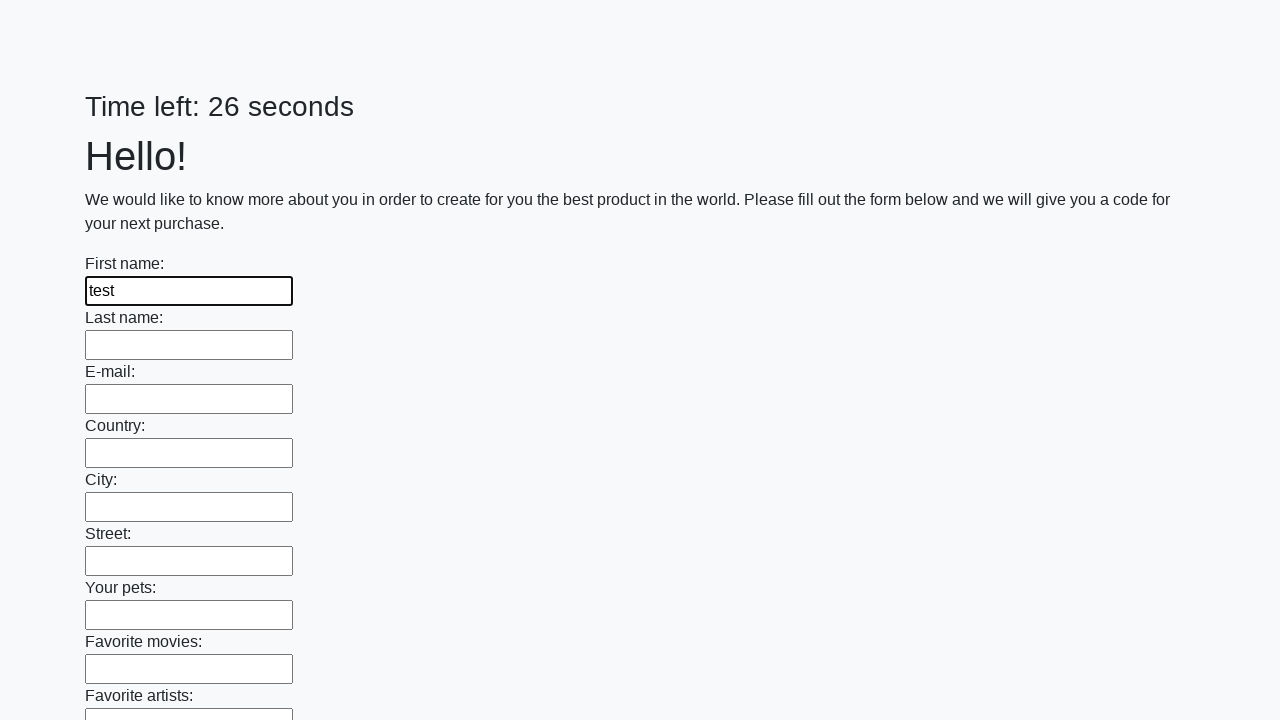

Filled input field with 'test' on input >> nth=1
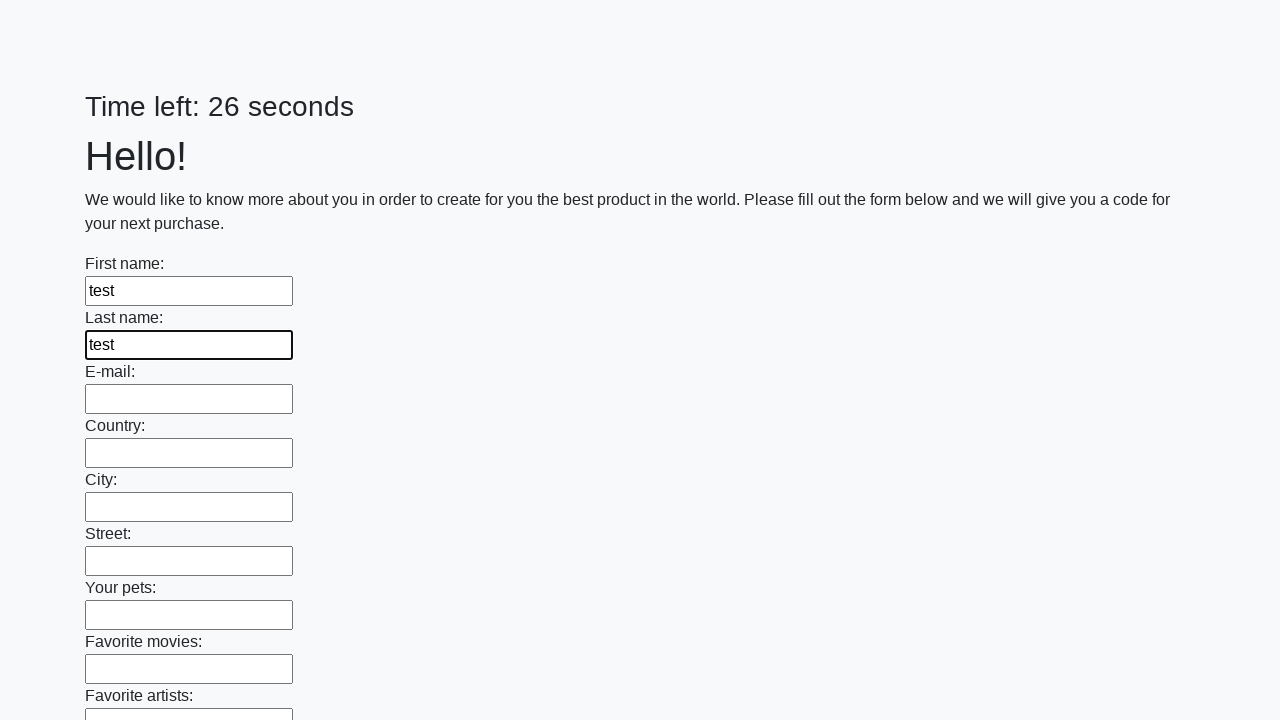

Filled input field with 'test' on input >> nth=2
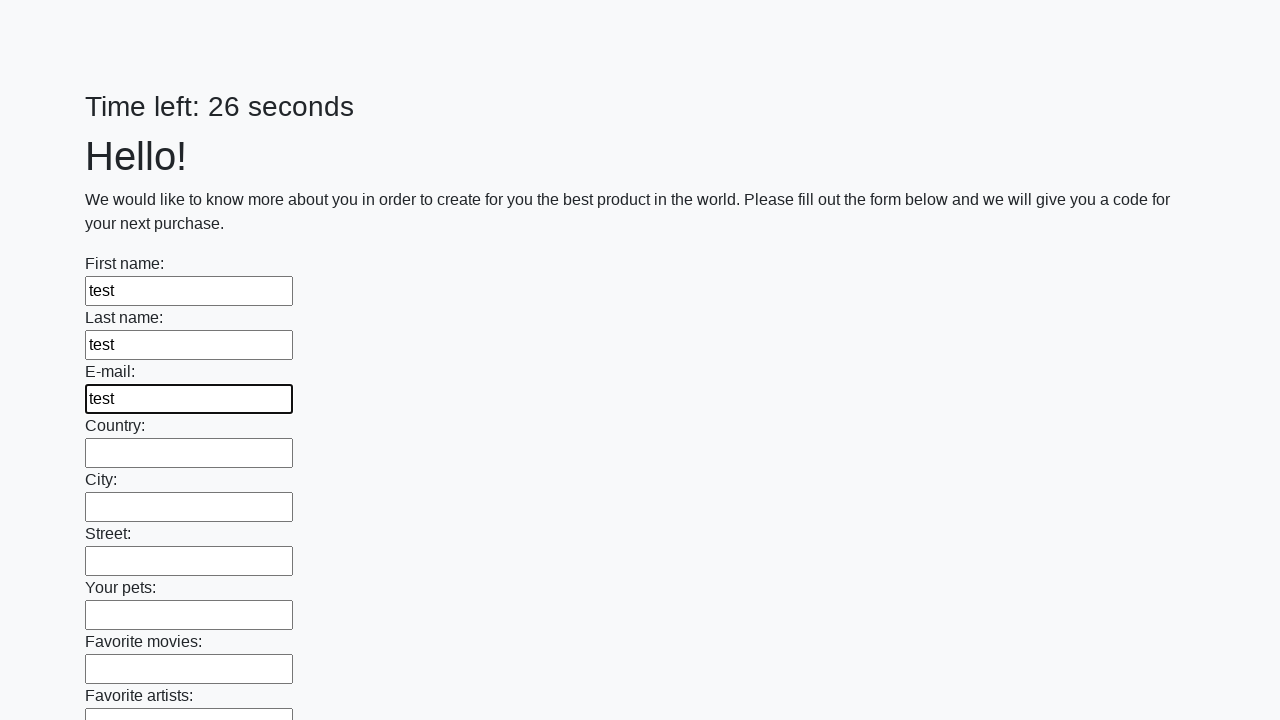

Filled input field with 'test' on input >> nth=3
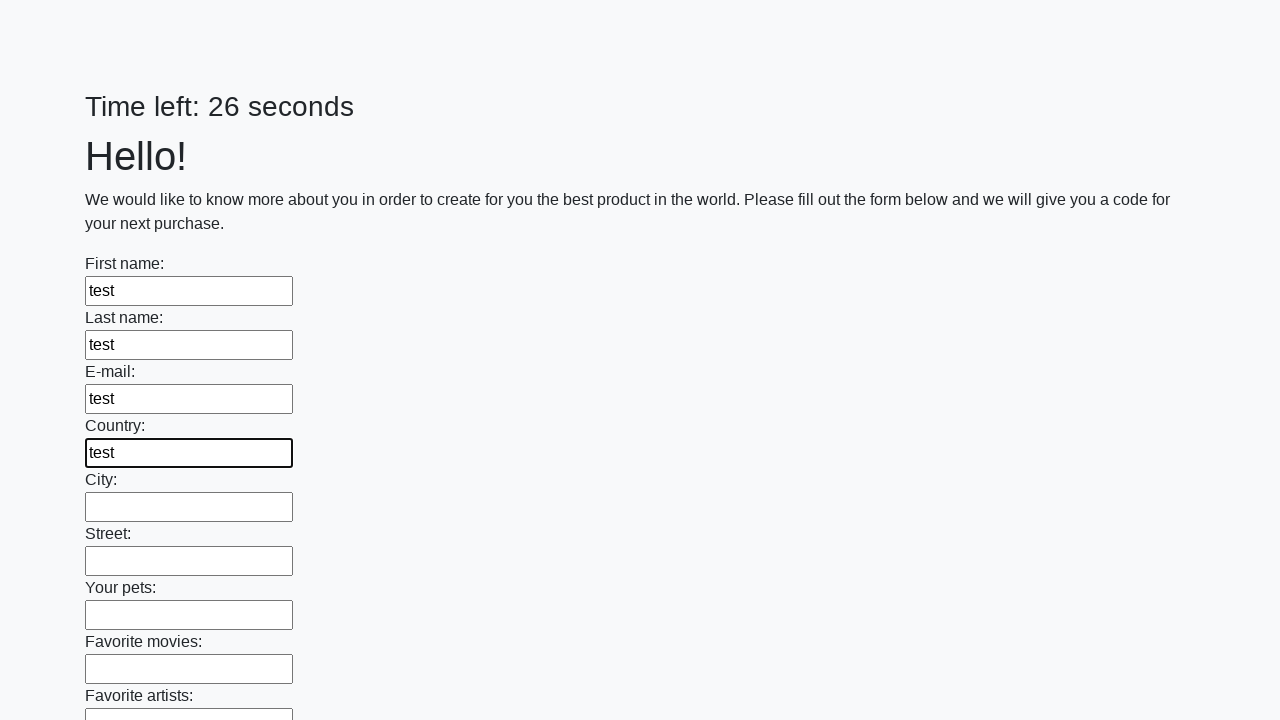

Filled input field with 'test' on input >> nth=4
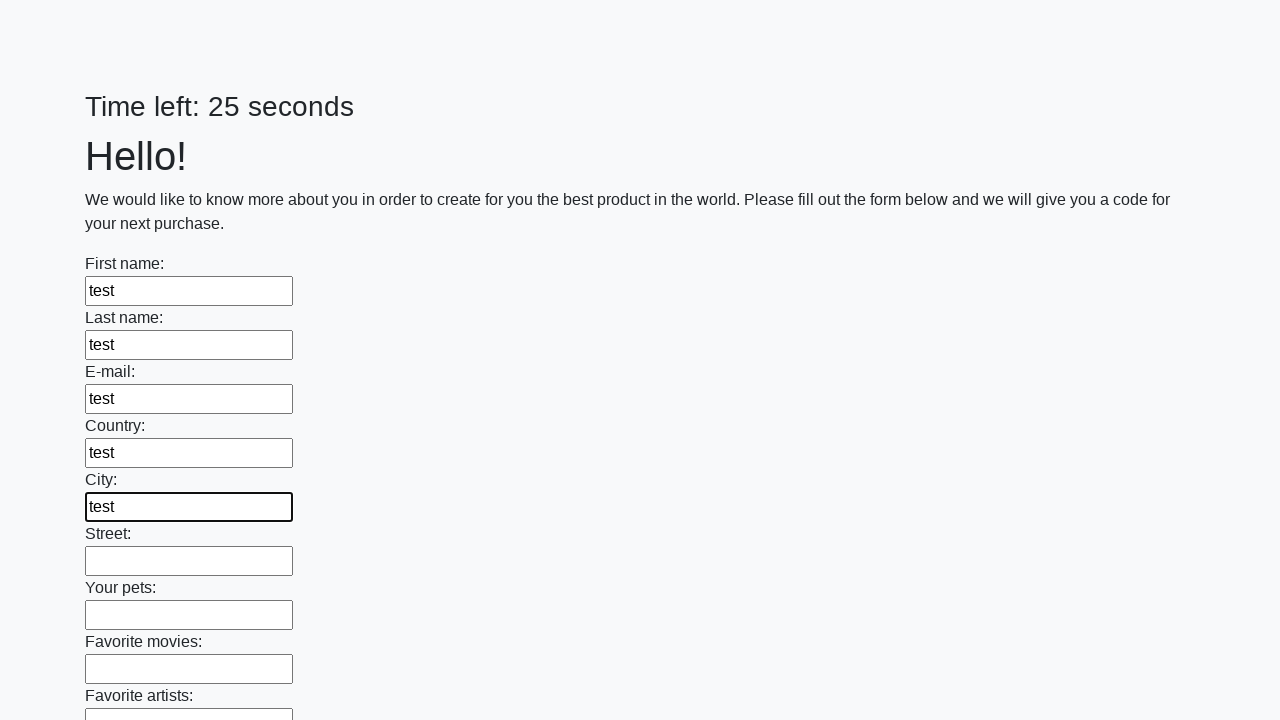

Filled input field with 'test' on input >> nth=5
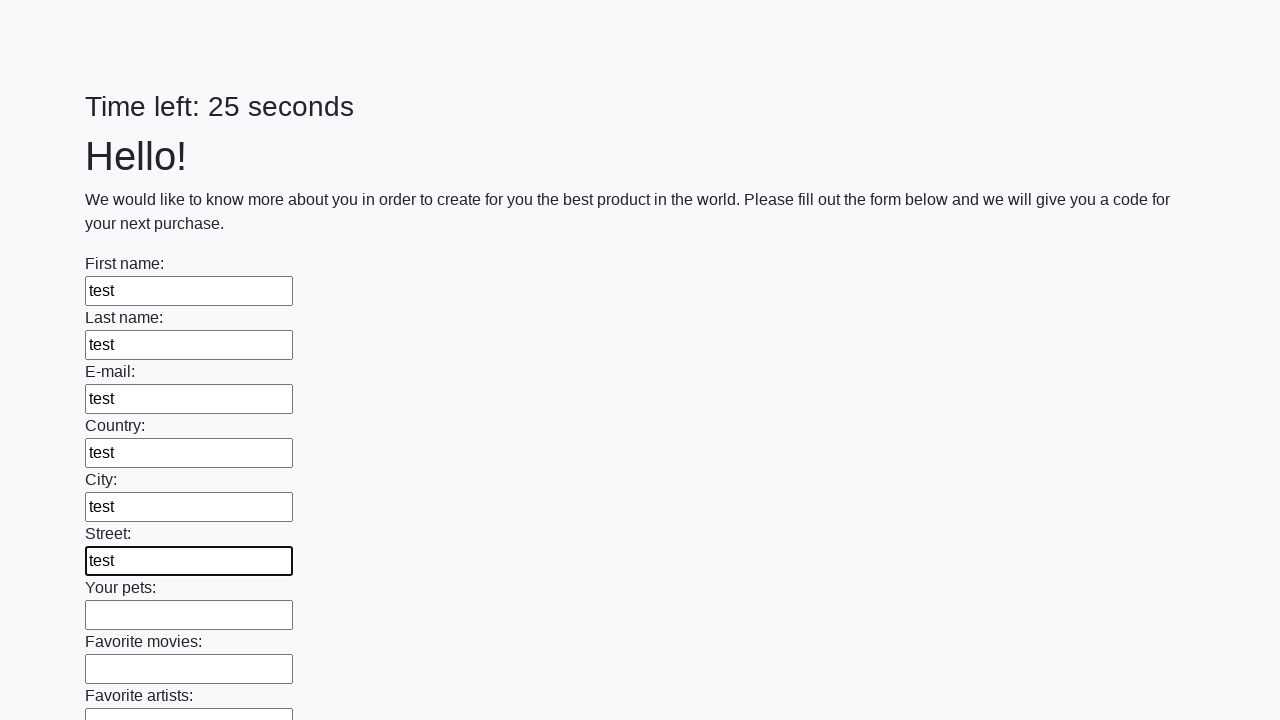

Filled input field with 'test' on input >> nth=6
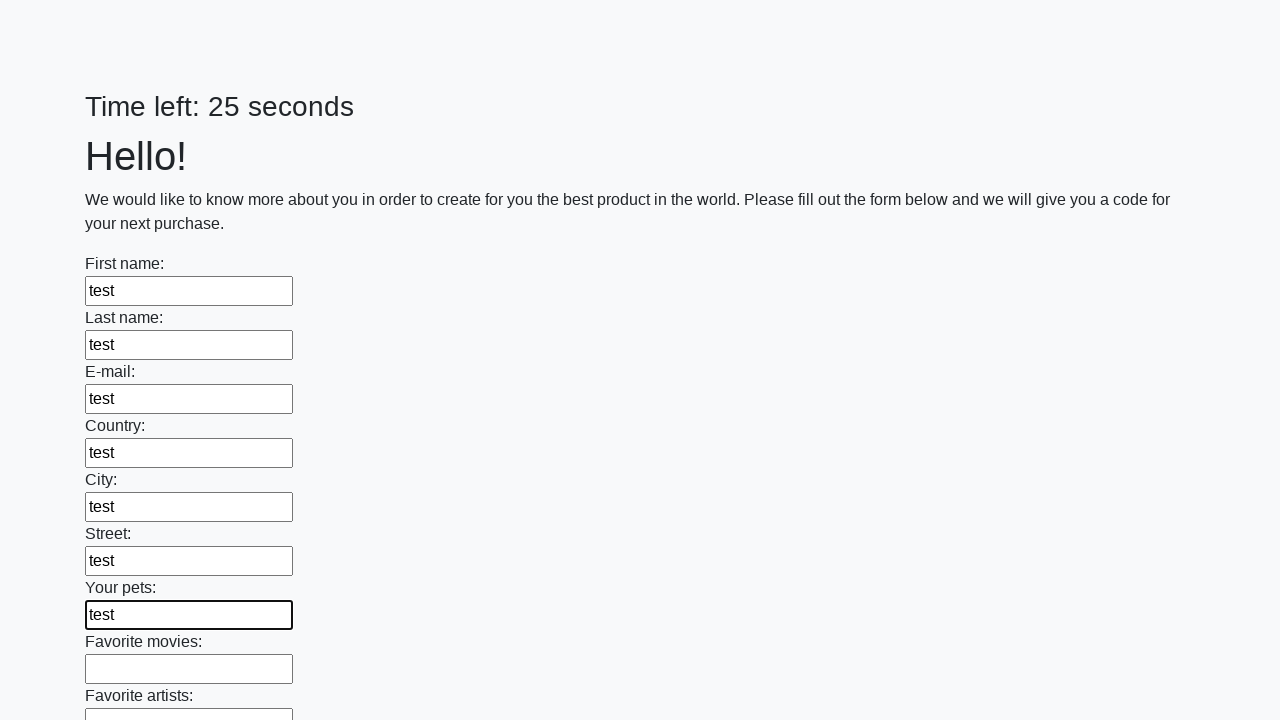

Filled input field with 'test' on input >> nth=7
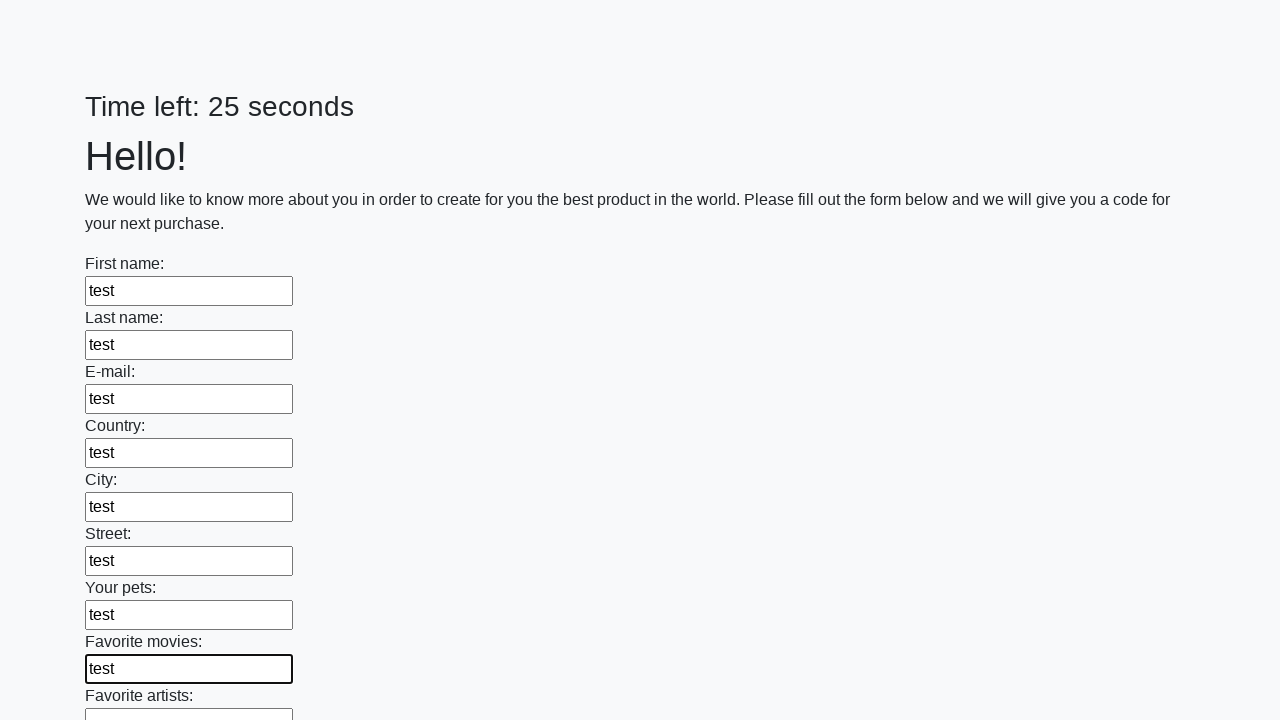

Filled input field with 'test' on input >> nth=8
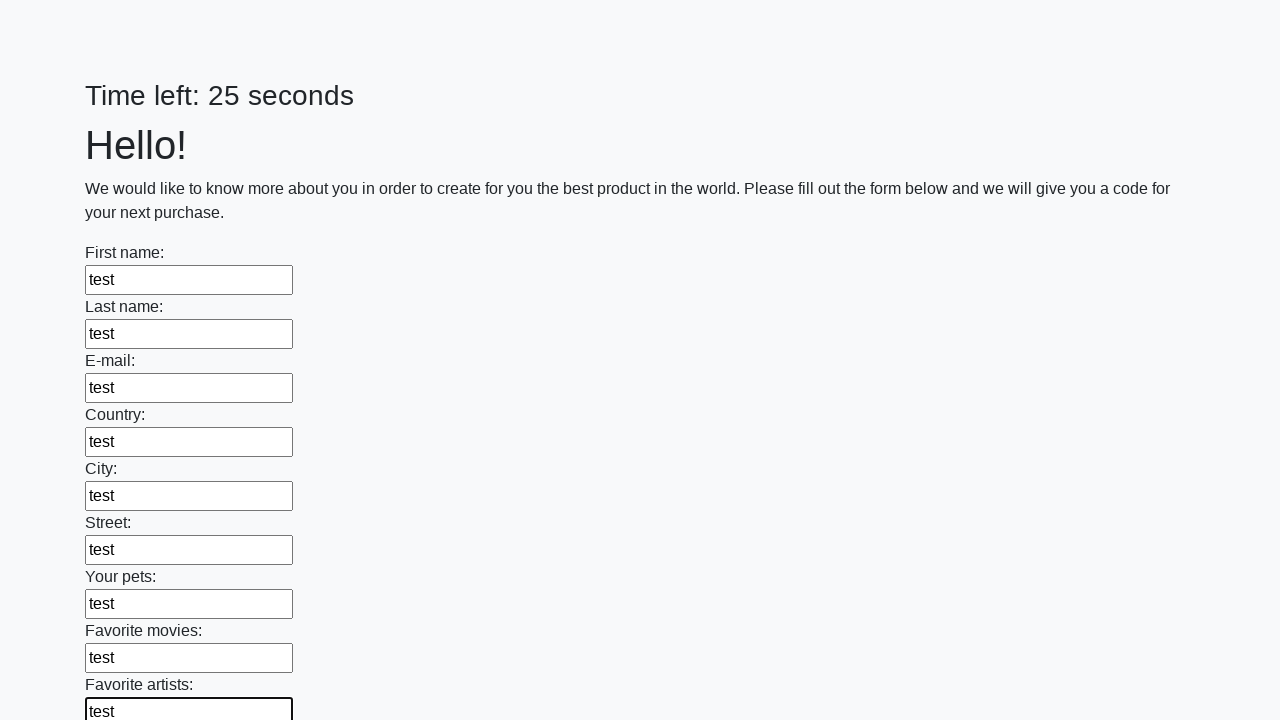

Filled input field with 'test' on input >> nth=9
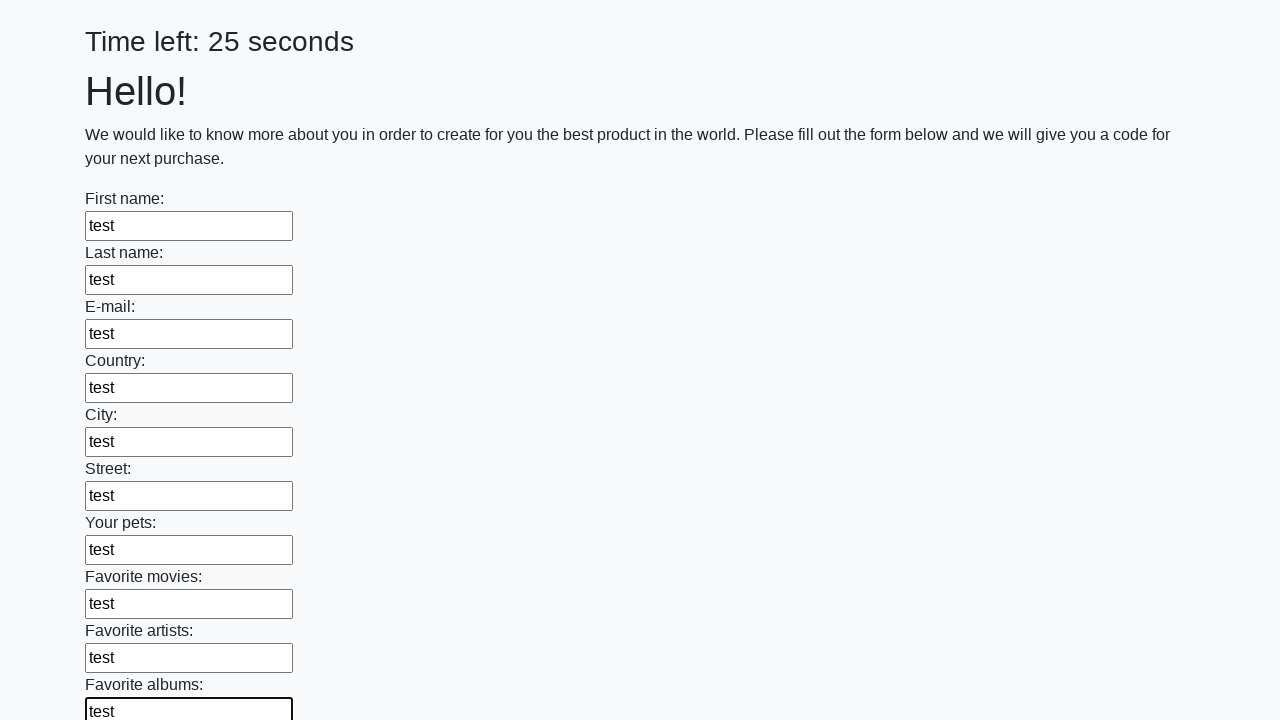

Filled input field with 'test' on input >> nth=10
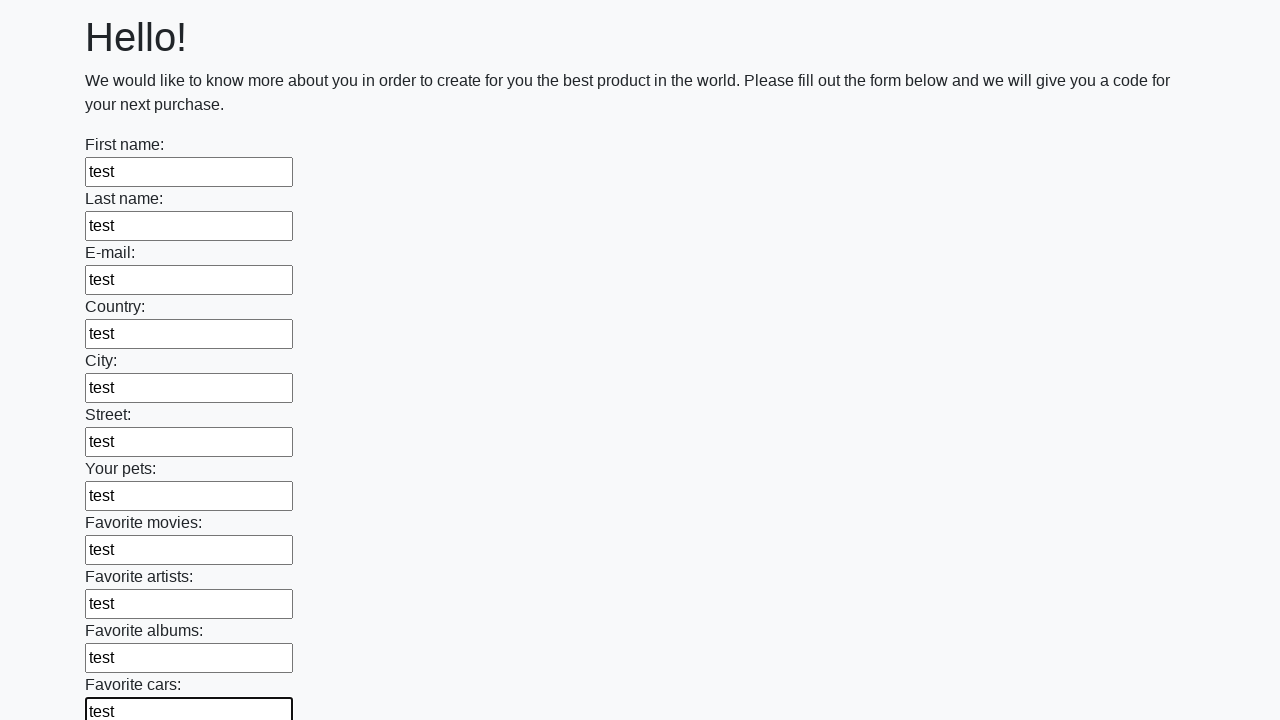

Filled input field with 'test' on input >> nth=11
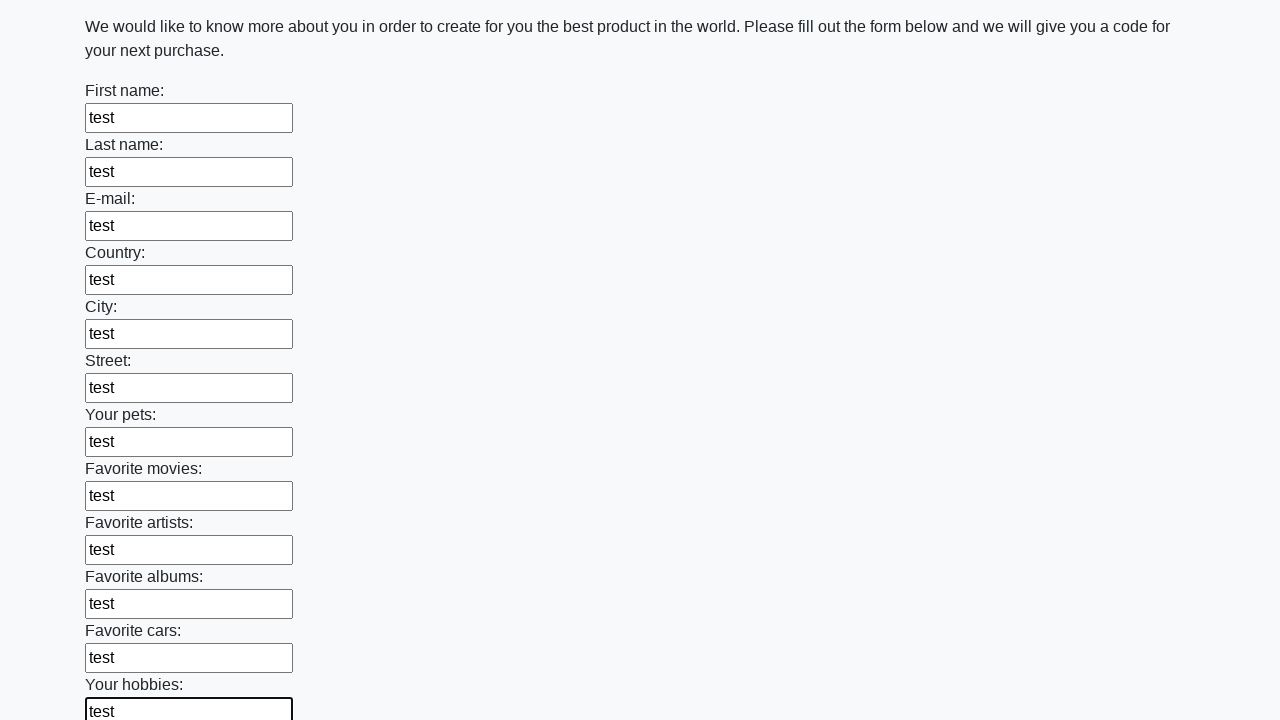

Filled input field with 'test' on input >> nth=12
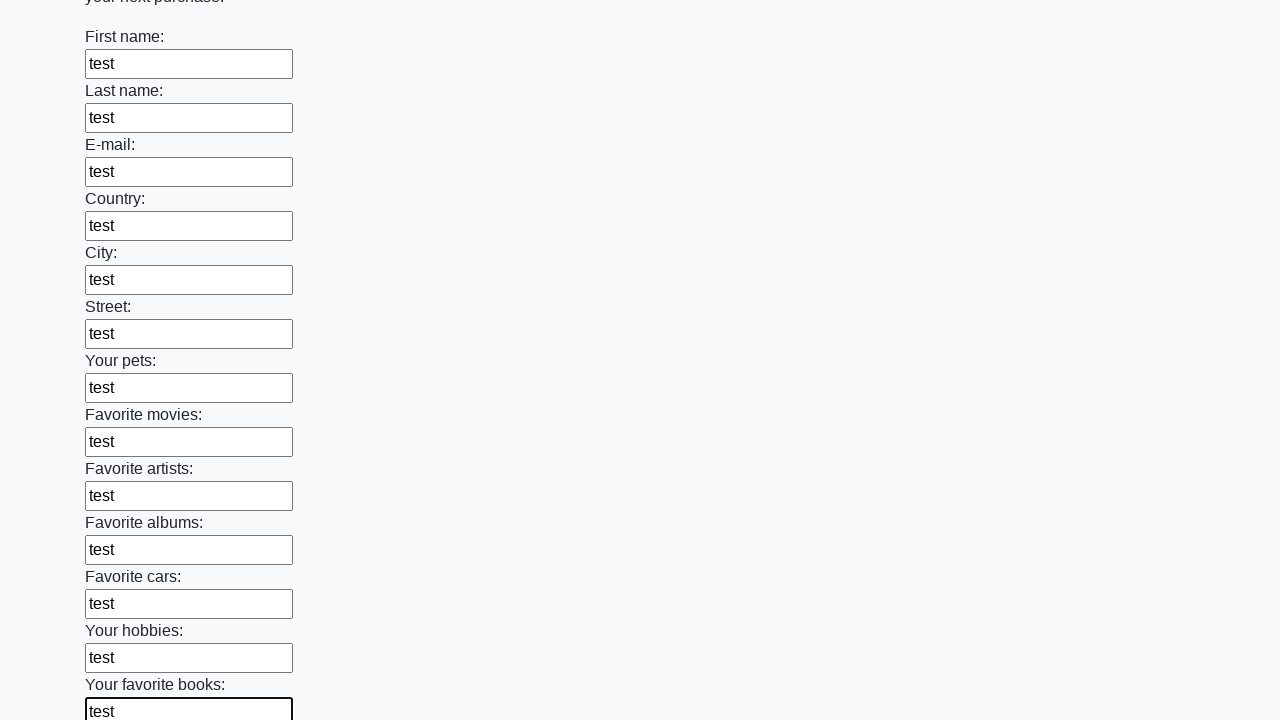

Filled input field with 'test' on input >> nth=13
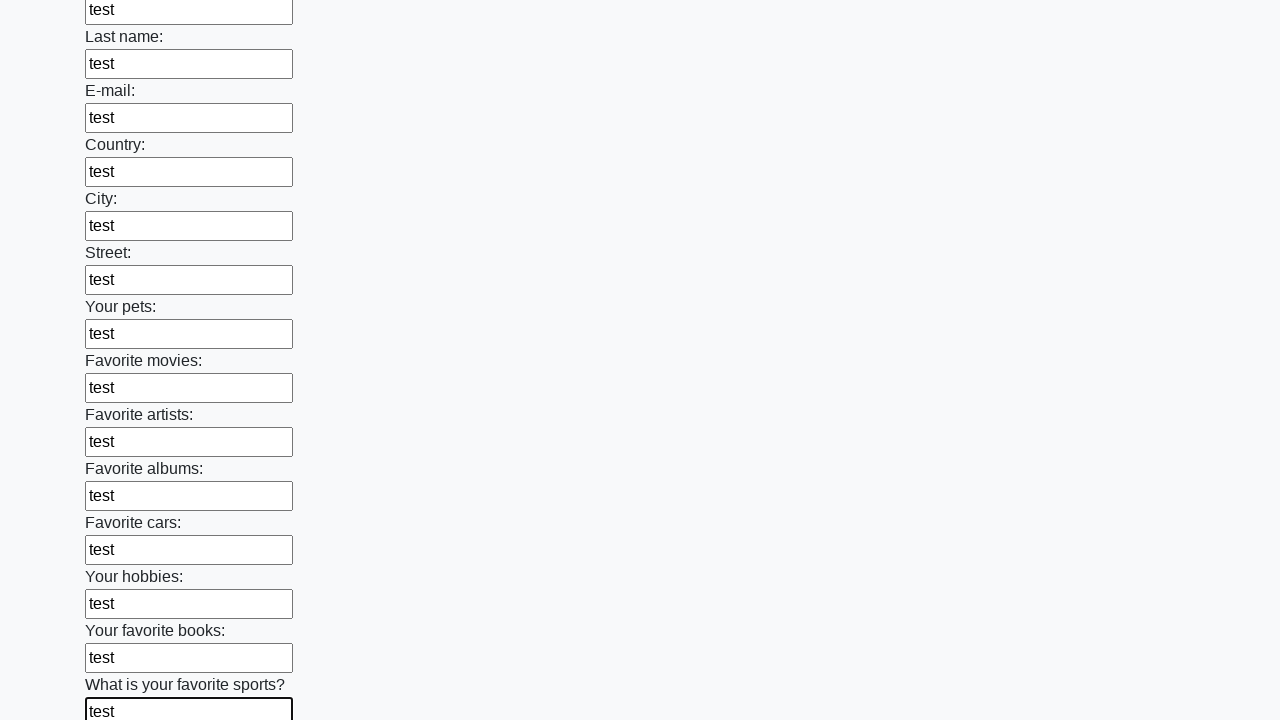

Filled input field with 'test' on input >> nth=14
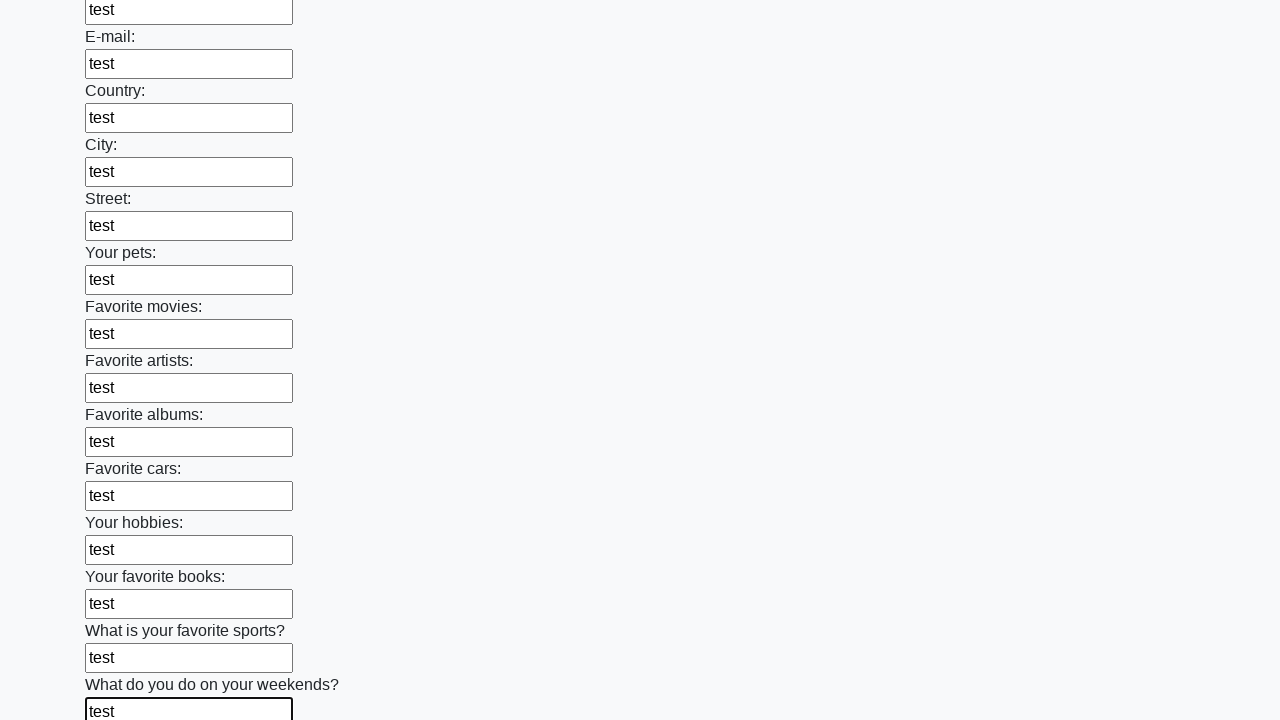

Filled input field with 'test' on input >> nth=15
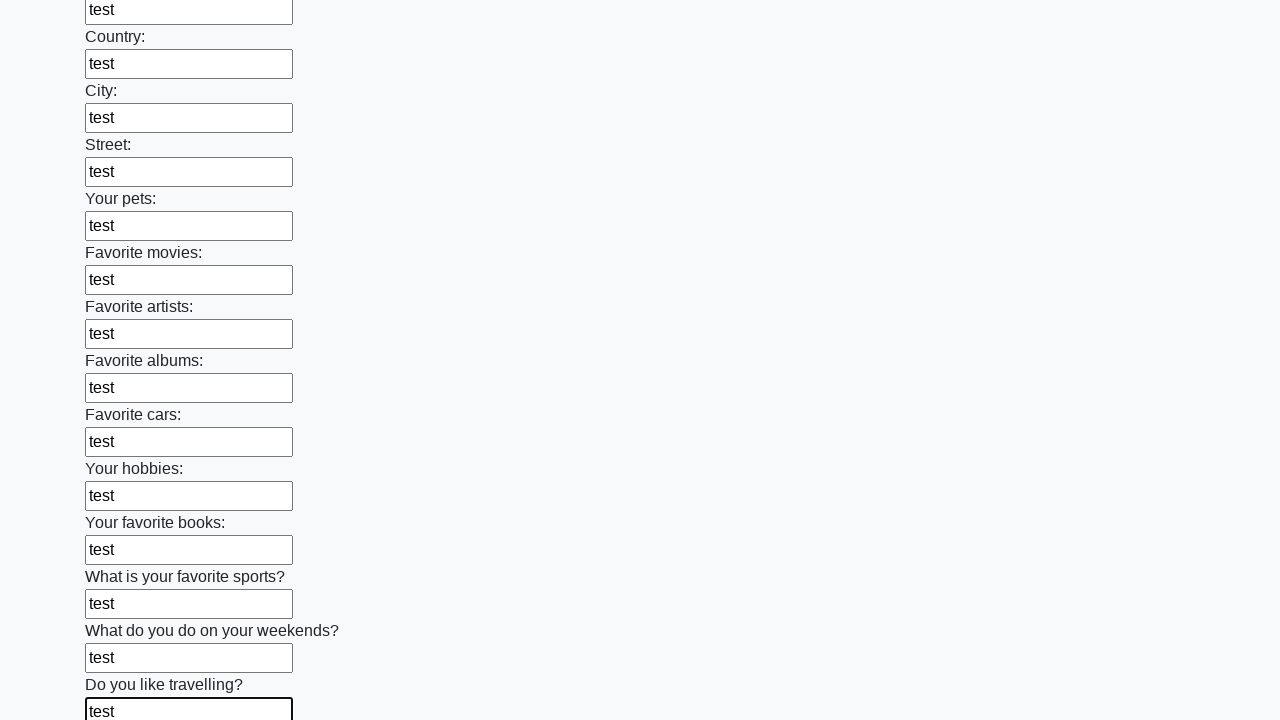

Filled input field with 'test' on input >> nth=16
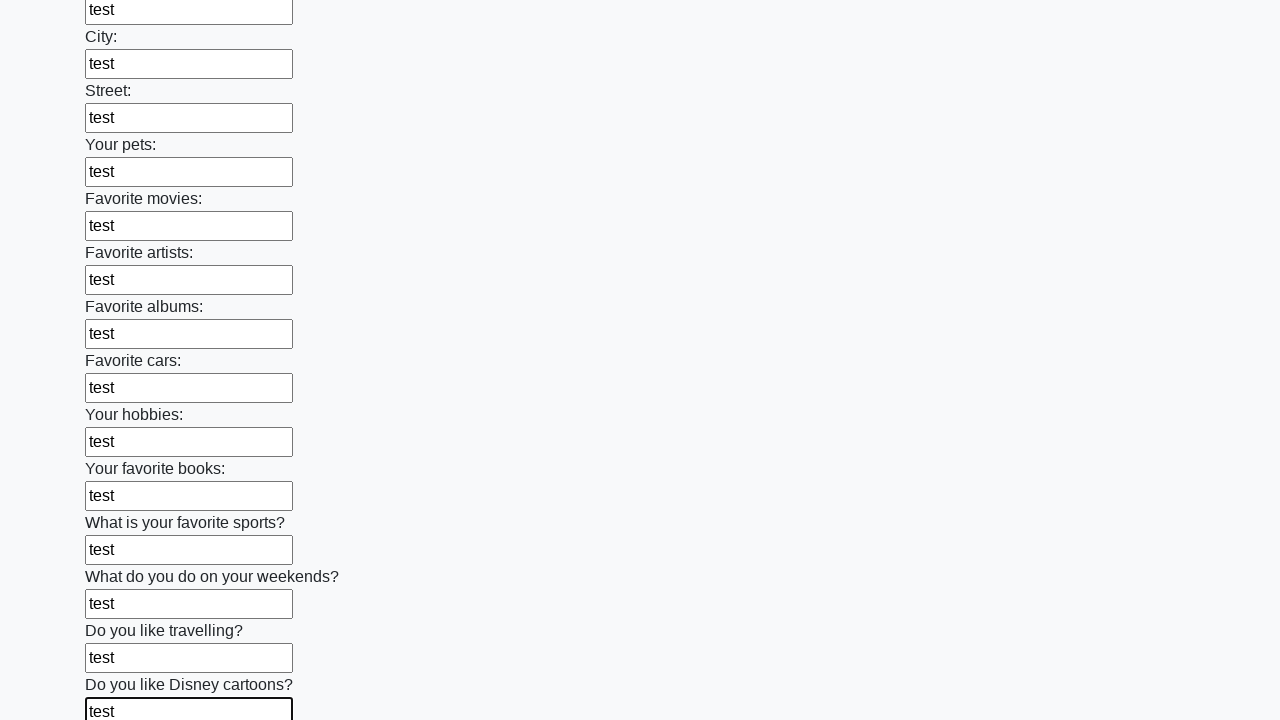

Filled input field with 'test' on input >> nth=17
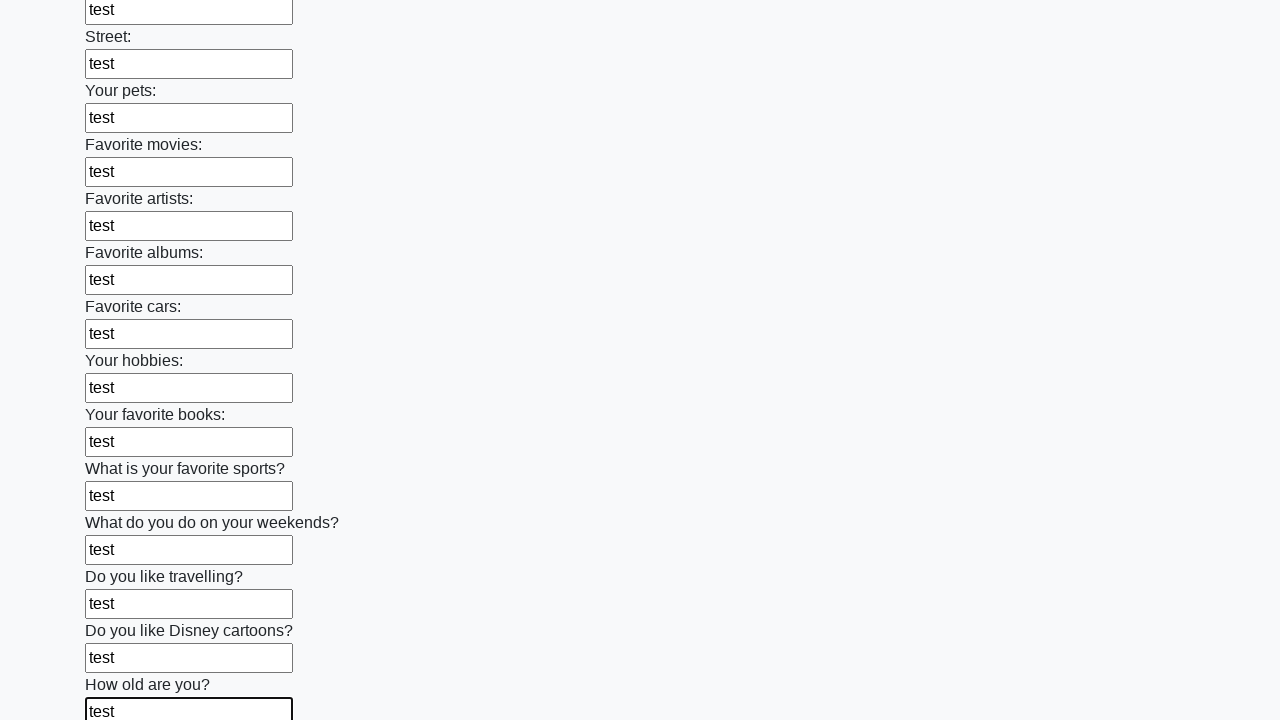

Filled input field with 'test' on input >> nth=18
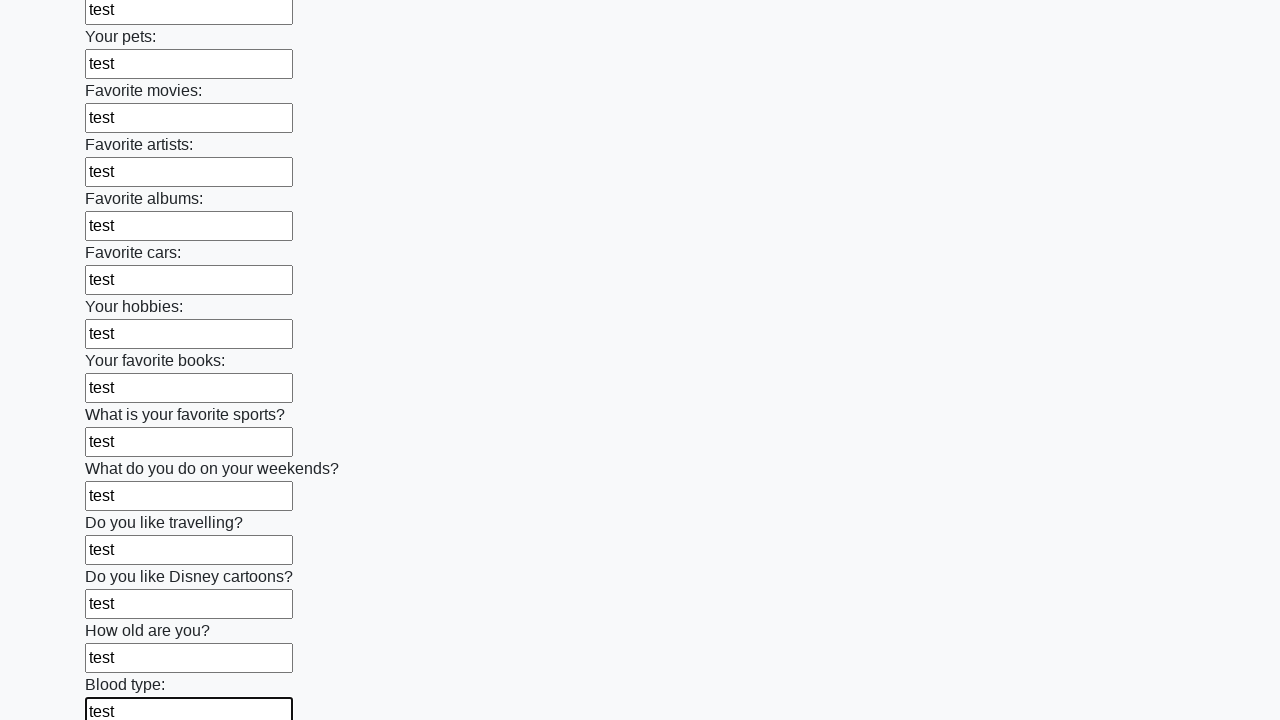

Filled input field with 'test' on input >> nth=19
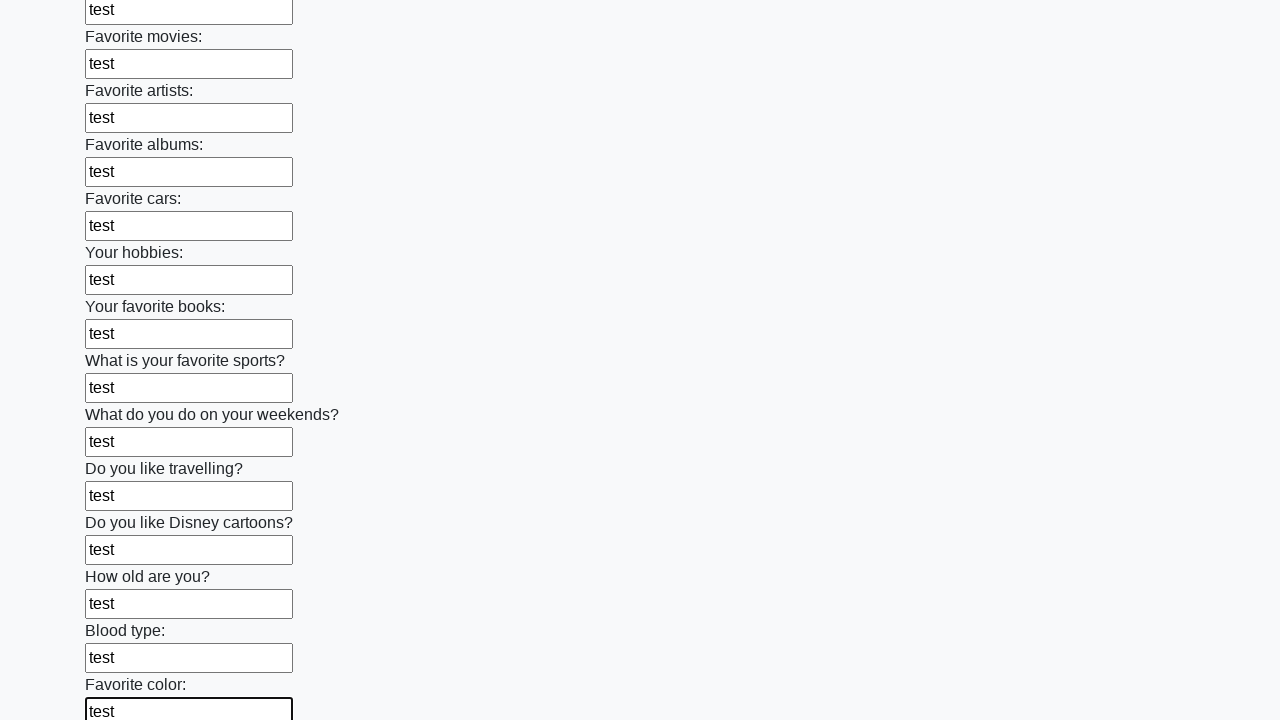

Filled input field with 'test' on input >> nth=20
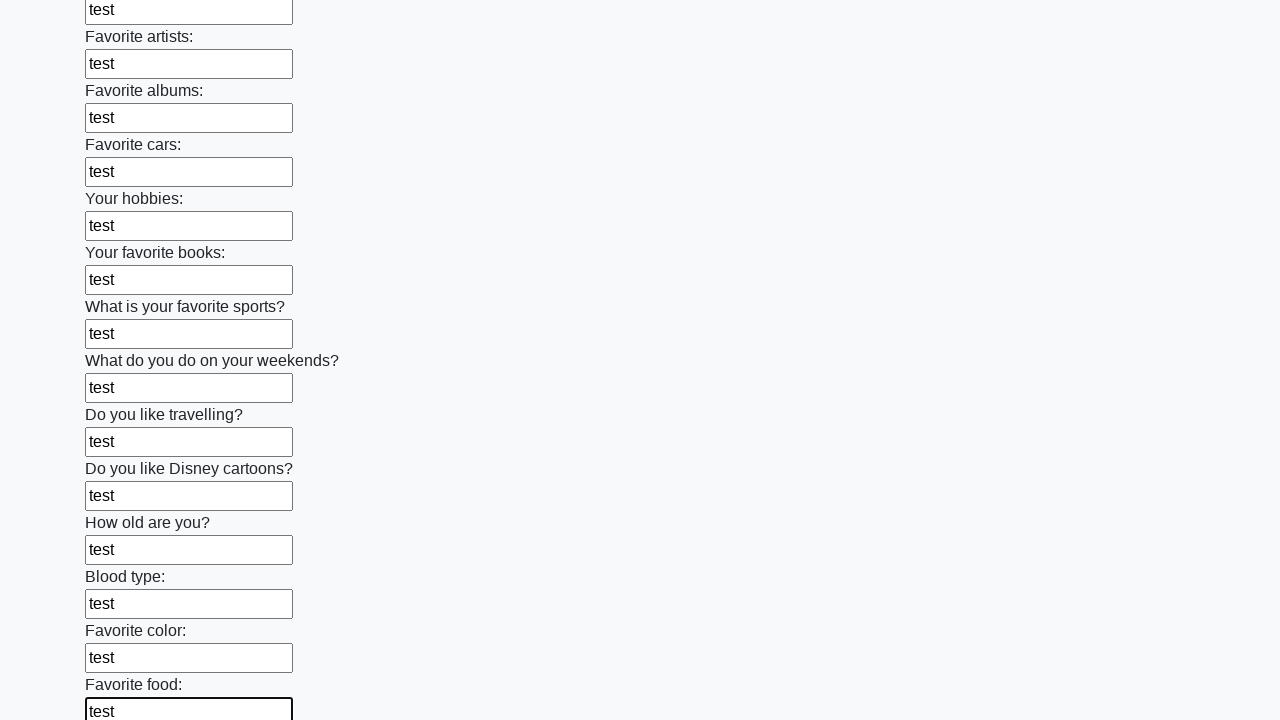

Filled input field with 'test' on input >> nth=21
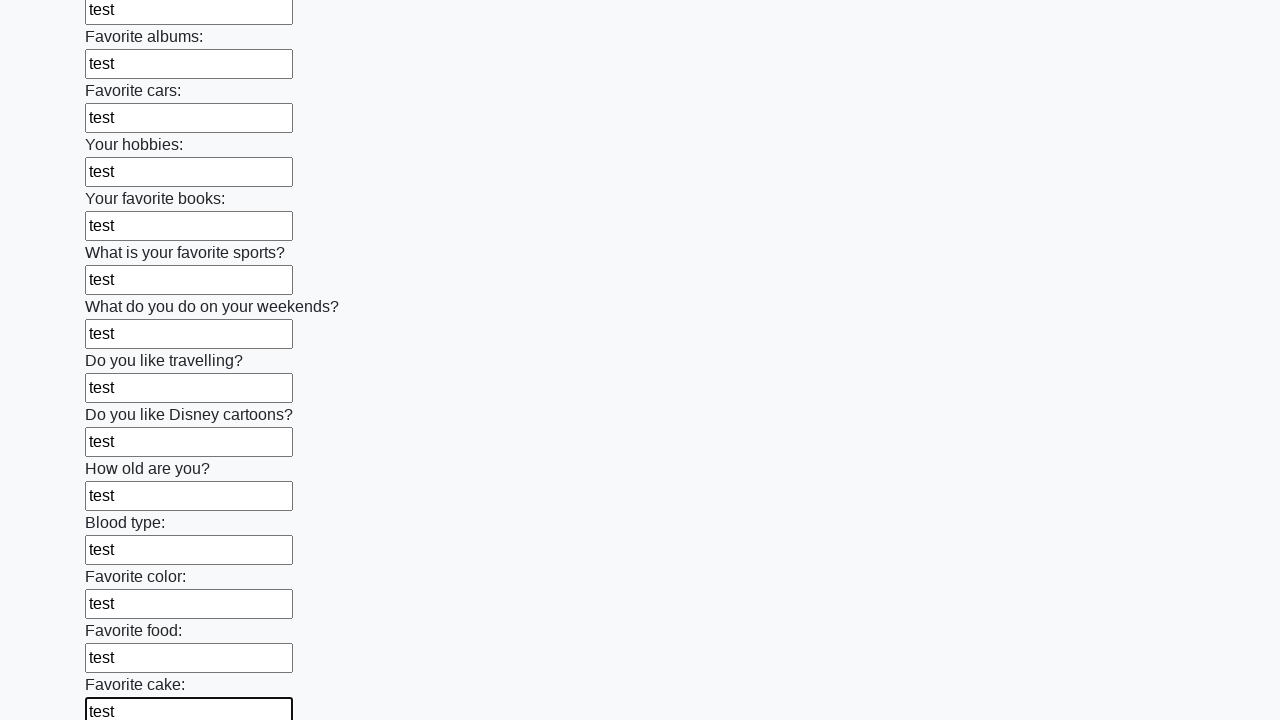

Filled input field with 'test' on input >> nth=22
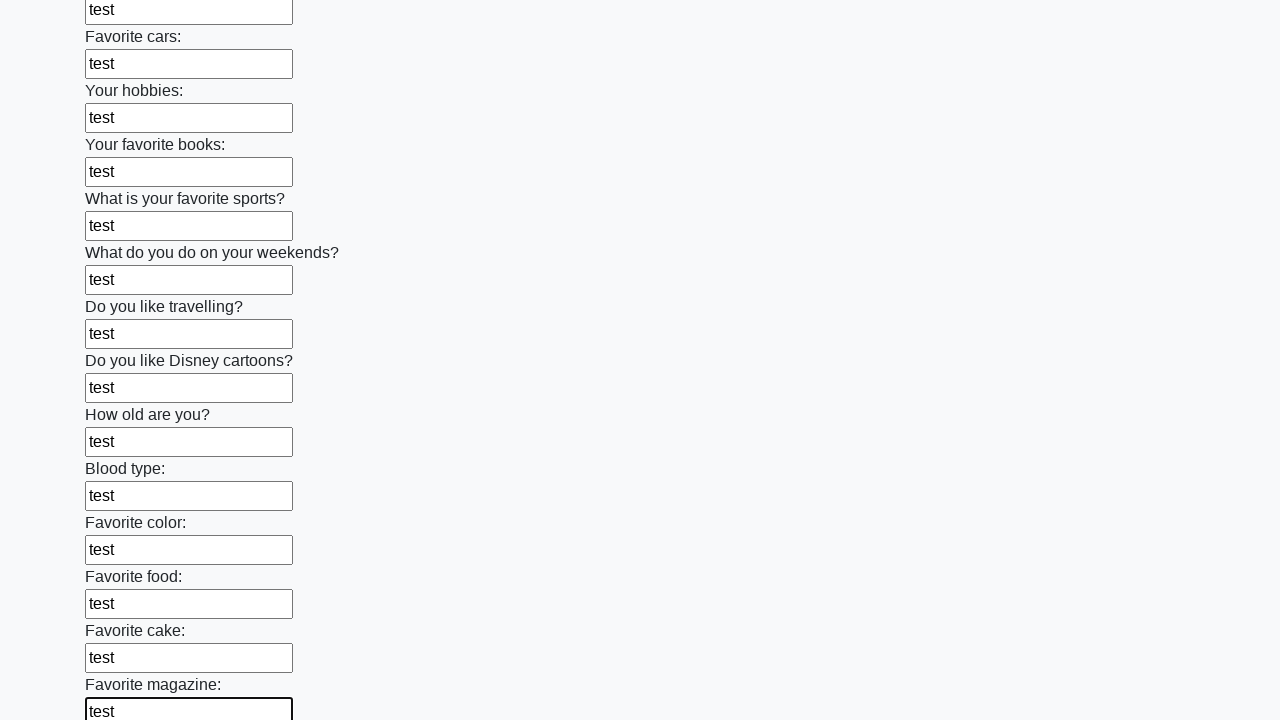

Filled input field with 'test' on input >> nth=23
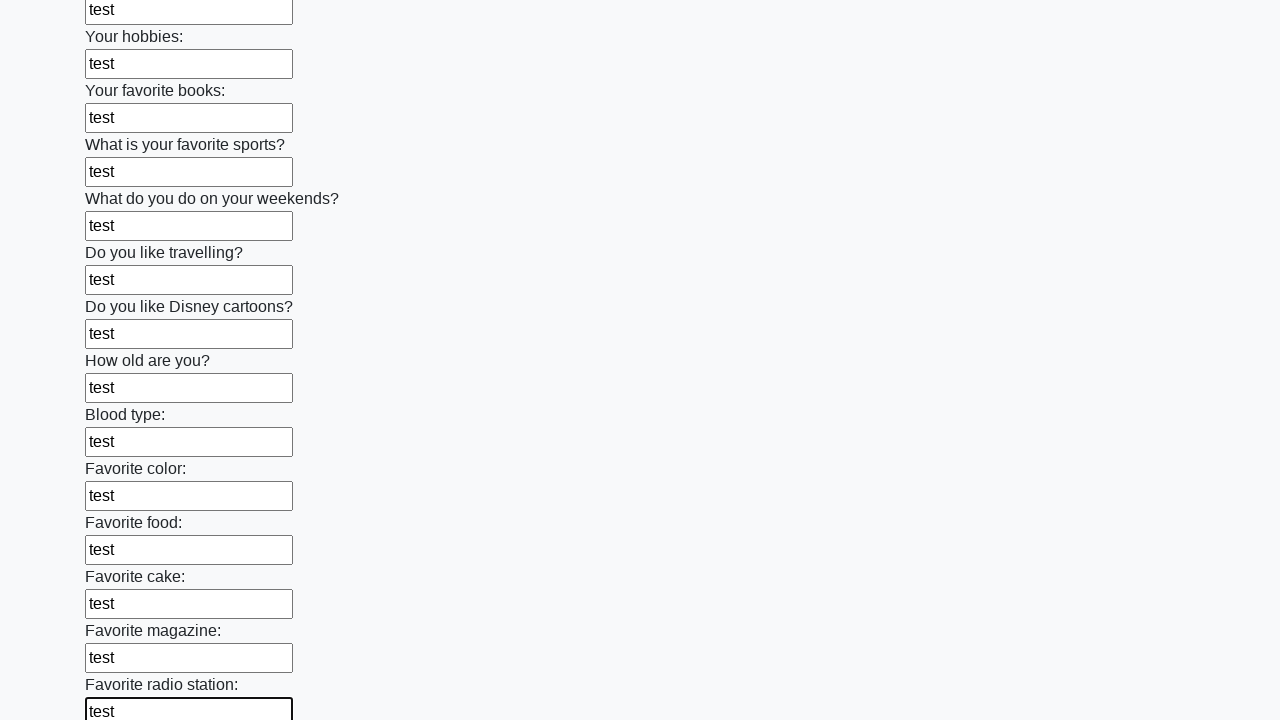

Filled input field with 'test' on input >> nth=24
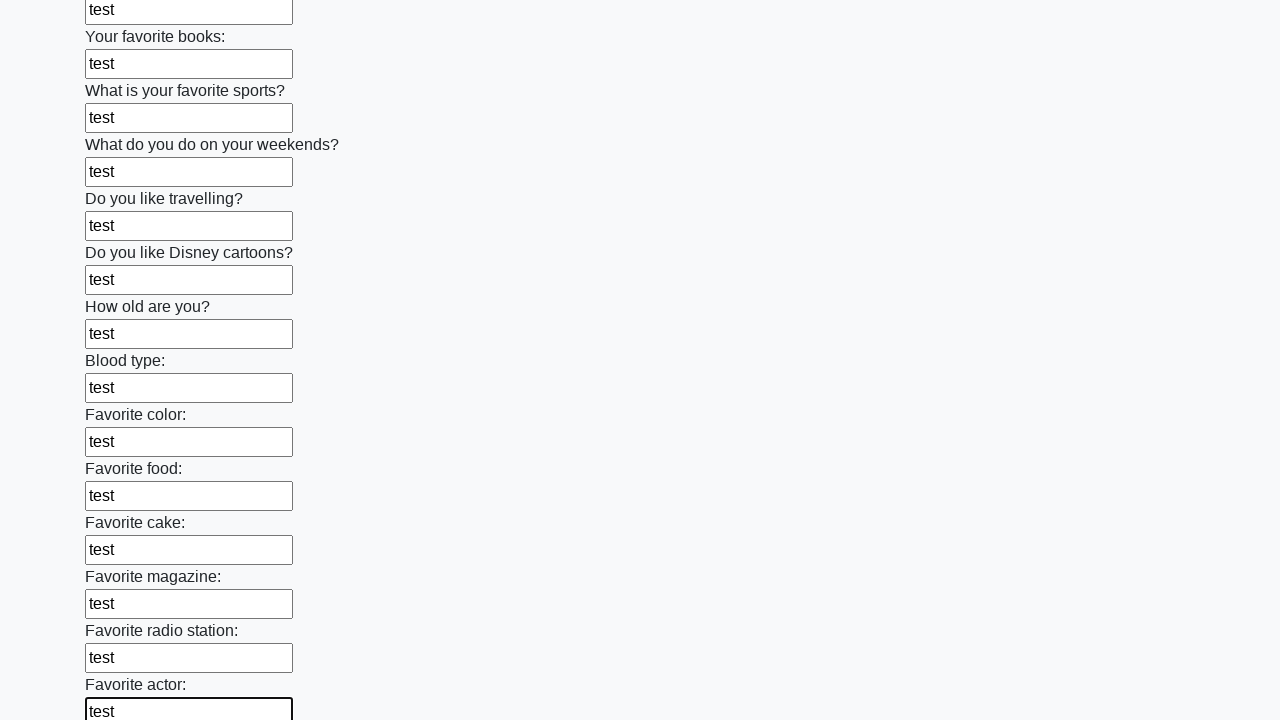

Filled input field with 'test' on input >> nth=25
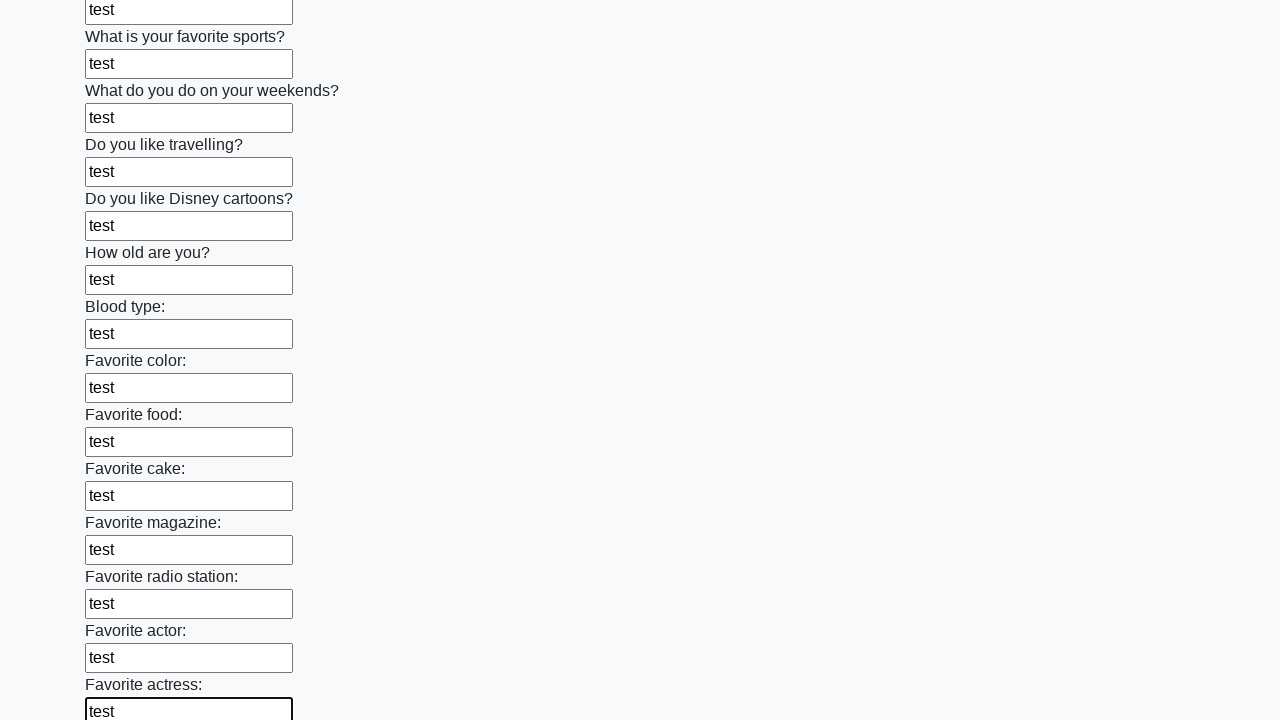

Filled input field with 'test' on input >> nth=26
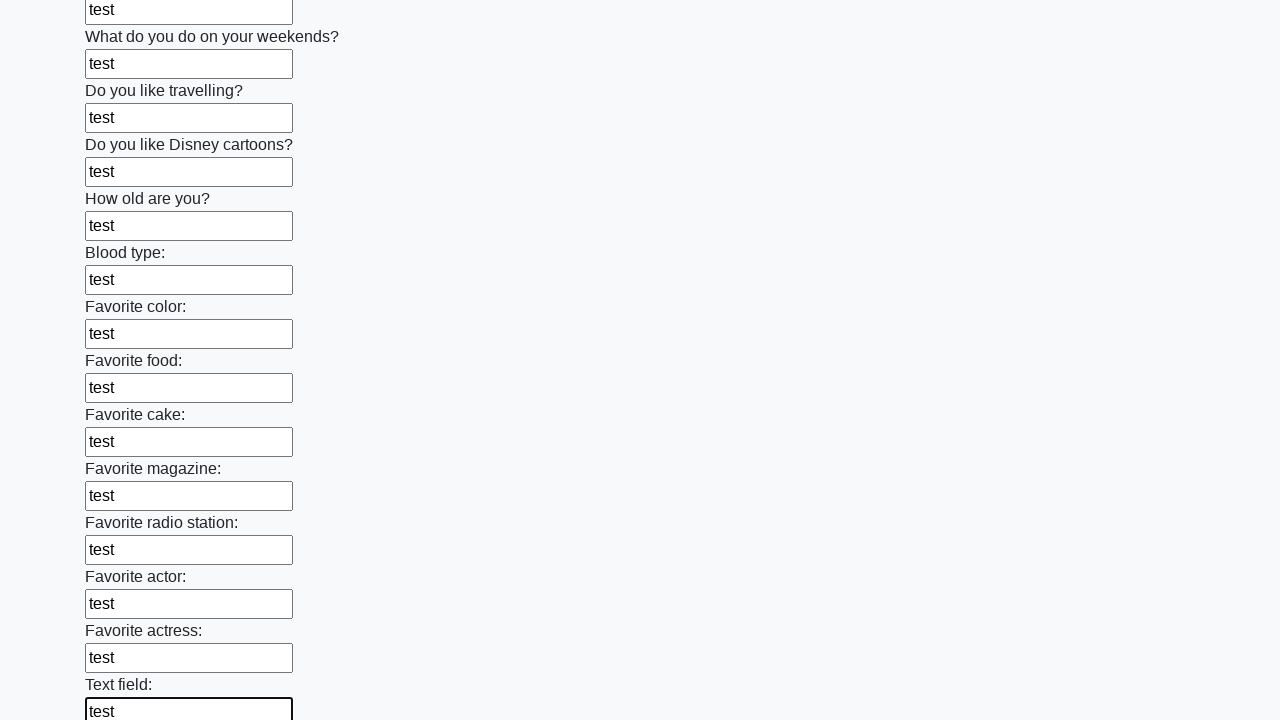

Filled input field with 'test' on input >> nth=27
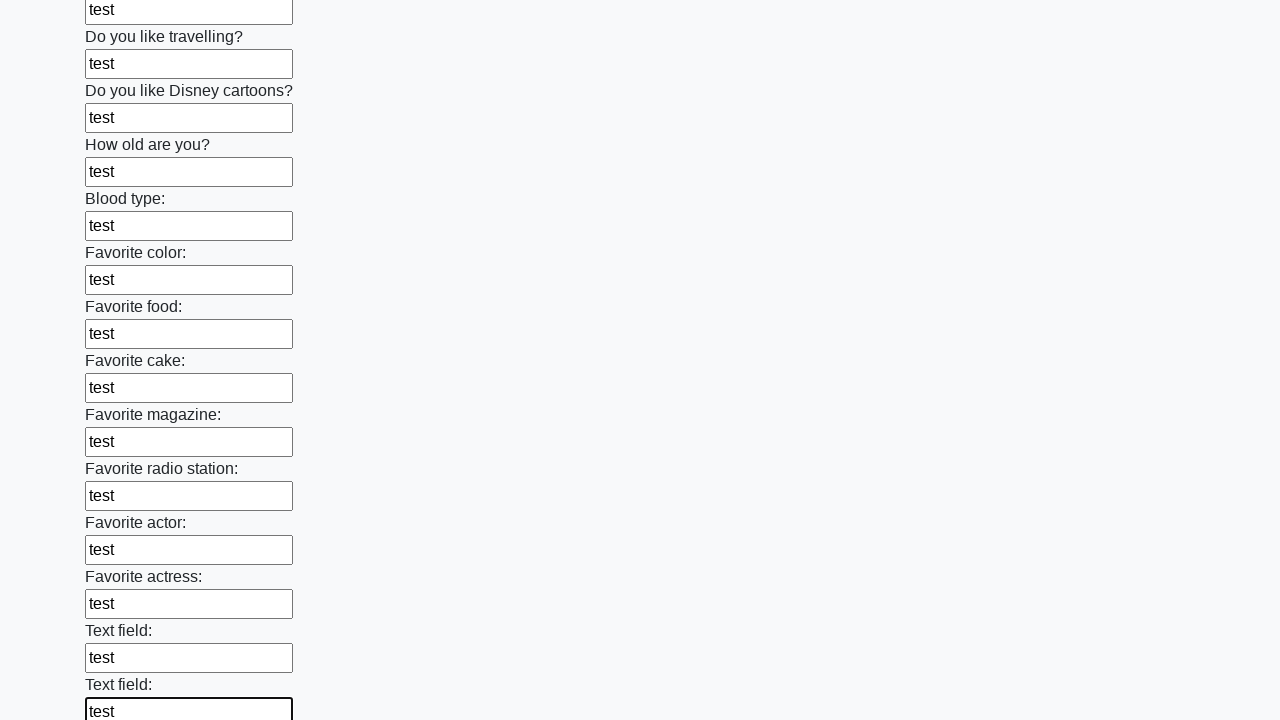

Filled input field with 'test' on input >> nth=28
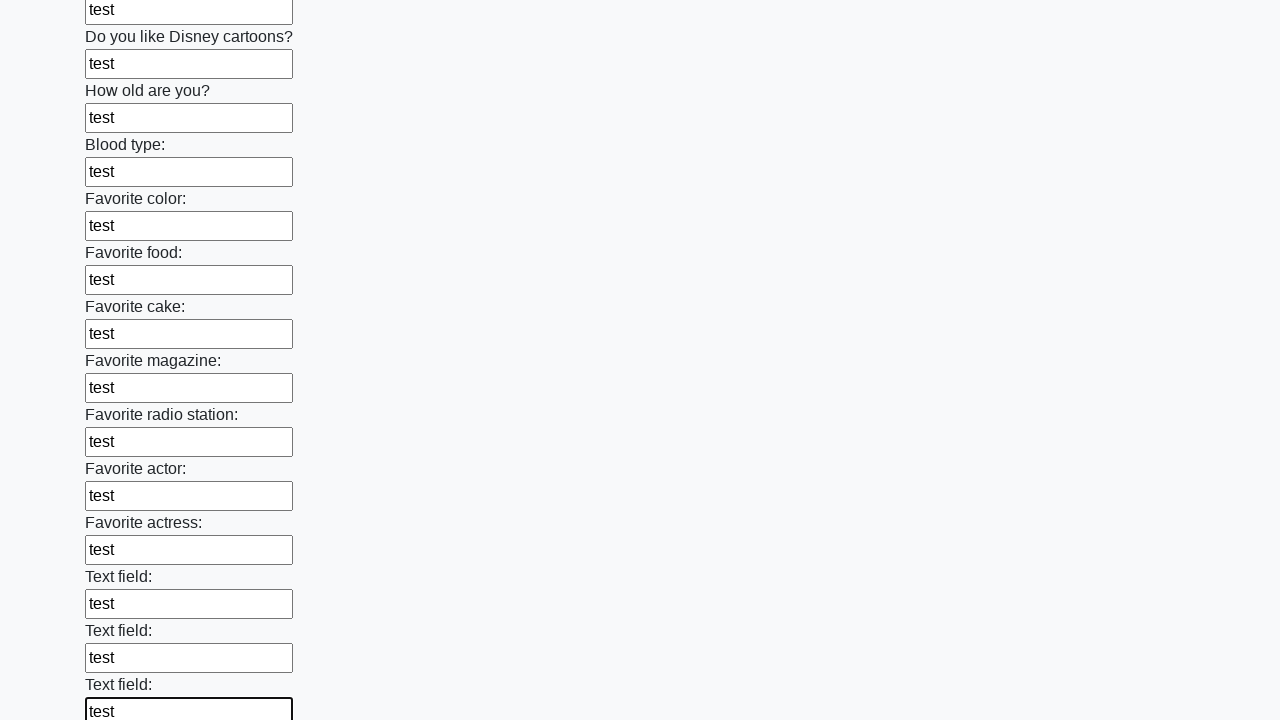

Filled input field with 'test' on input >> nth=29
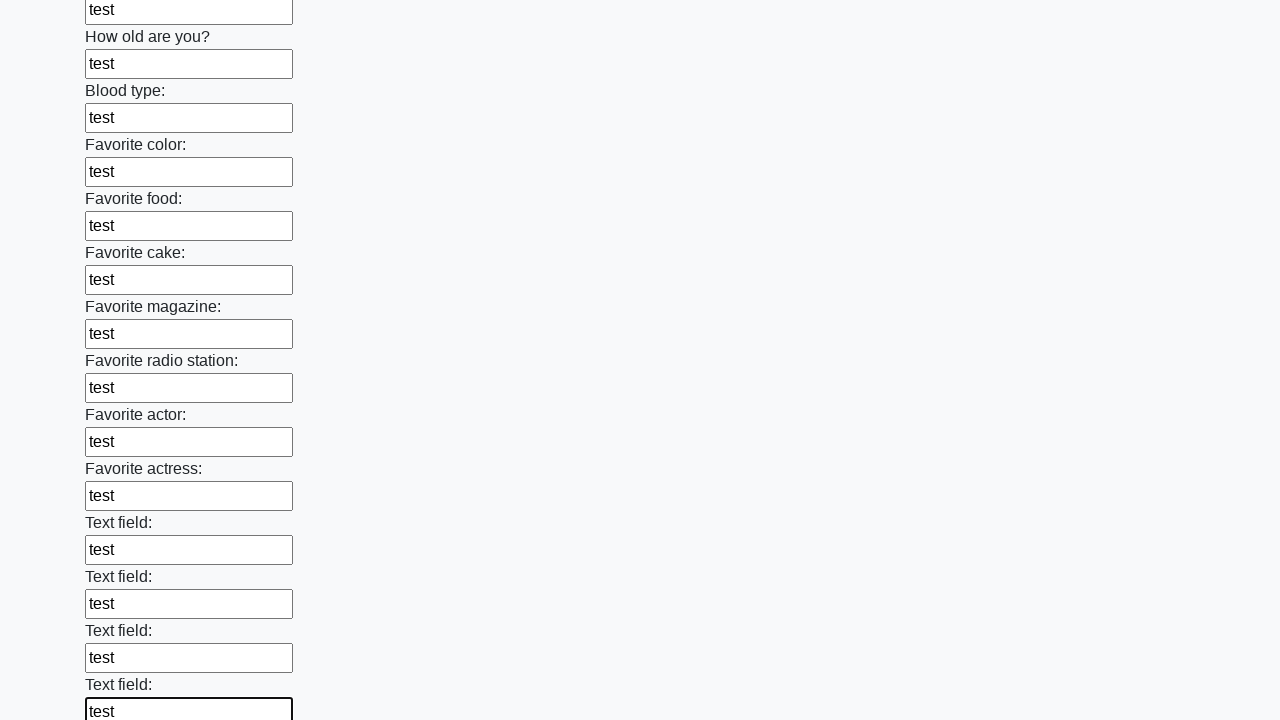

Filled input field with 'test' on input >> nth=30
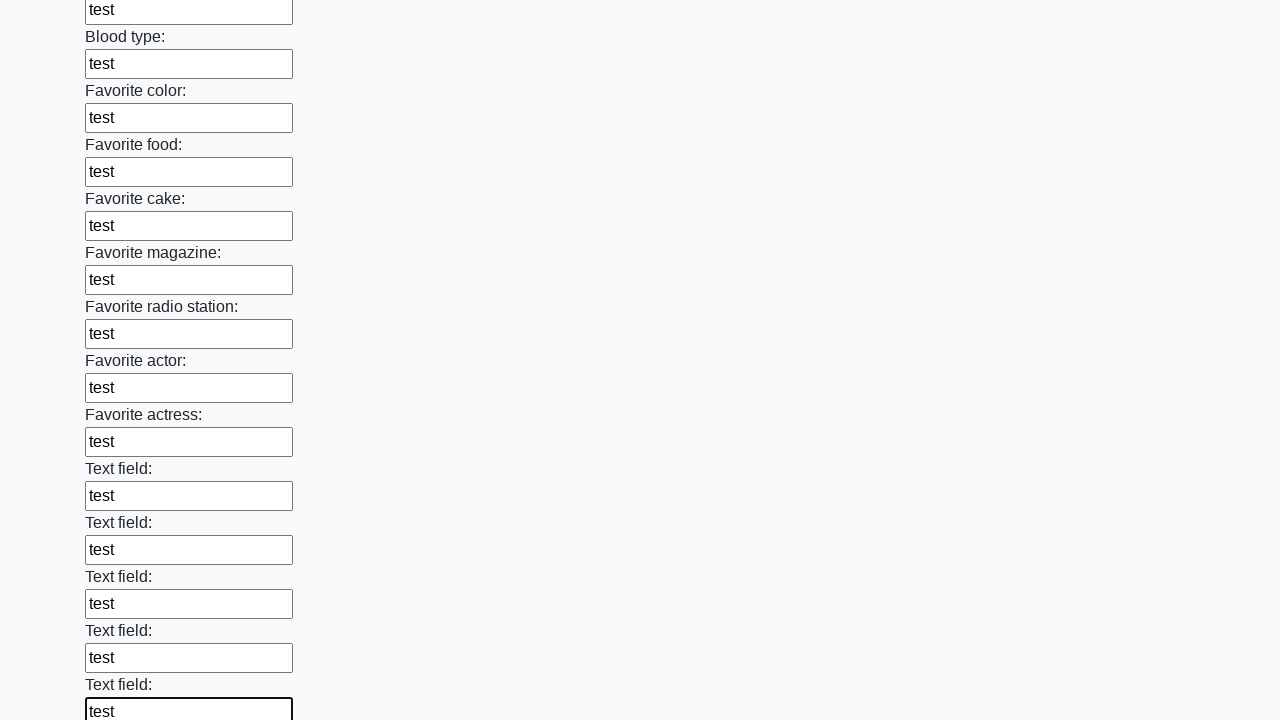

Filled input field with 'test' on input >> nth=31
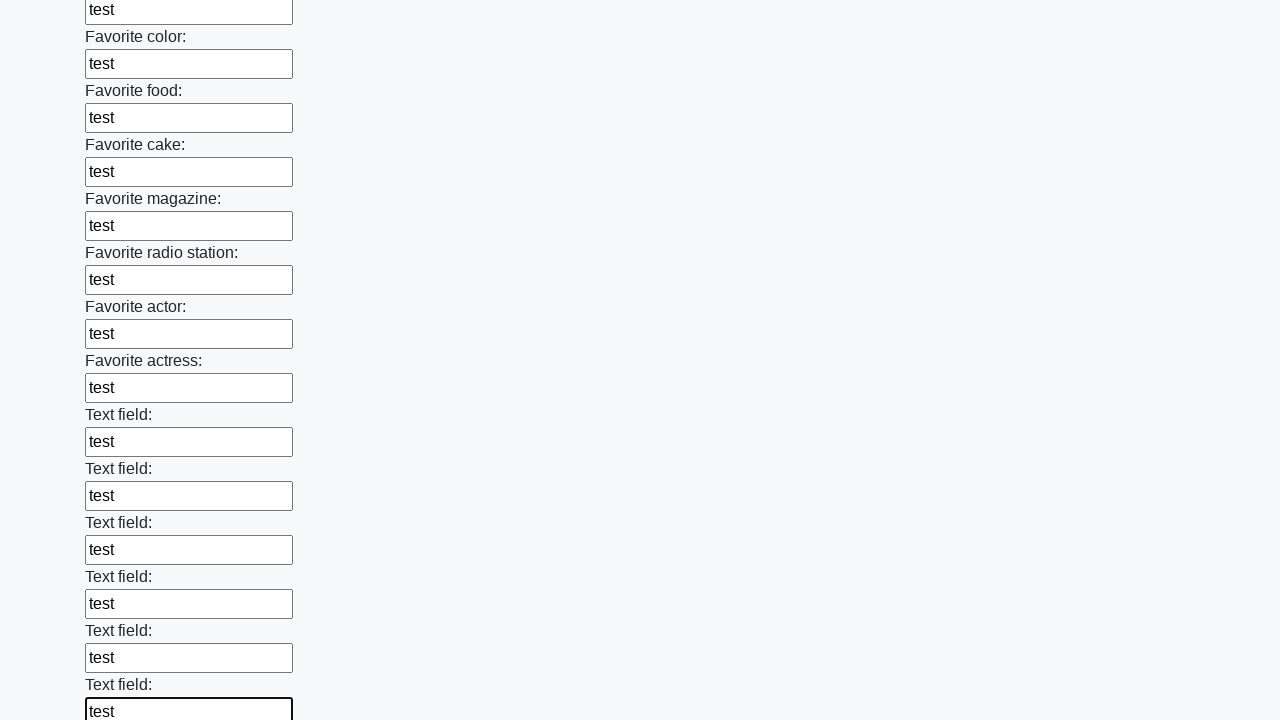

Filled input field with 'test' on input >> nth=32
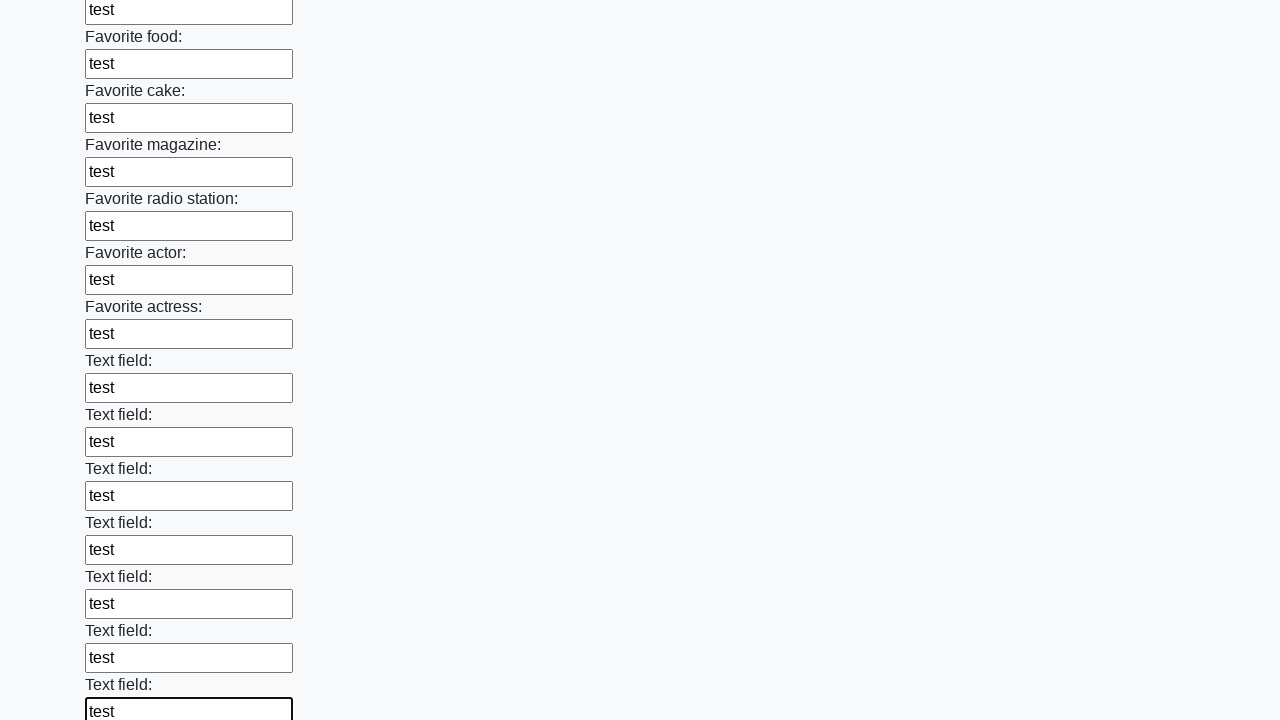

Filled input field with 'test' on input >> nth=33
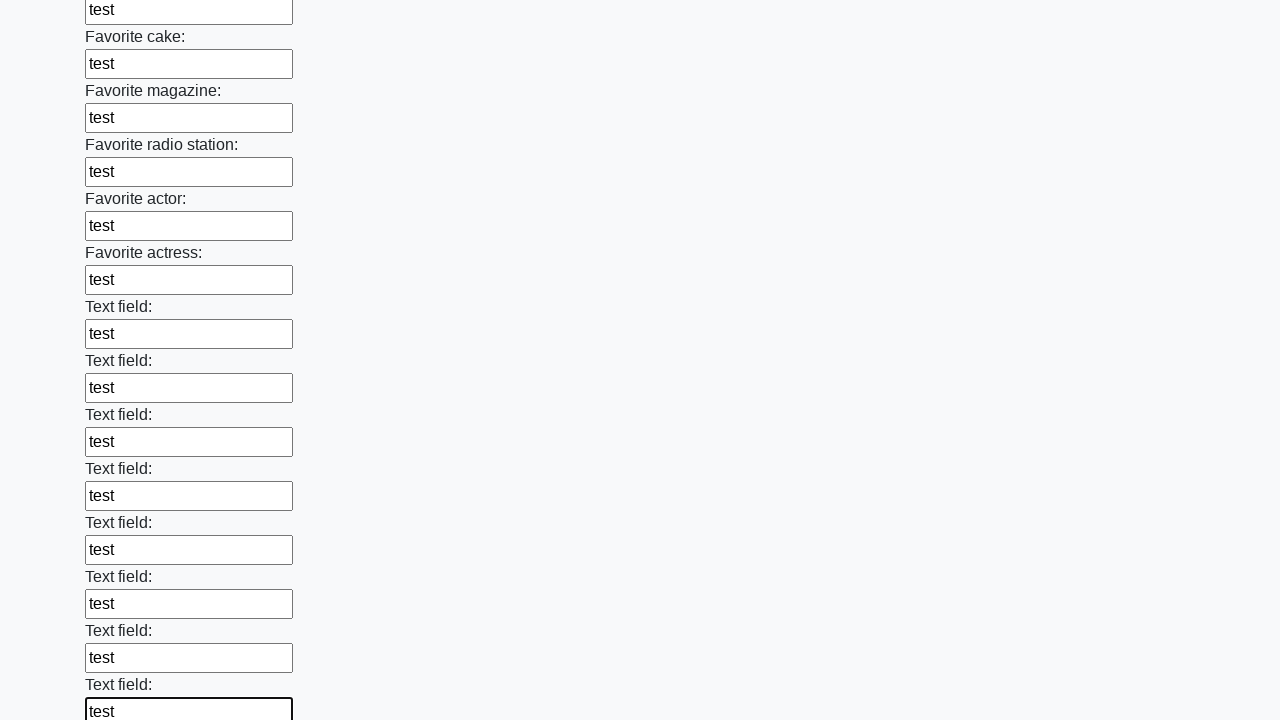

Filled input field with 'test' on input >> nth=34
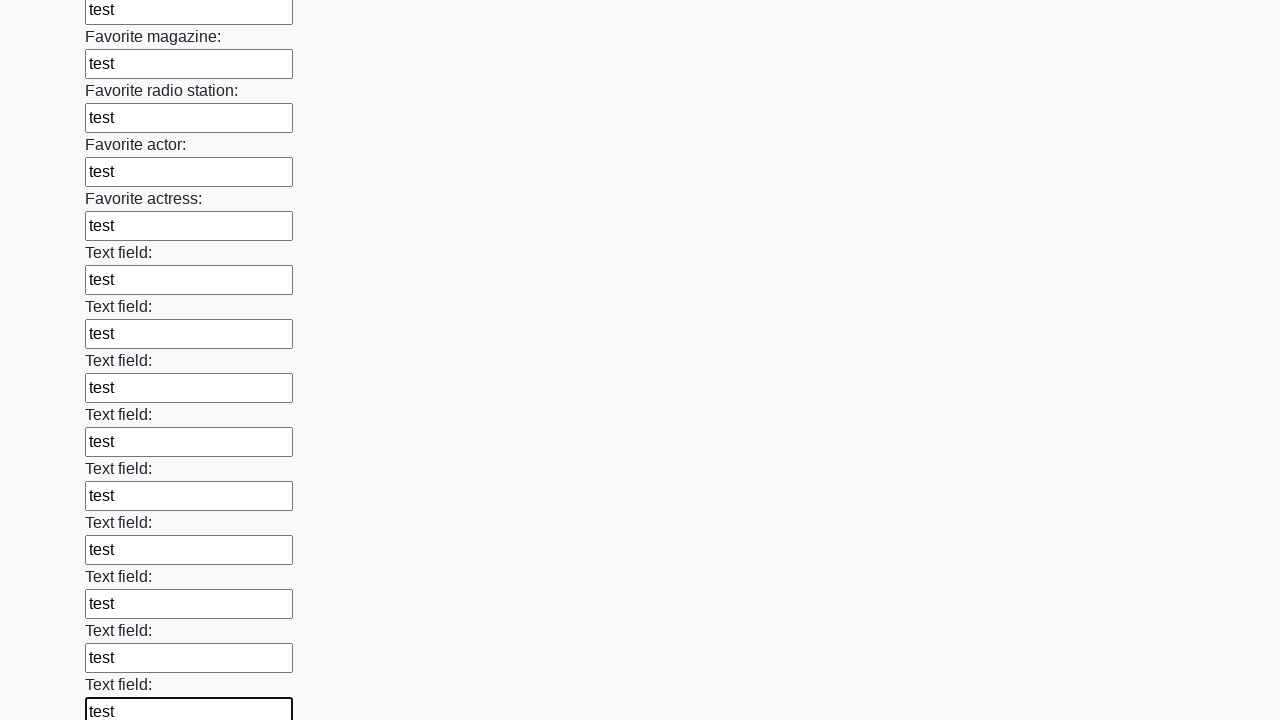

Filled input field with 'test' on input >> nth=35
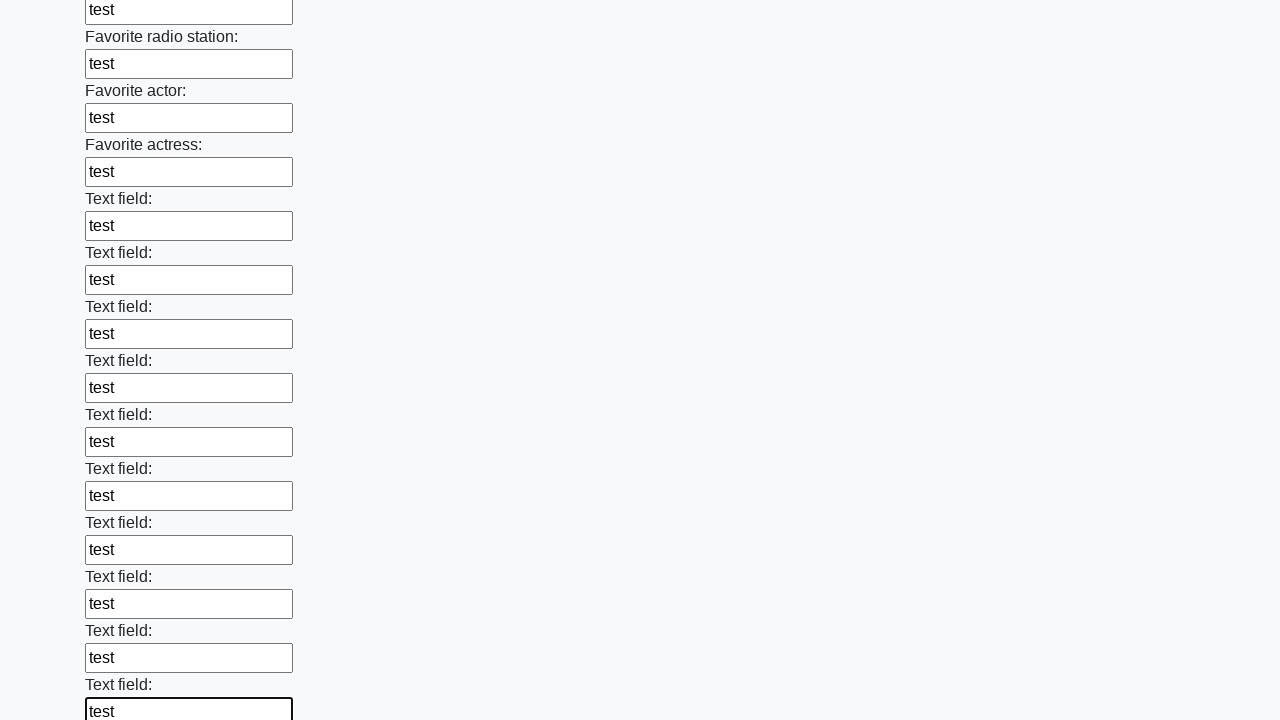

Filled input field with 'test' on input >> nth=36
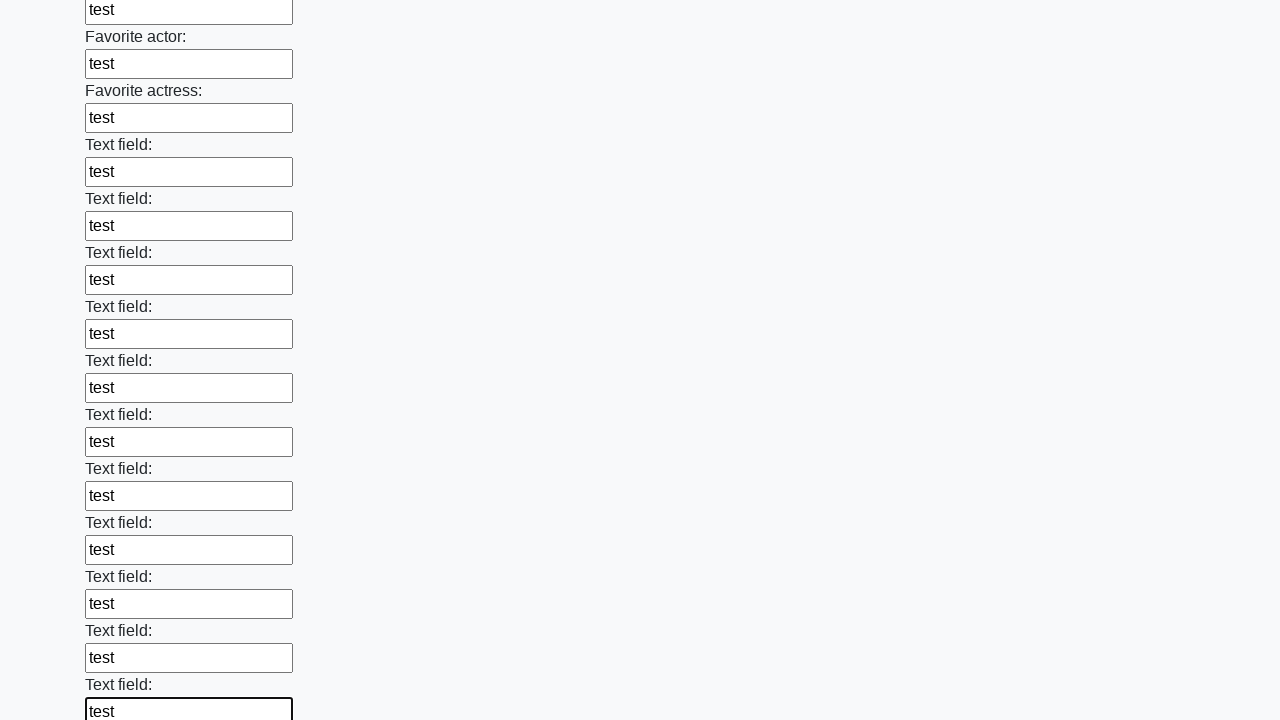

Filled input field with 'test' on input >> nth=37
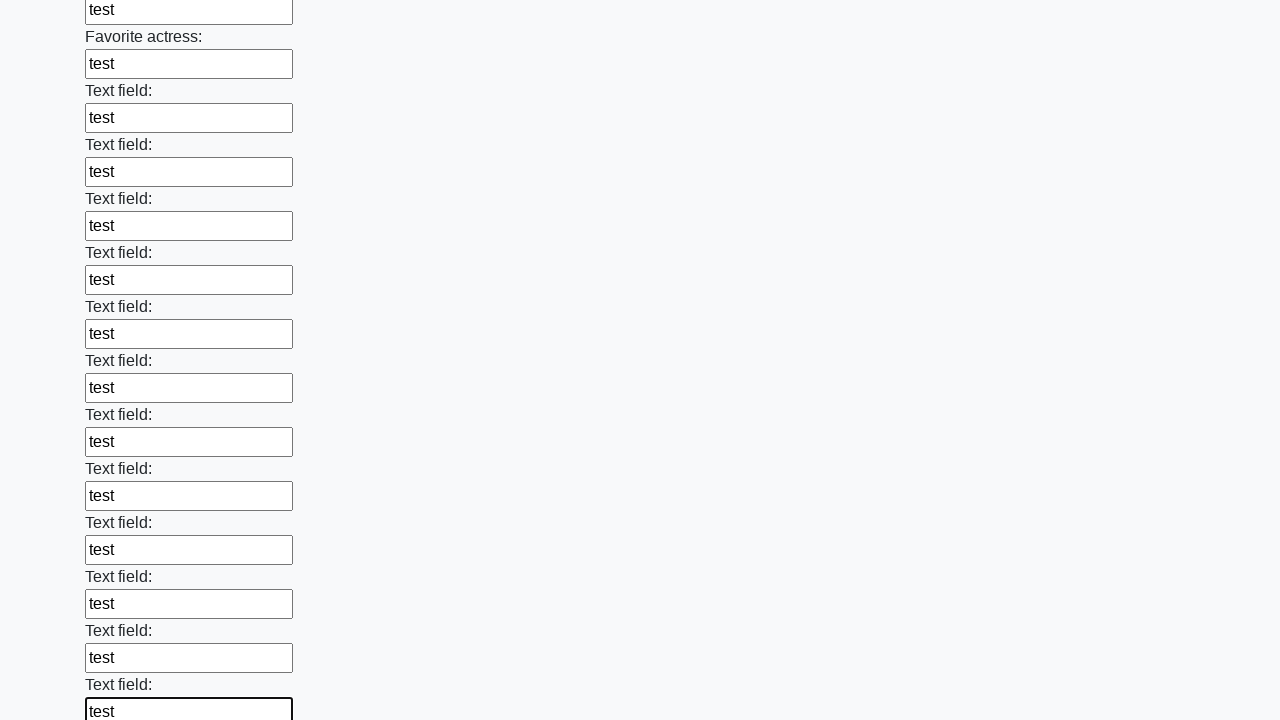

Filled input field with 'test' on input >> nth=38
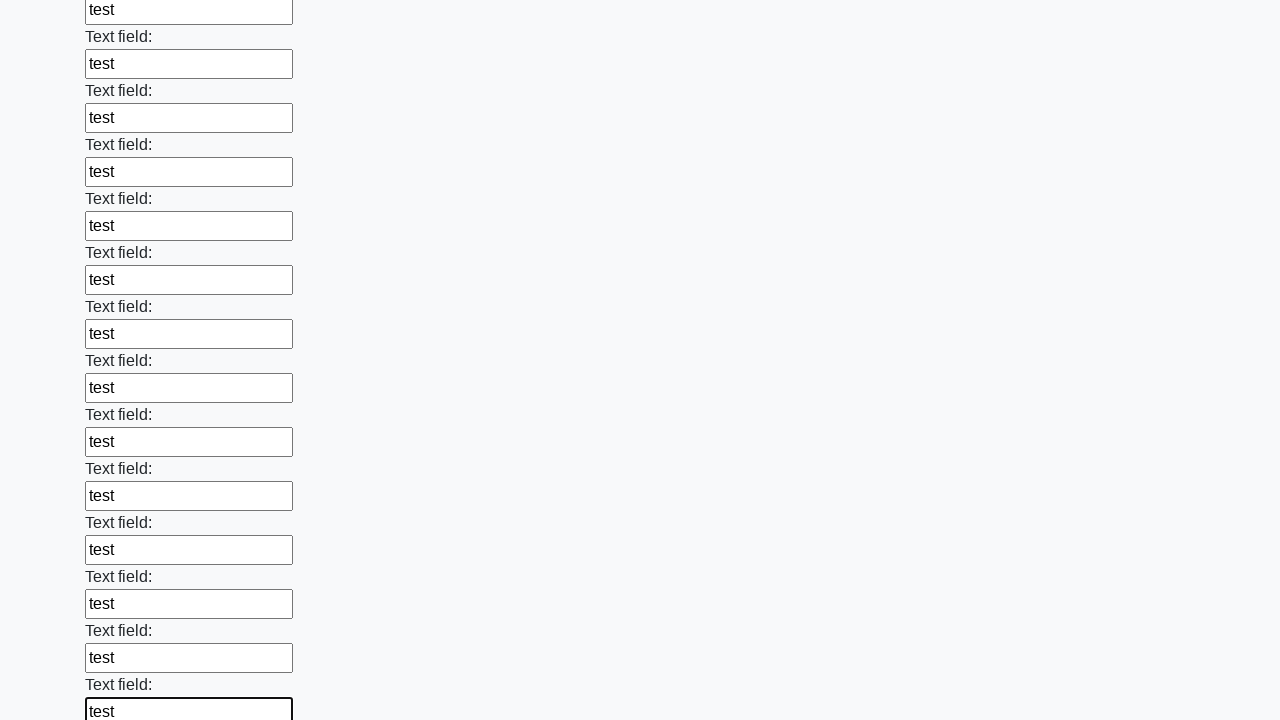

Filled input field with 'test' on input >> nth=39
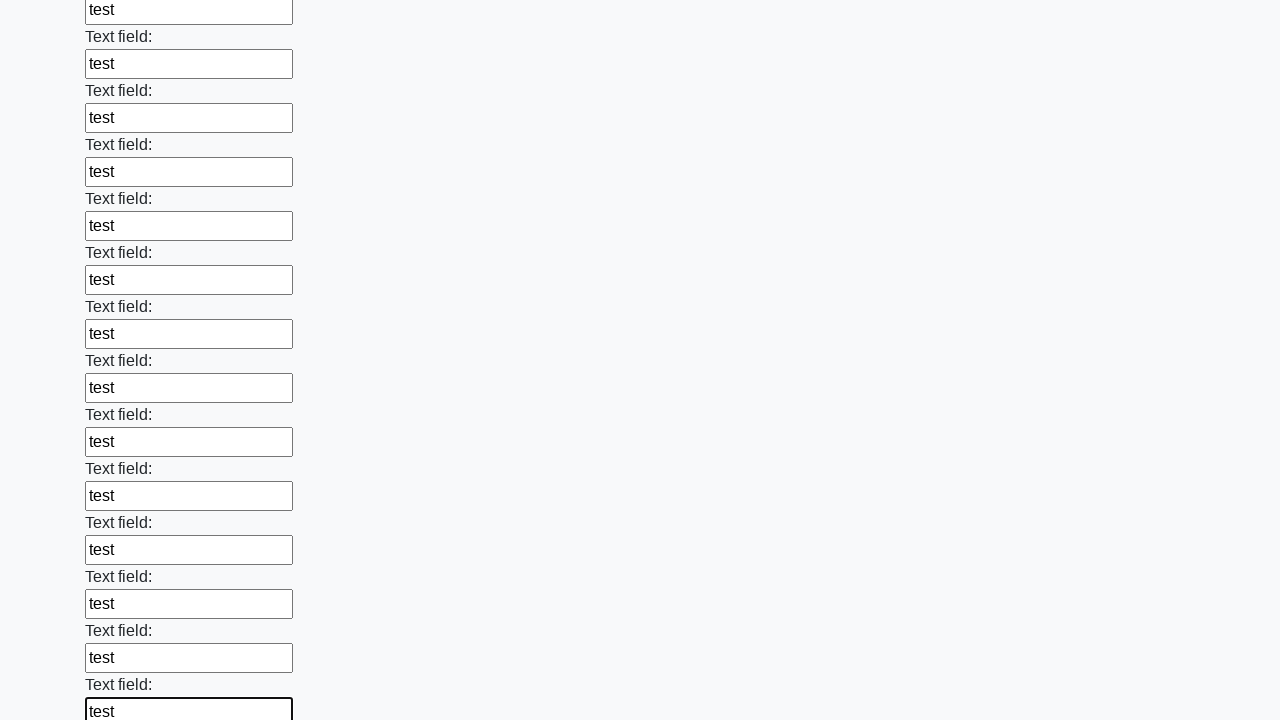

Filled input field with 'test' on input >> nth=40
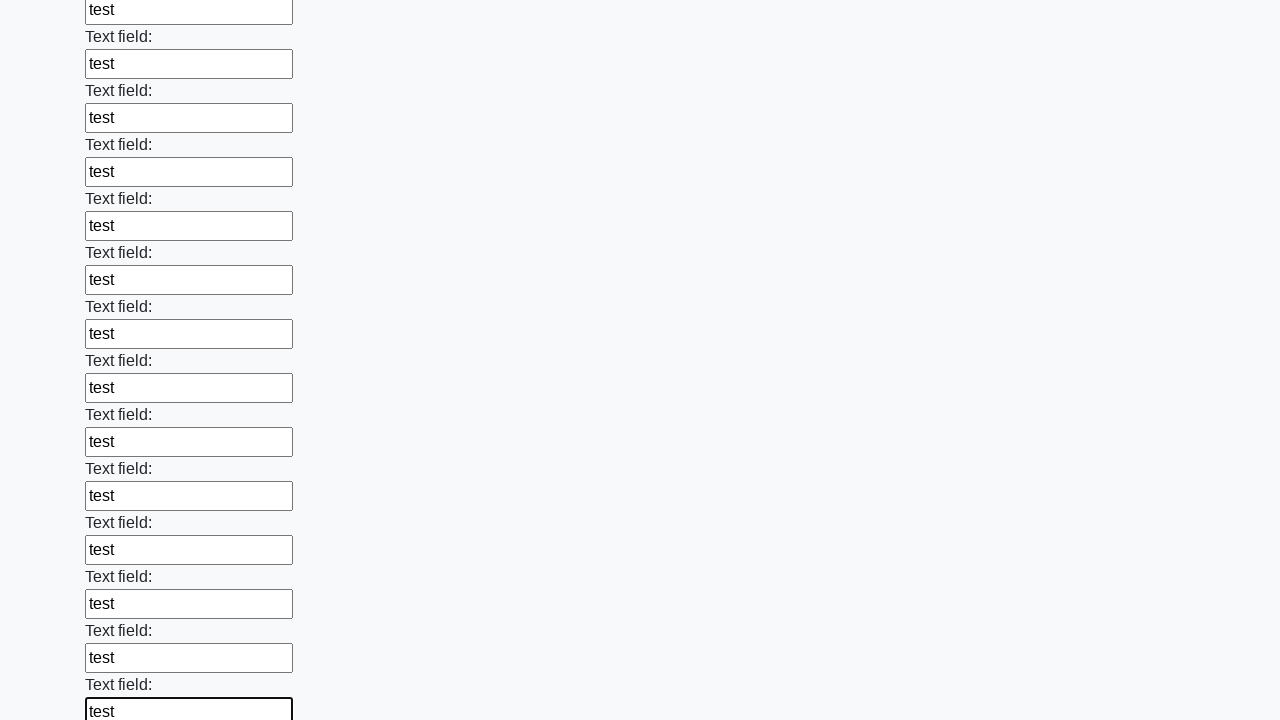

Filled input field with 'test' on input >> nth=41
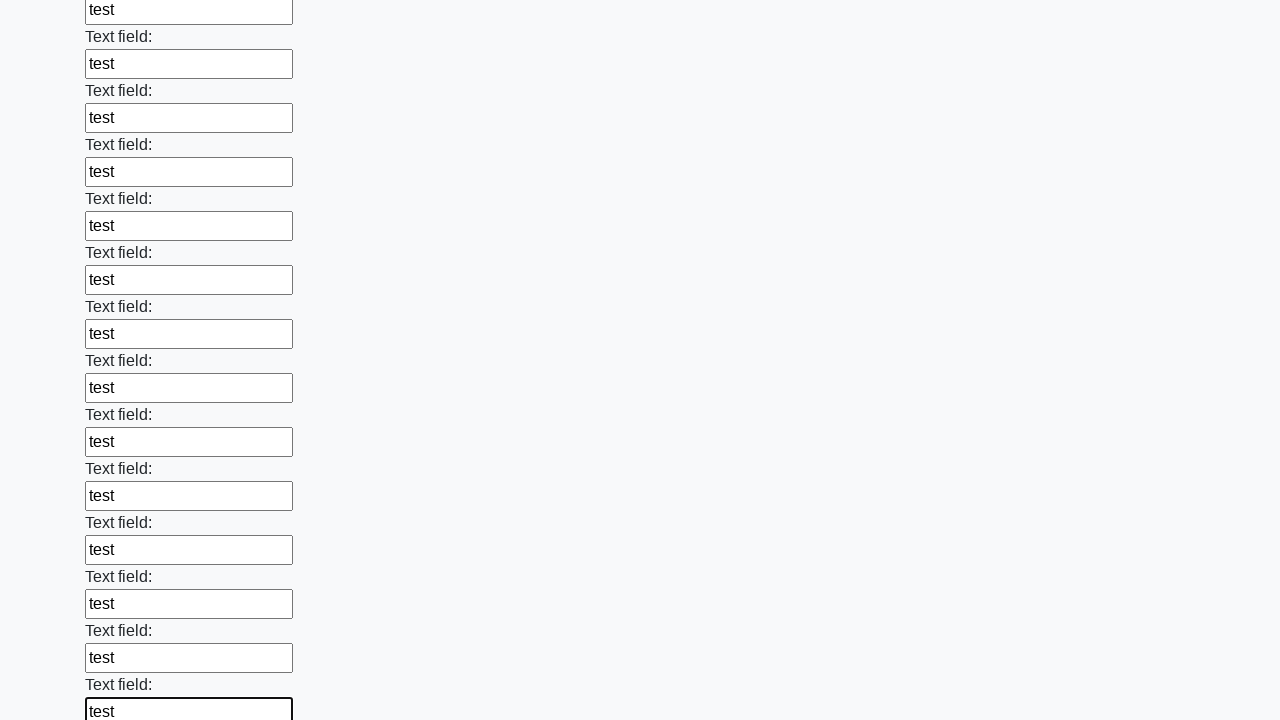

Filled input field with 'test' on input >> nth=42
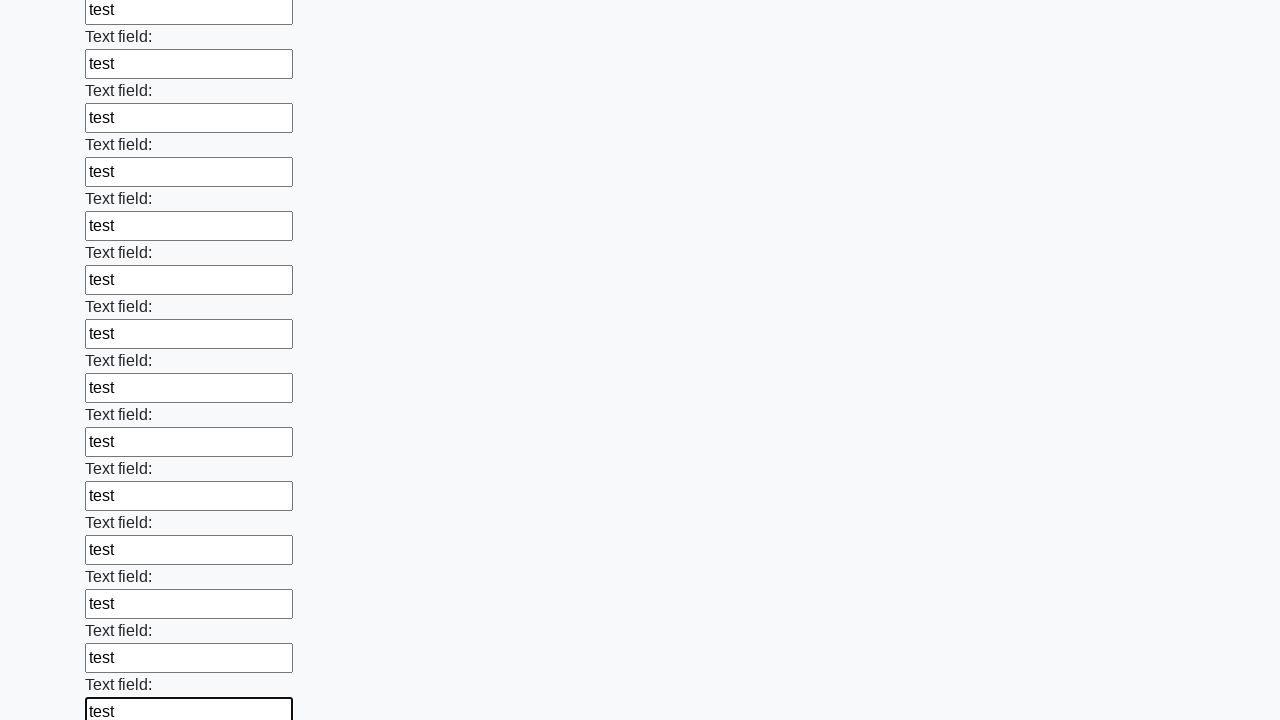

Filled input field with 'test' on input >> nth=43
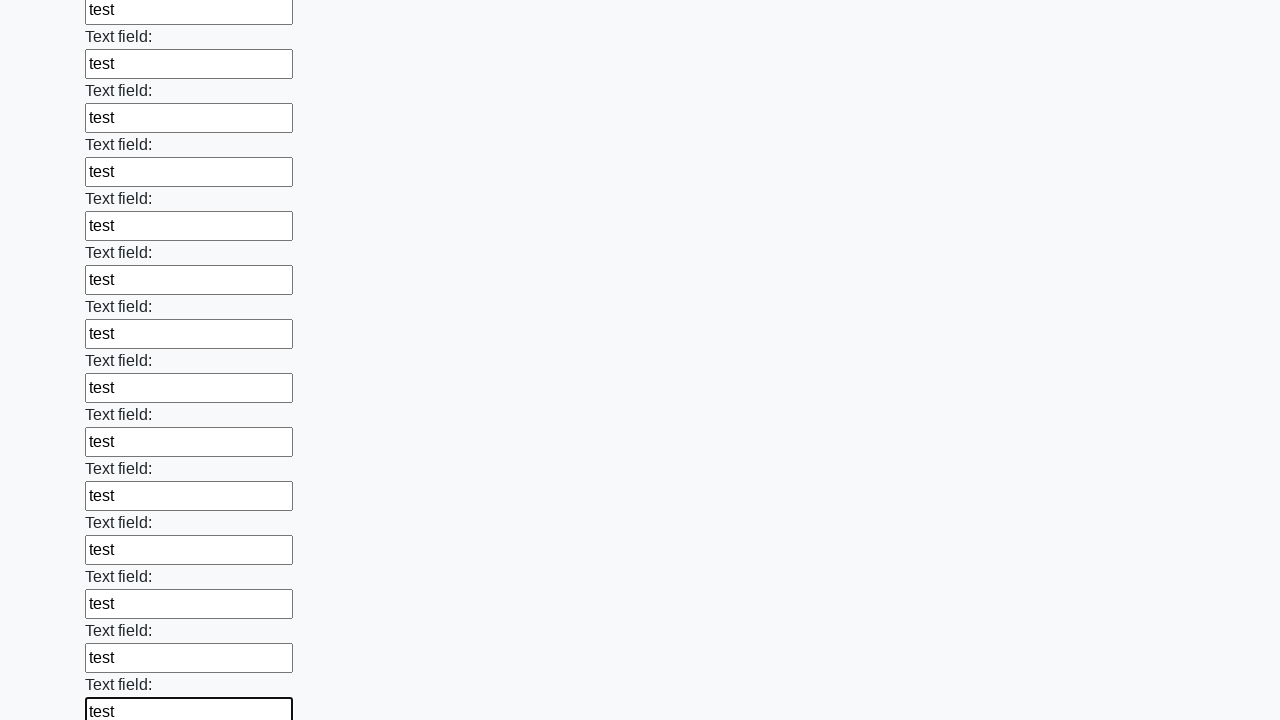

Filled input field with 'test' on input >> nth=44
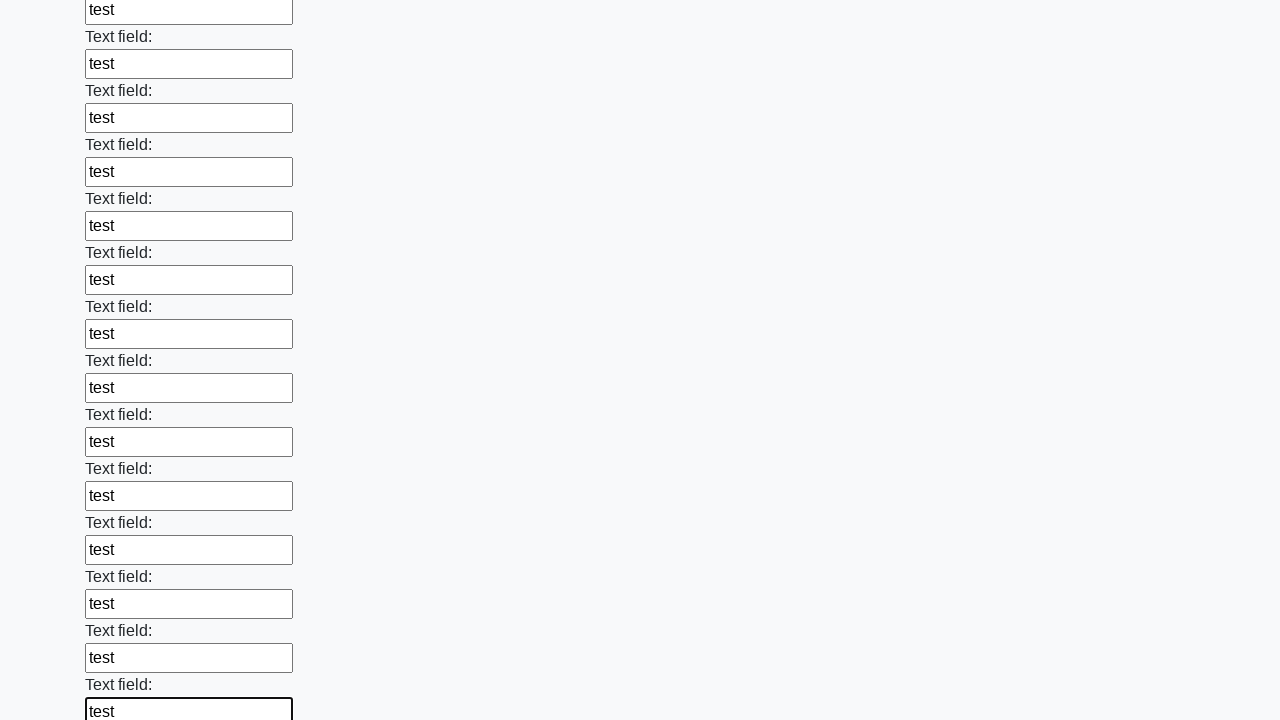

Filled input field with 'test' on input >> nth=45
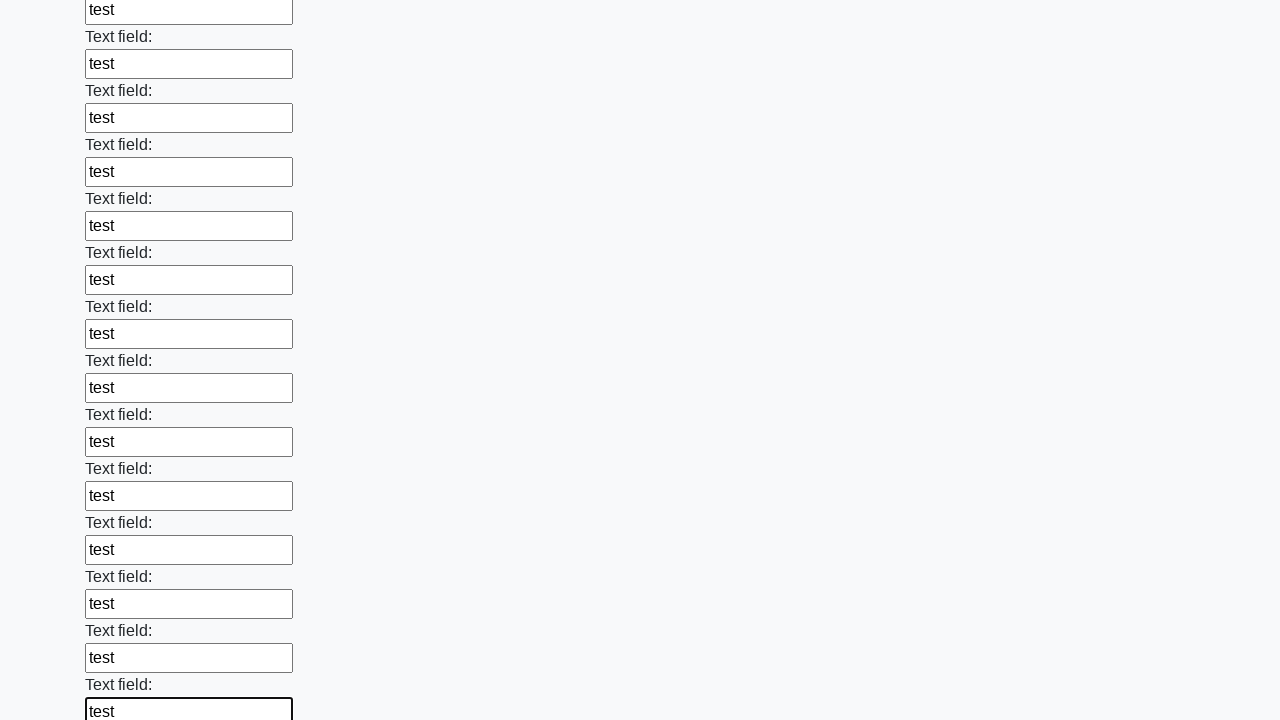

Filled input field with 'test' on input >> nth=46
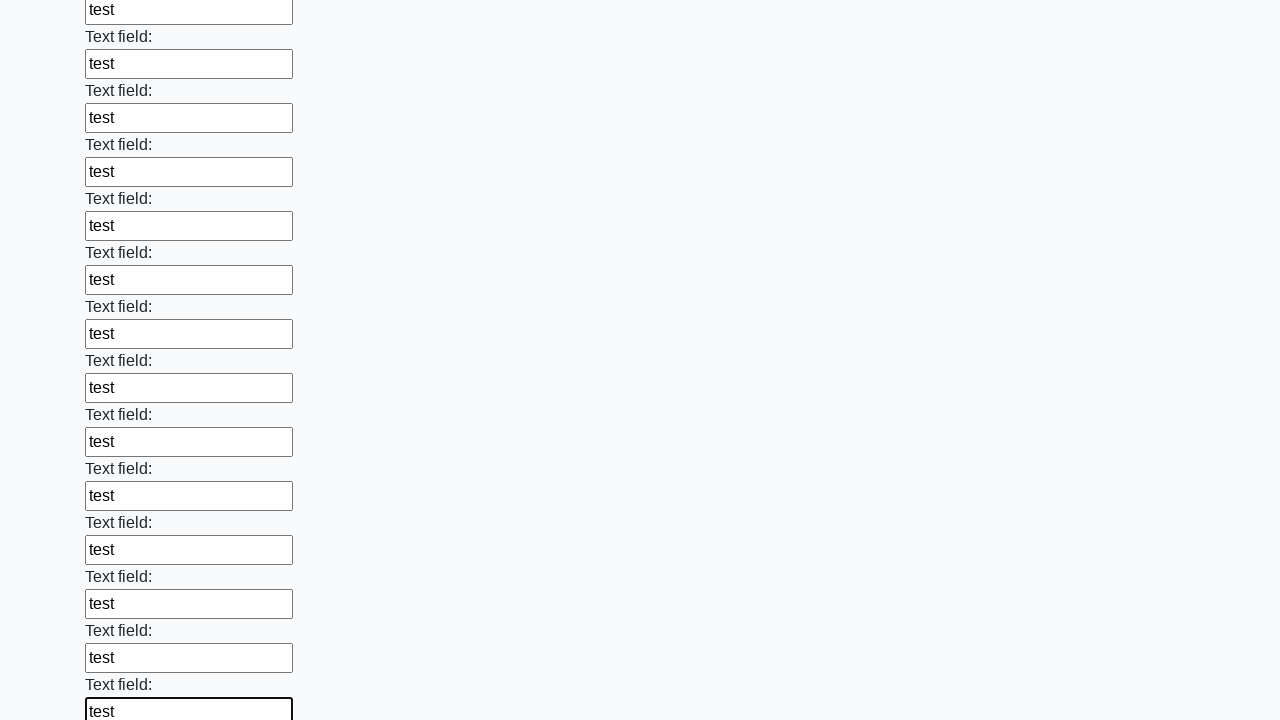

Filled input field with 'test' on input >> nth=47
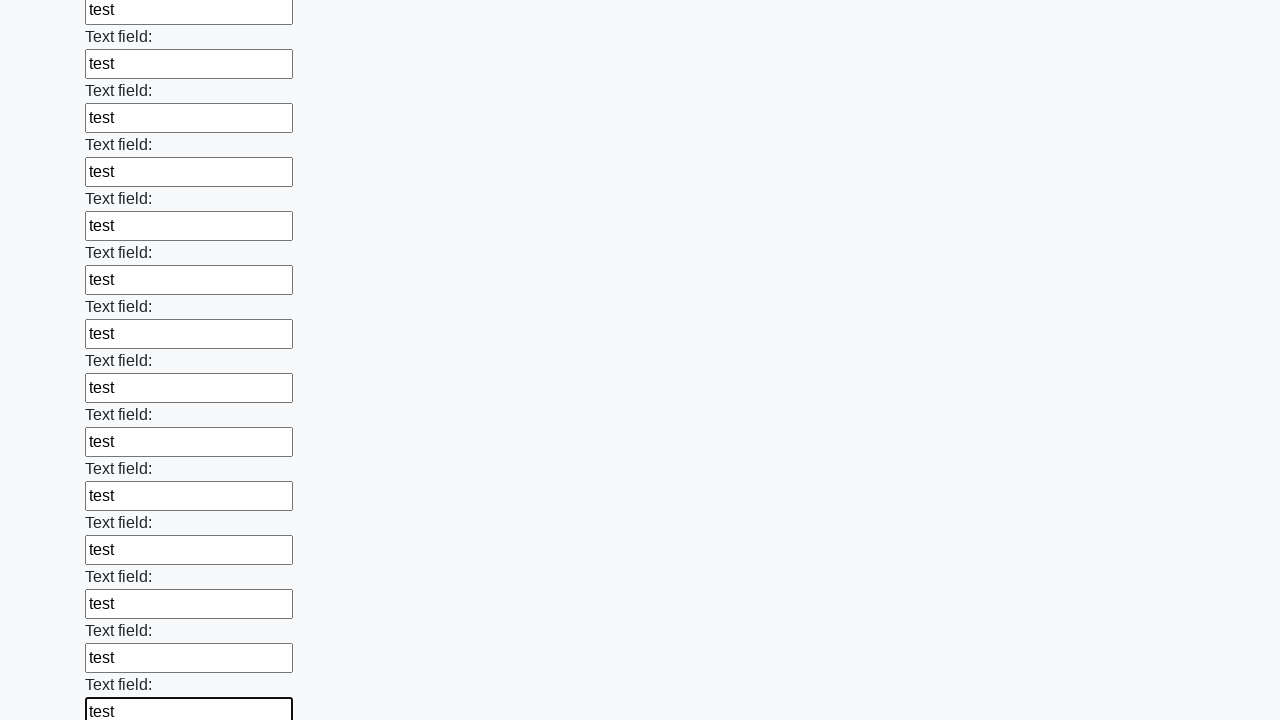

Filled input field with 'test' on input >> nth=48
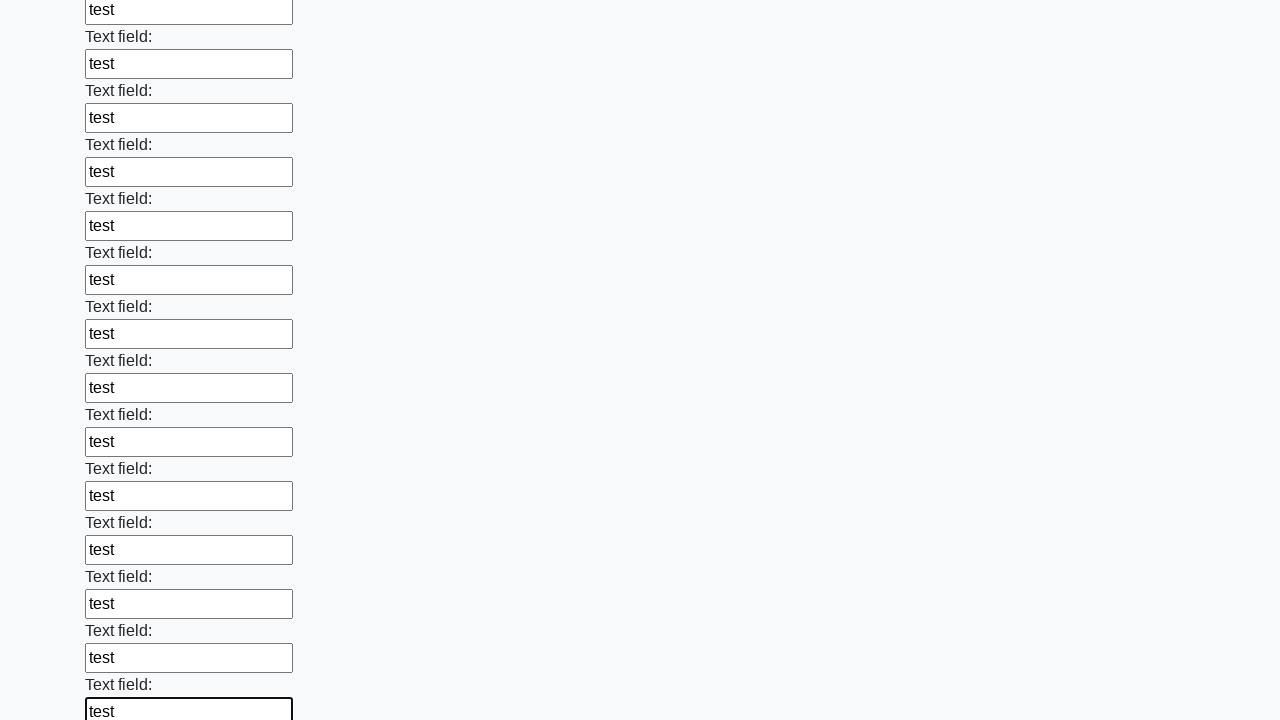

Filled input field with 'test' on input >> nth=49
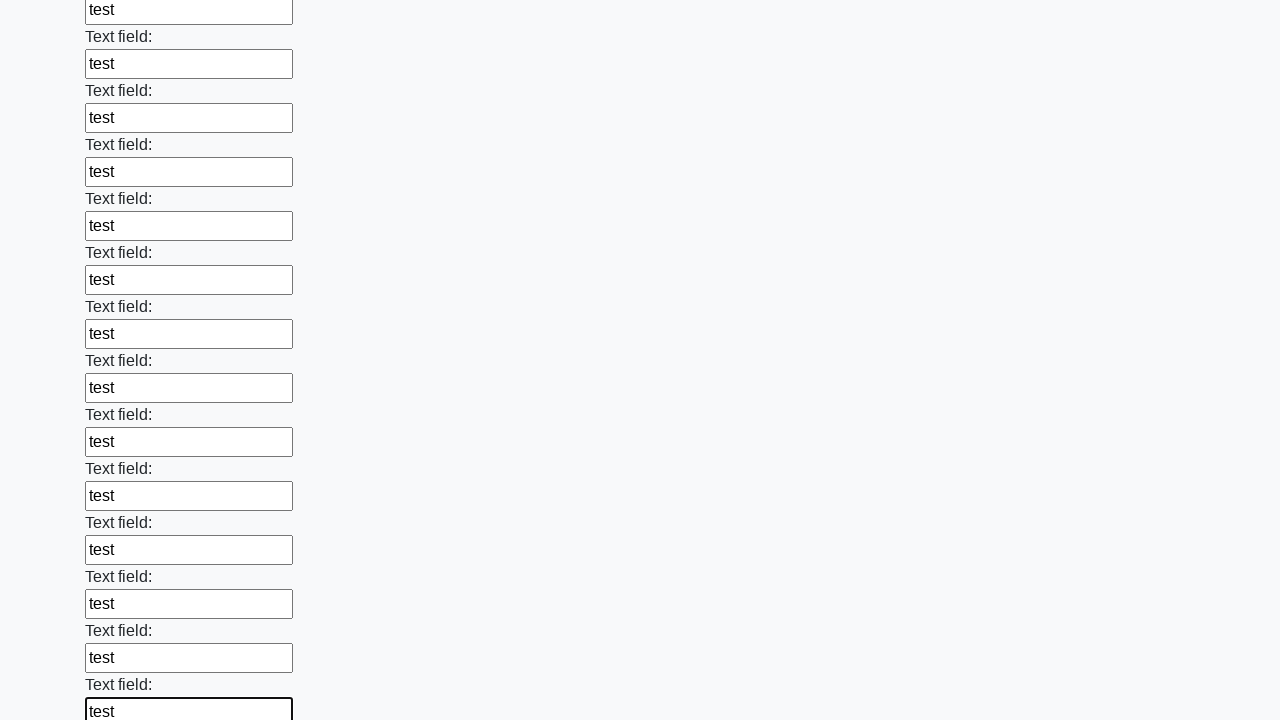

Filled input field with 'test' on input >> nth=50
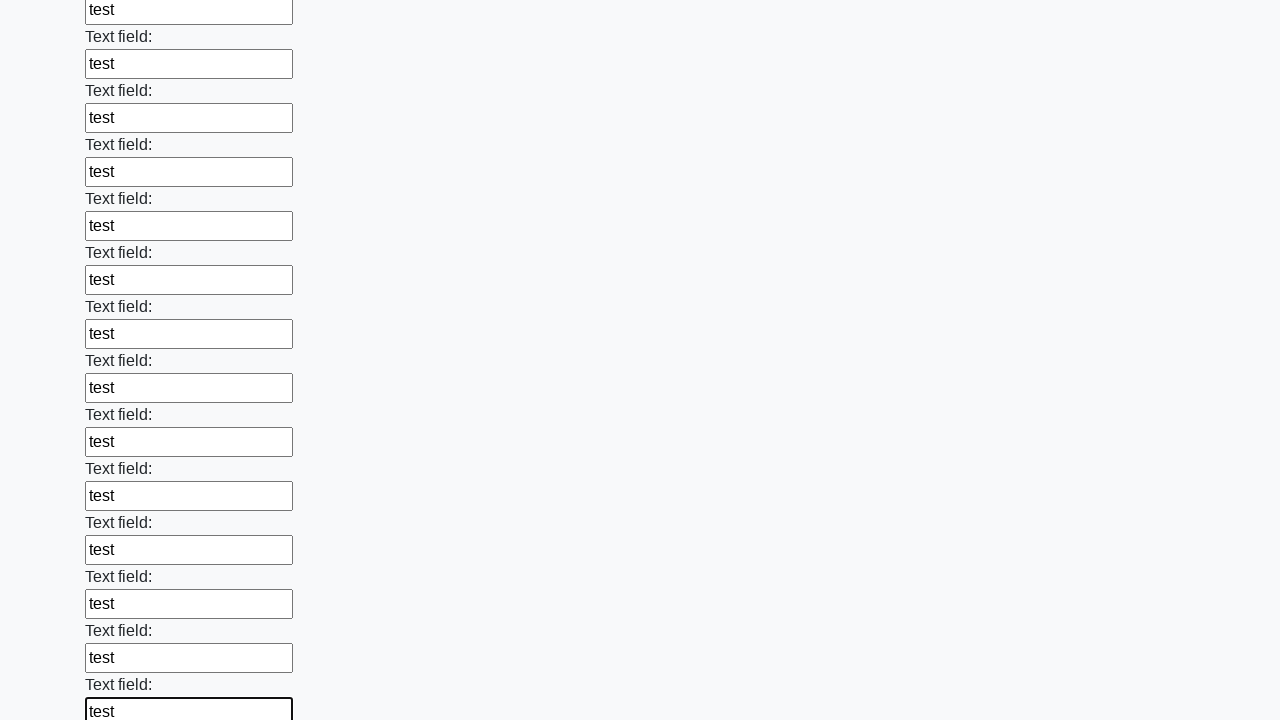

Filled input field with 'test' on input >> nth=51
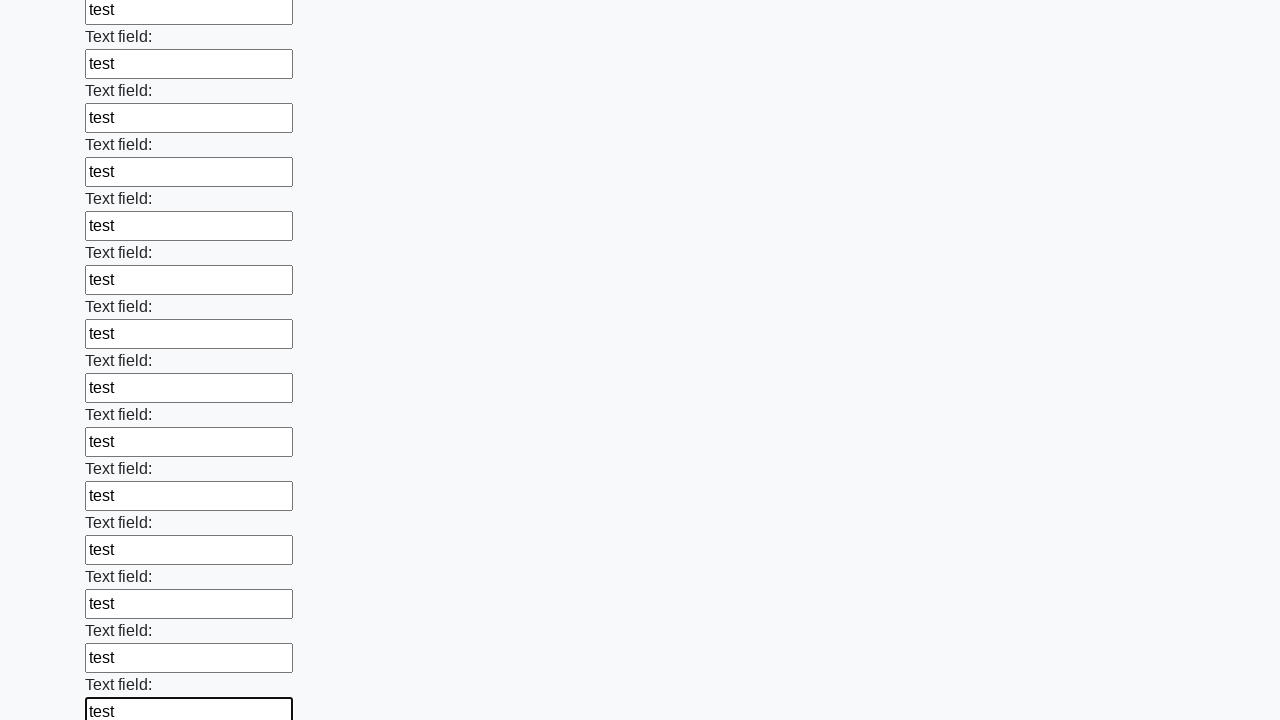

Filled input field with 'test' on input >> nth=52
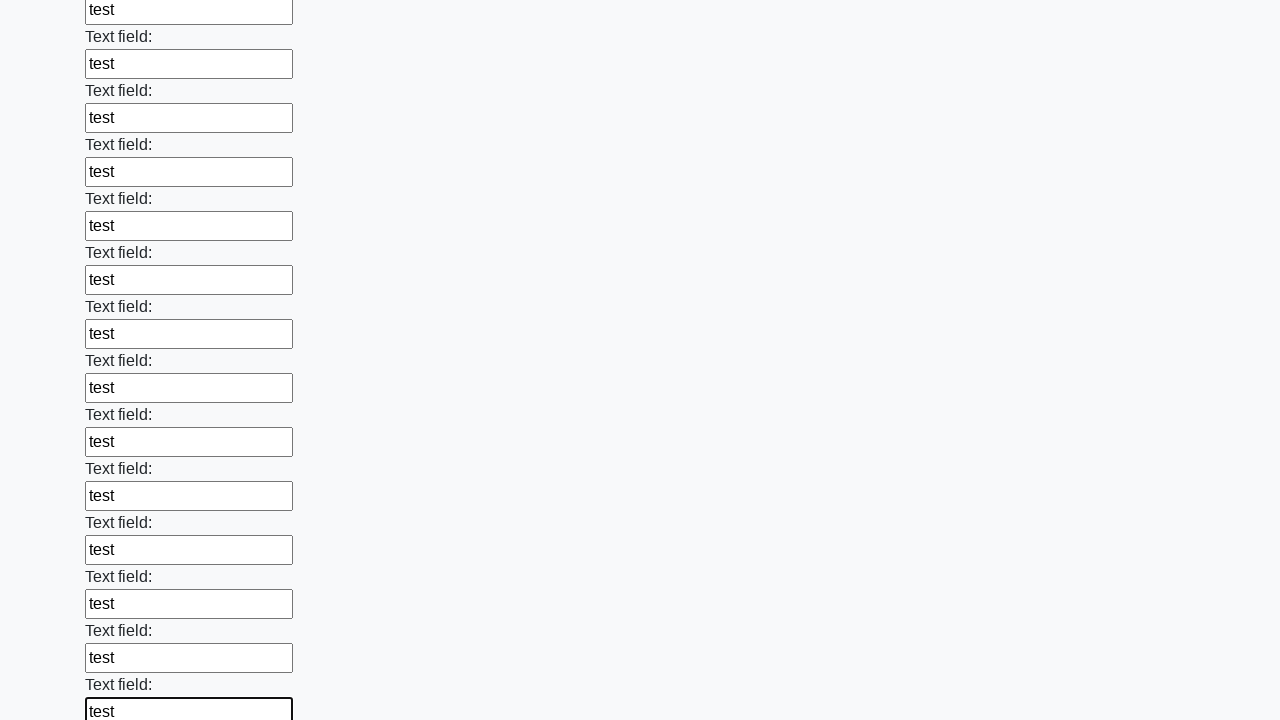

Filled input field with 'test' on input >> nth=53
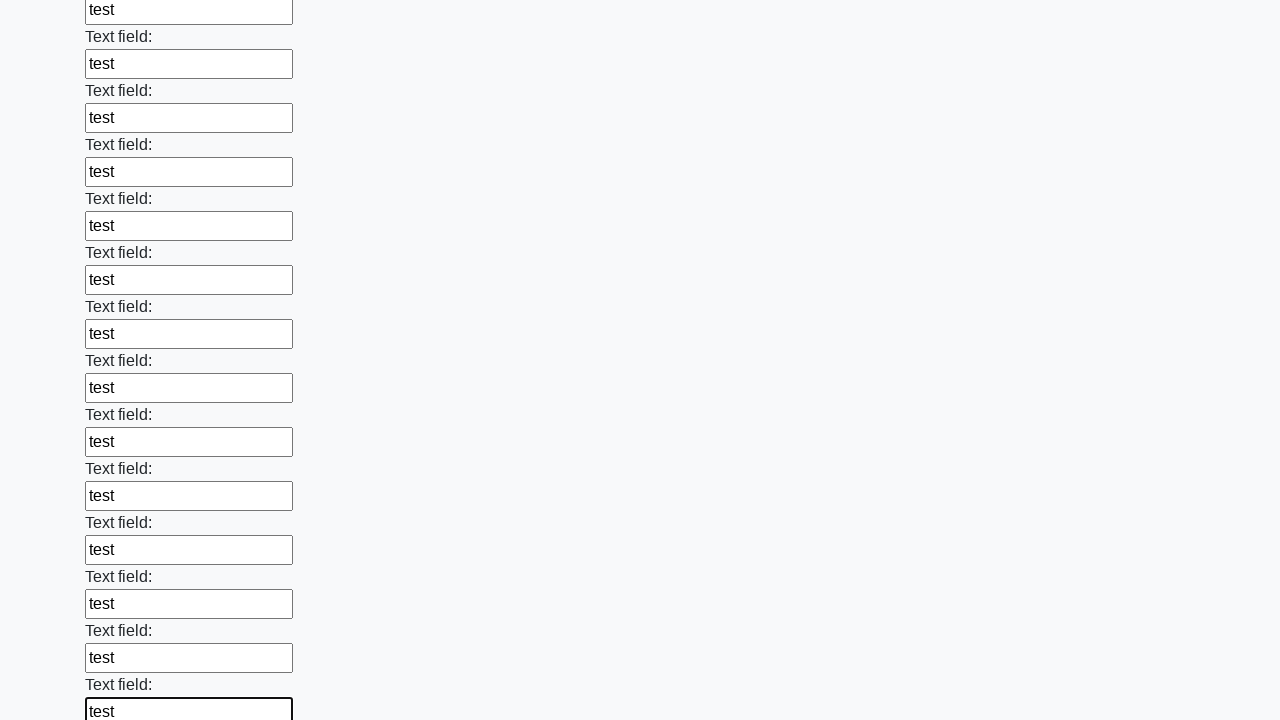

Filled input field with 'test' on input >> nth=54
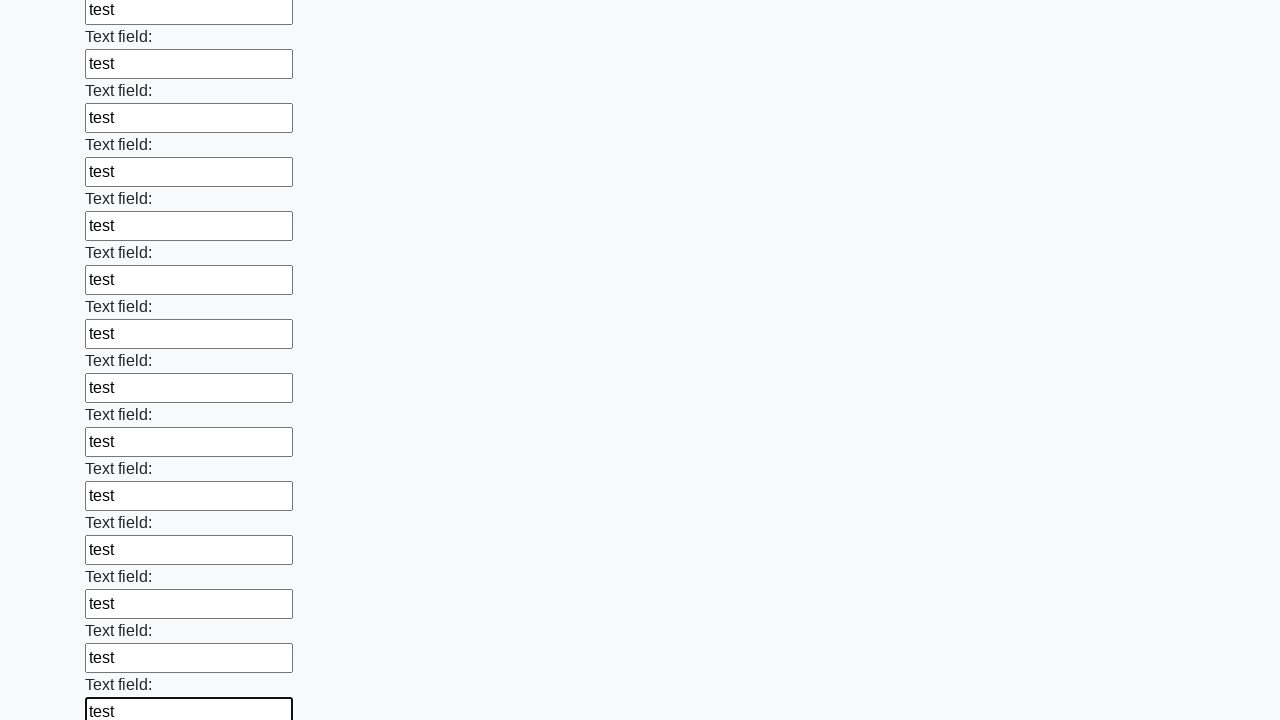

Filled input field with 'test' on input >> nth=55
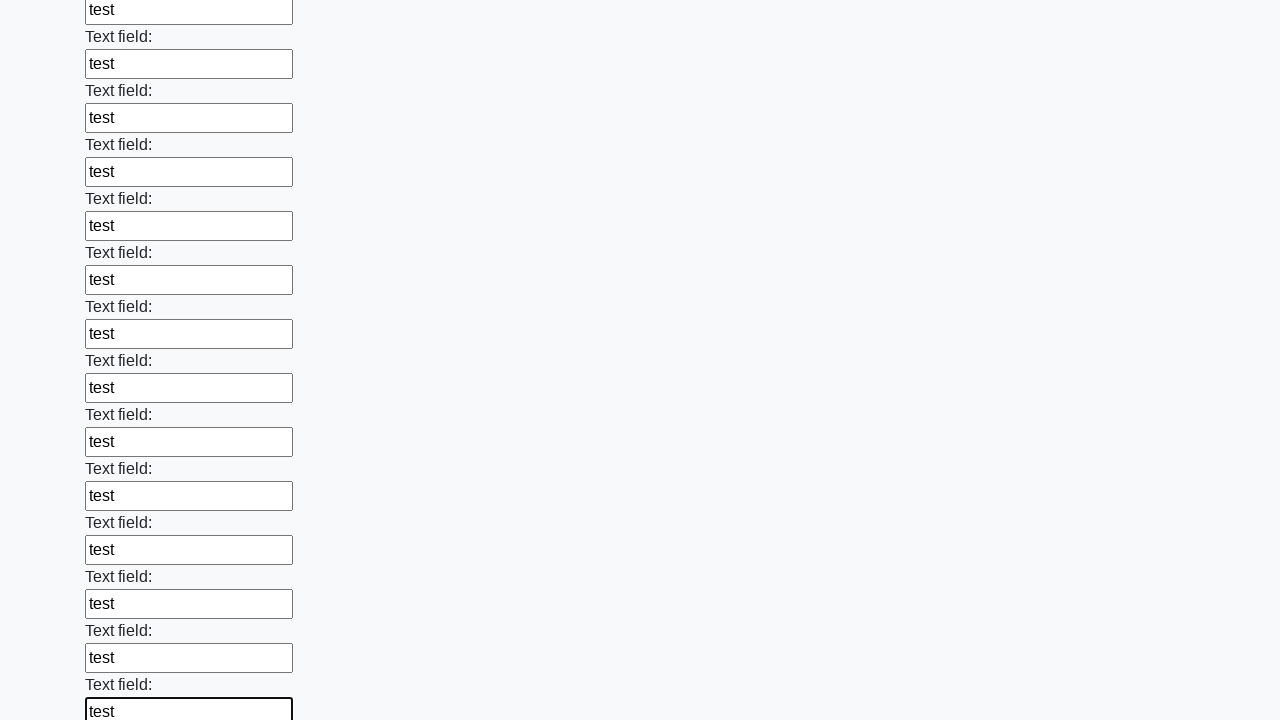

Filled input field with 'test' on input >> nth=56
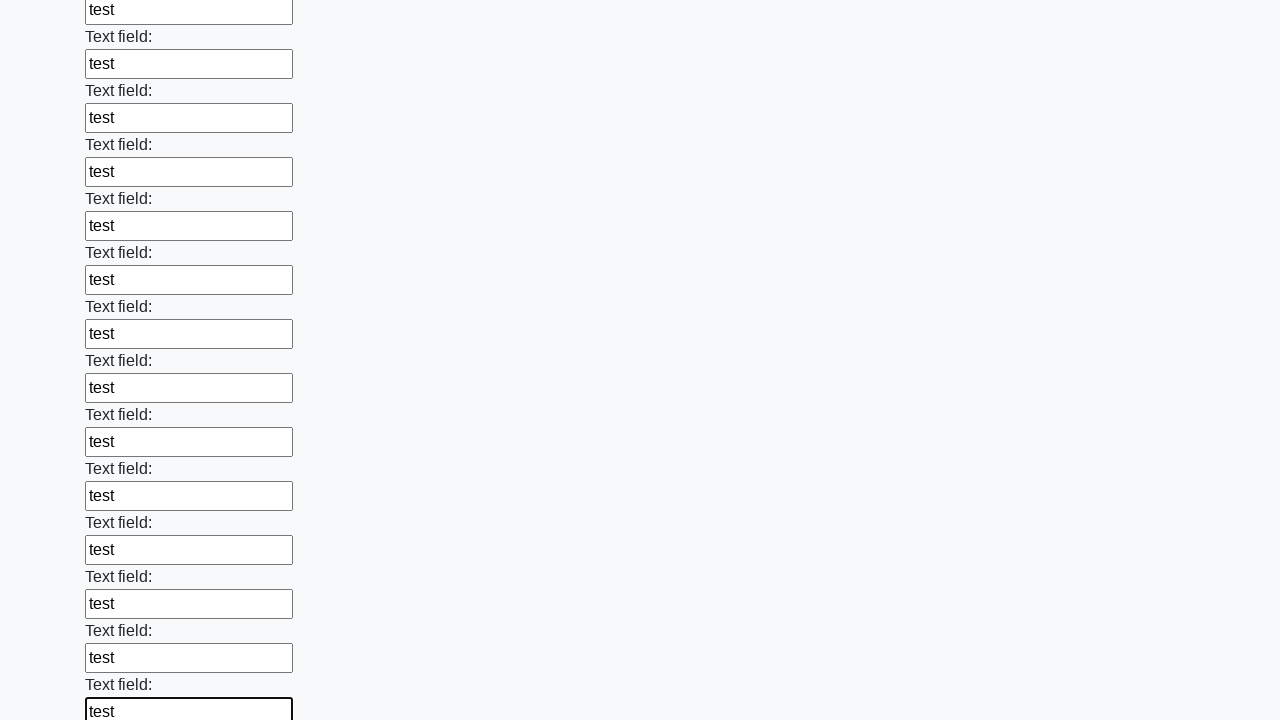

Filled input field with 'test' on input >> nth=57
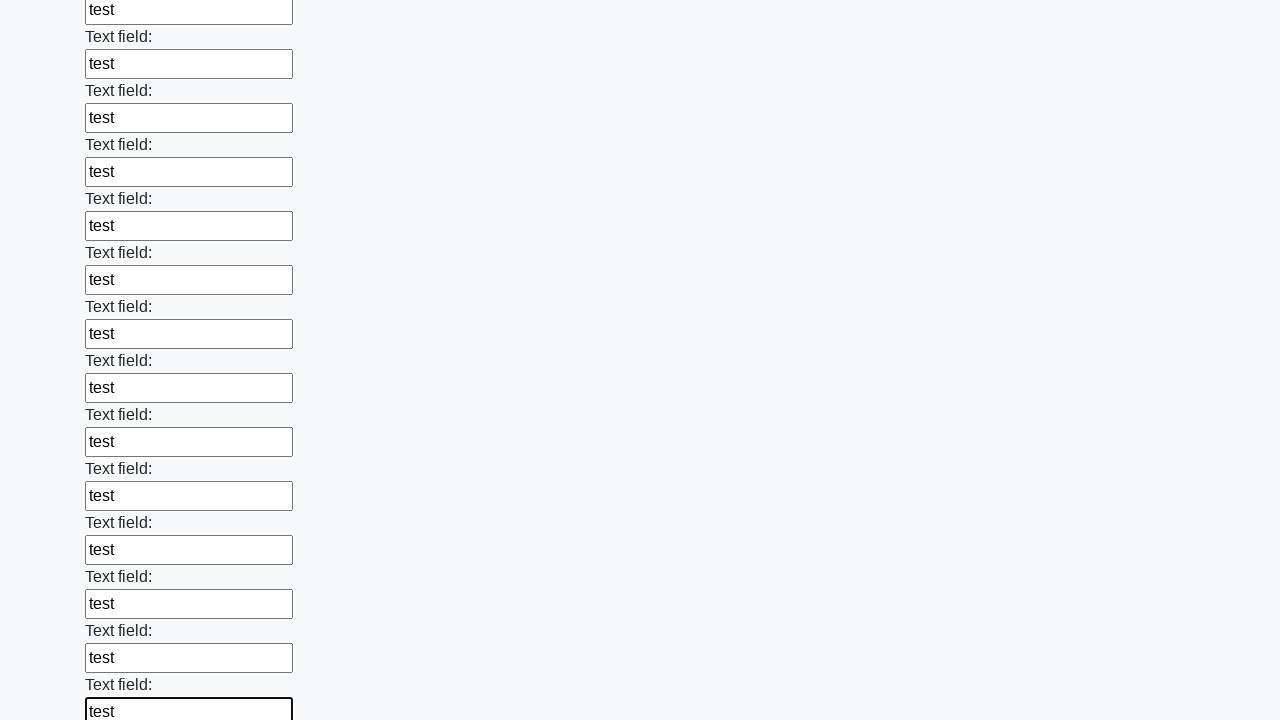

Filled input field with 'test' on input >> nth=58
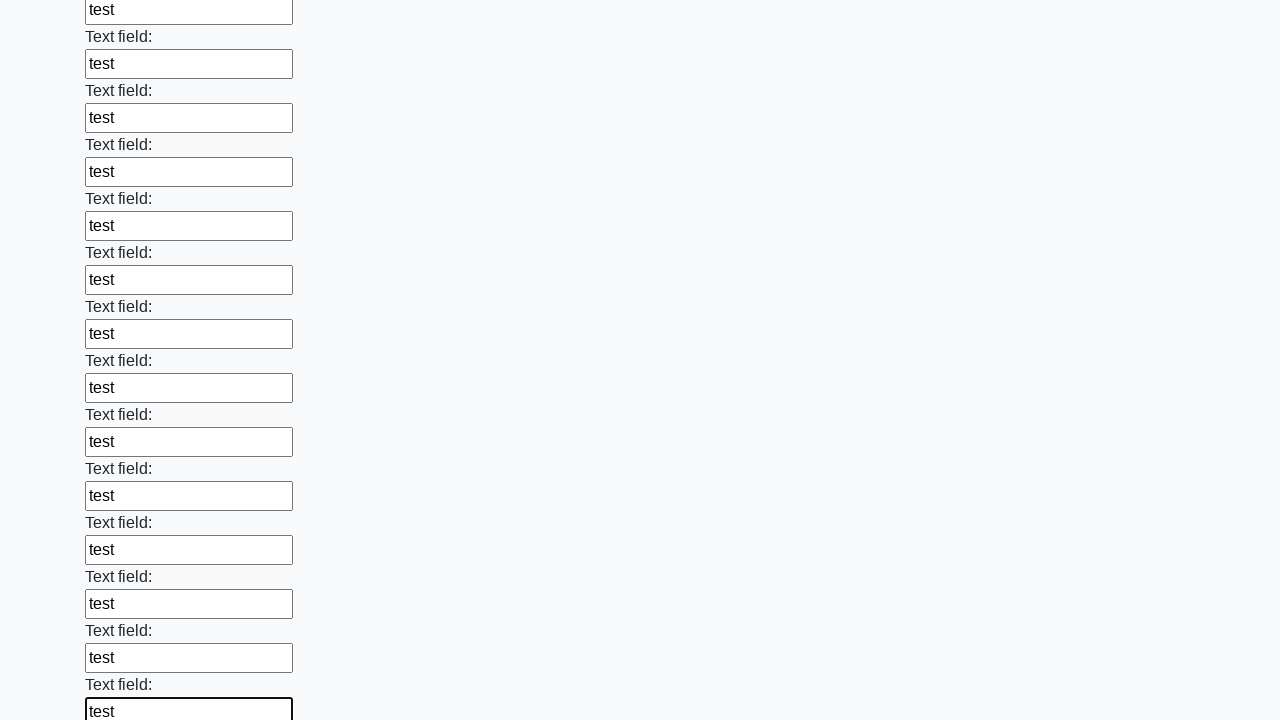

Filled input field with 'test' on input >> nth=59
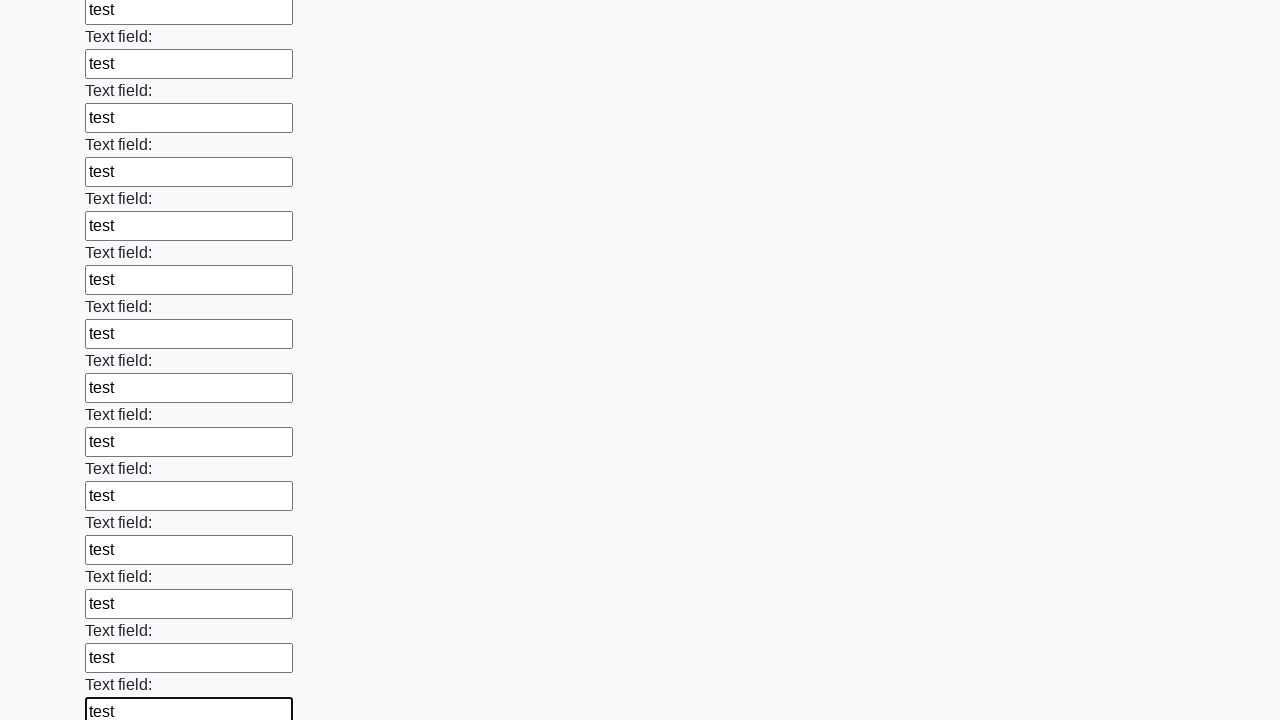

Filled input field with 'test' on input >> nth=60
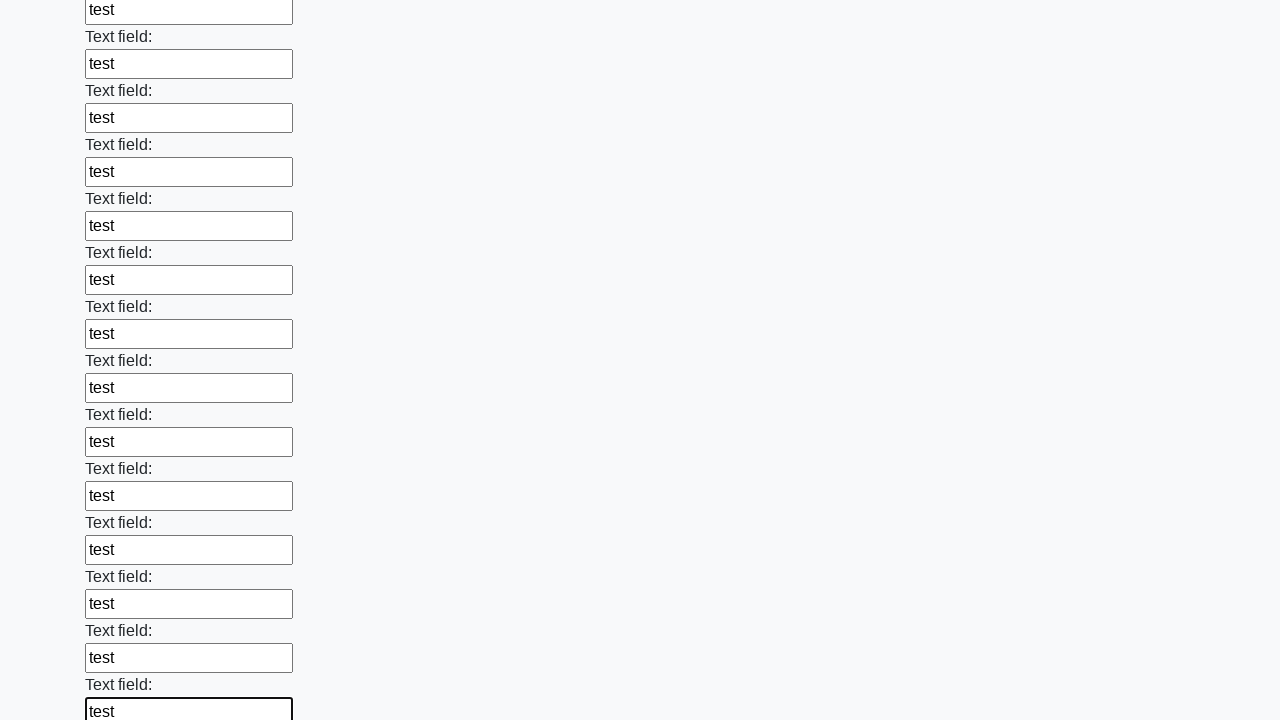

Filled input field with 'test' on input >> nth=61
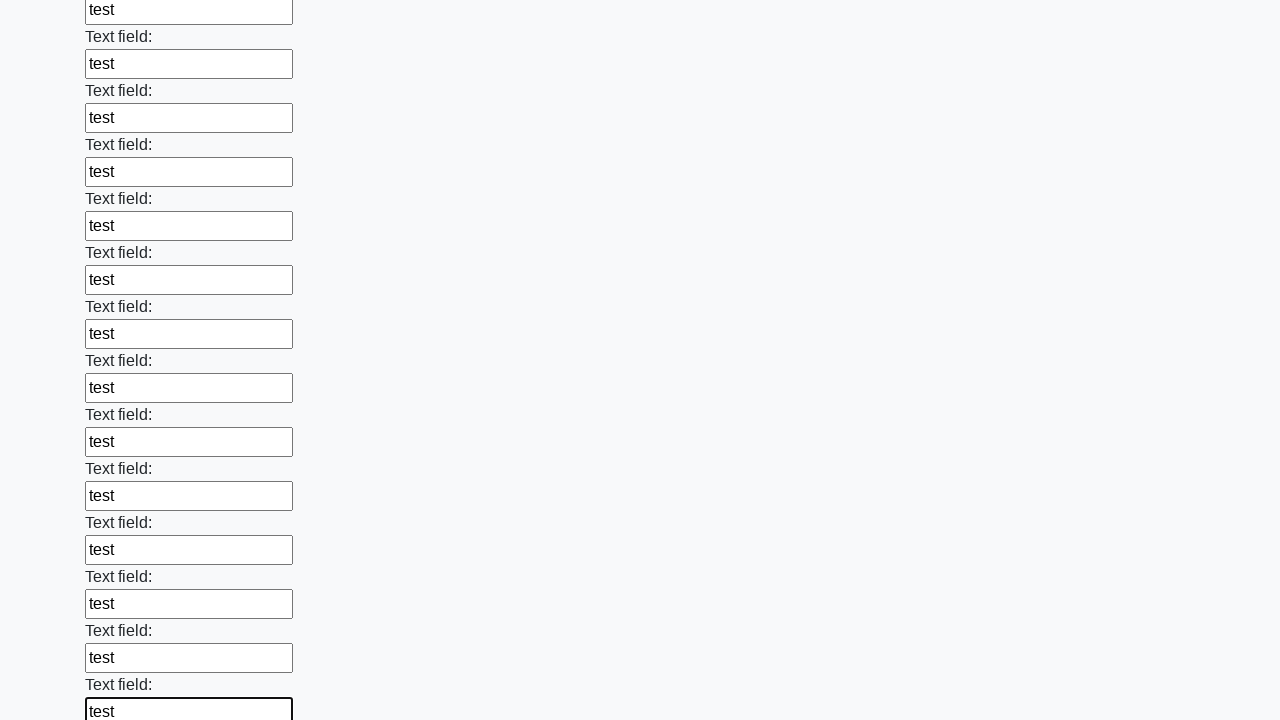

Filled input field with 'test' on input >> nth=62
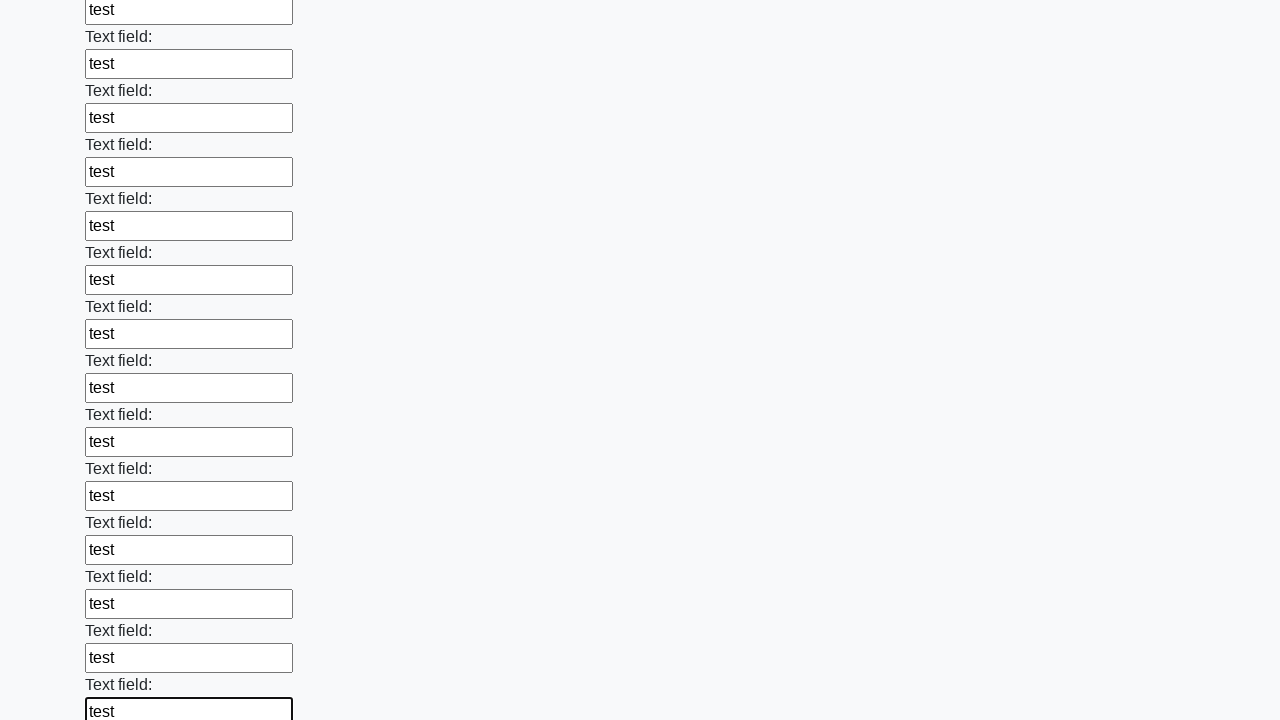

Filled input field with 'test' on input >> nth=63
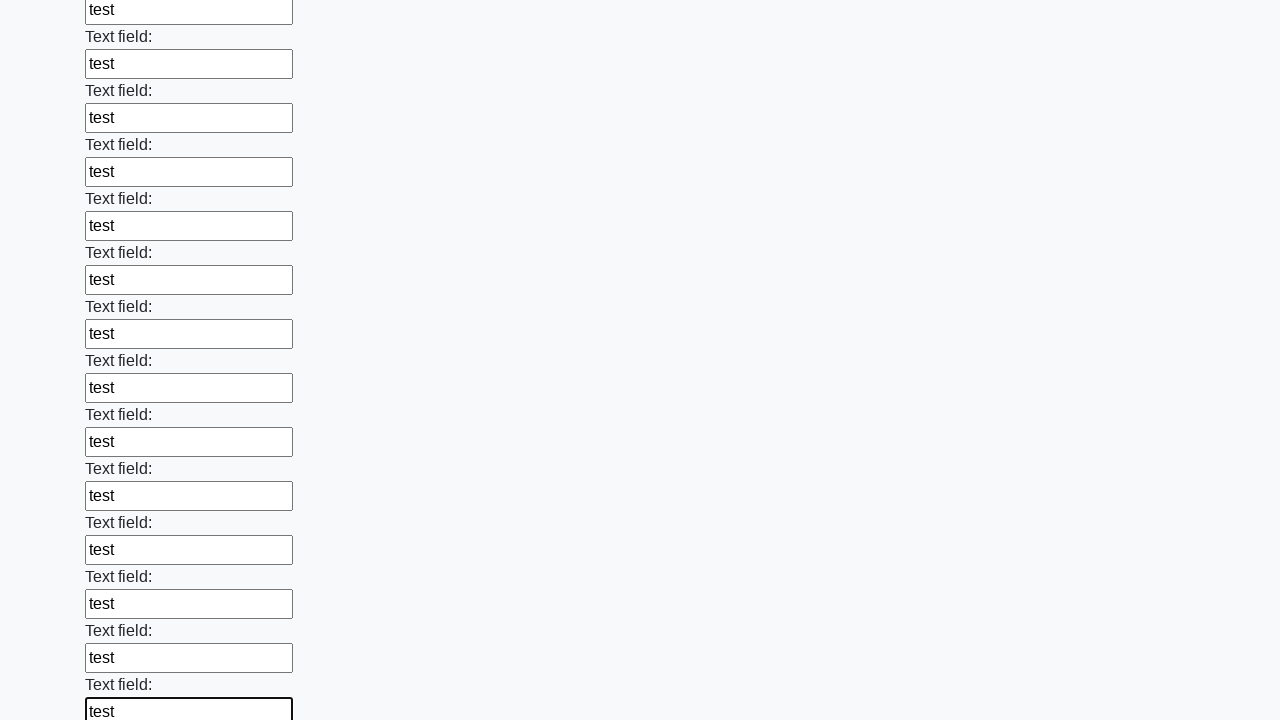

Filled input field with 'test' on input >> nth=64
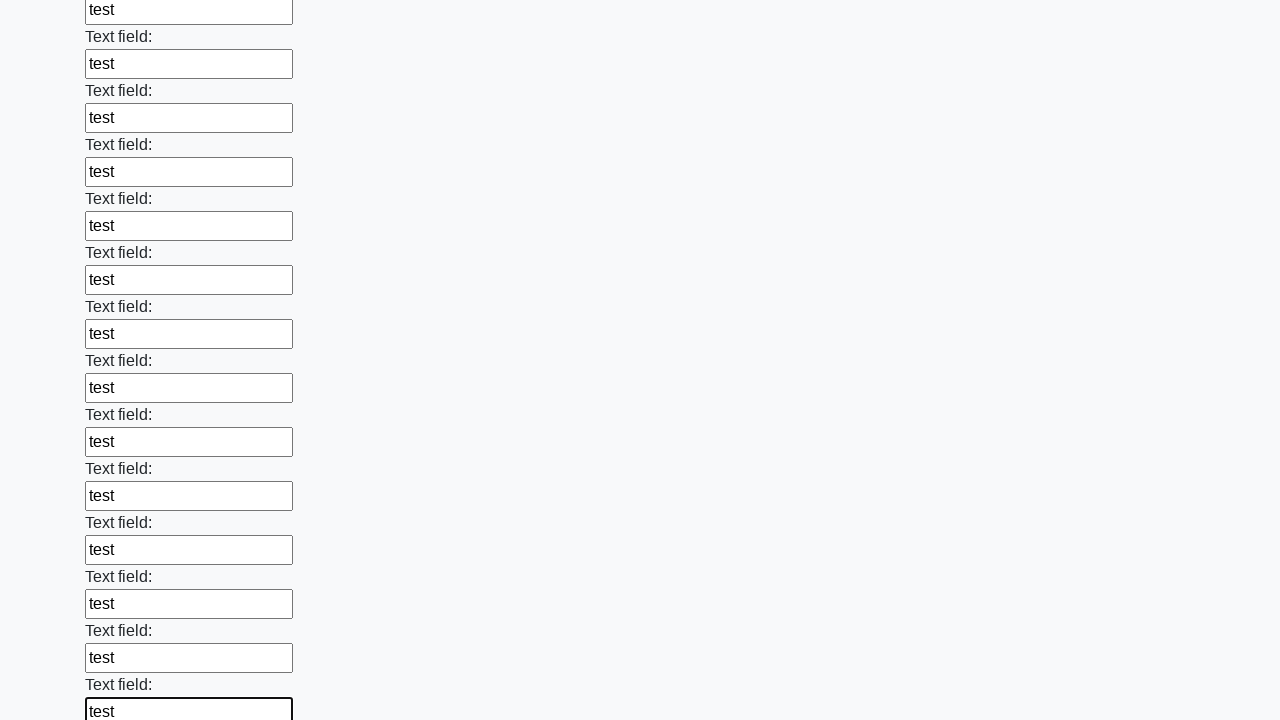

Filled input field with 'test' on input >> nth=65
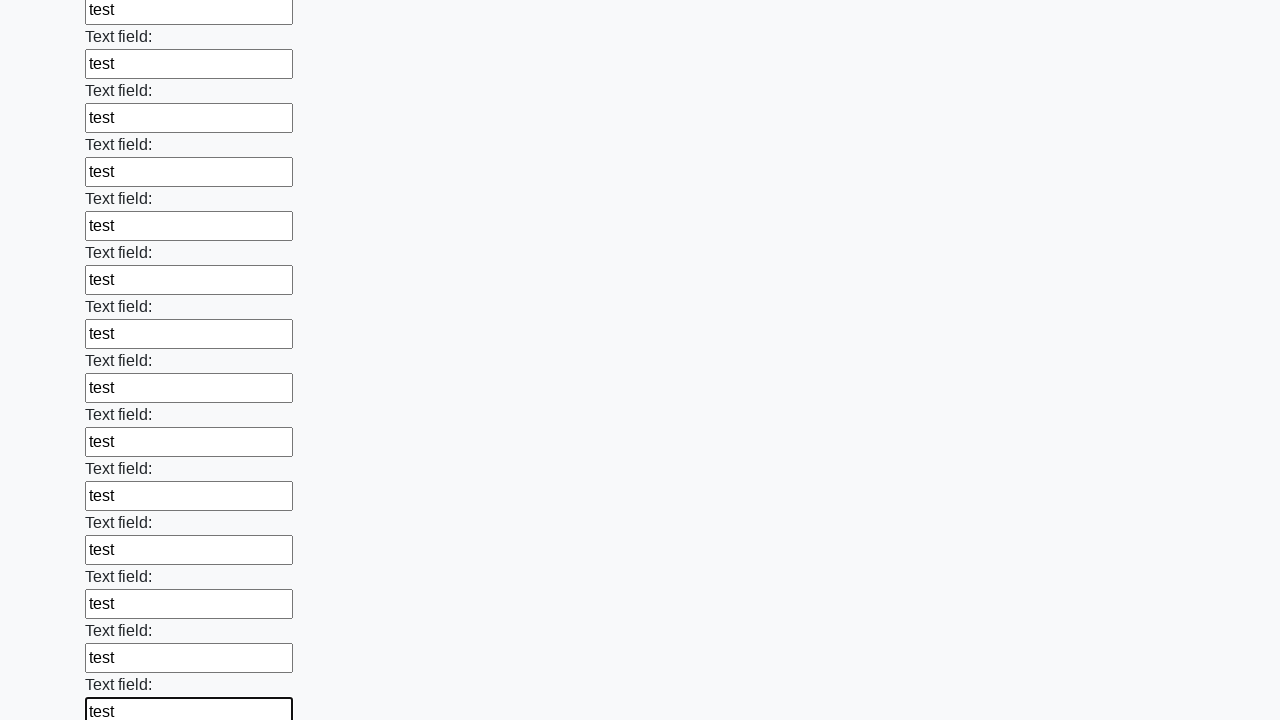

Filled input field with 'test' on input >> nth=66
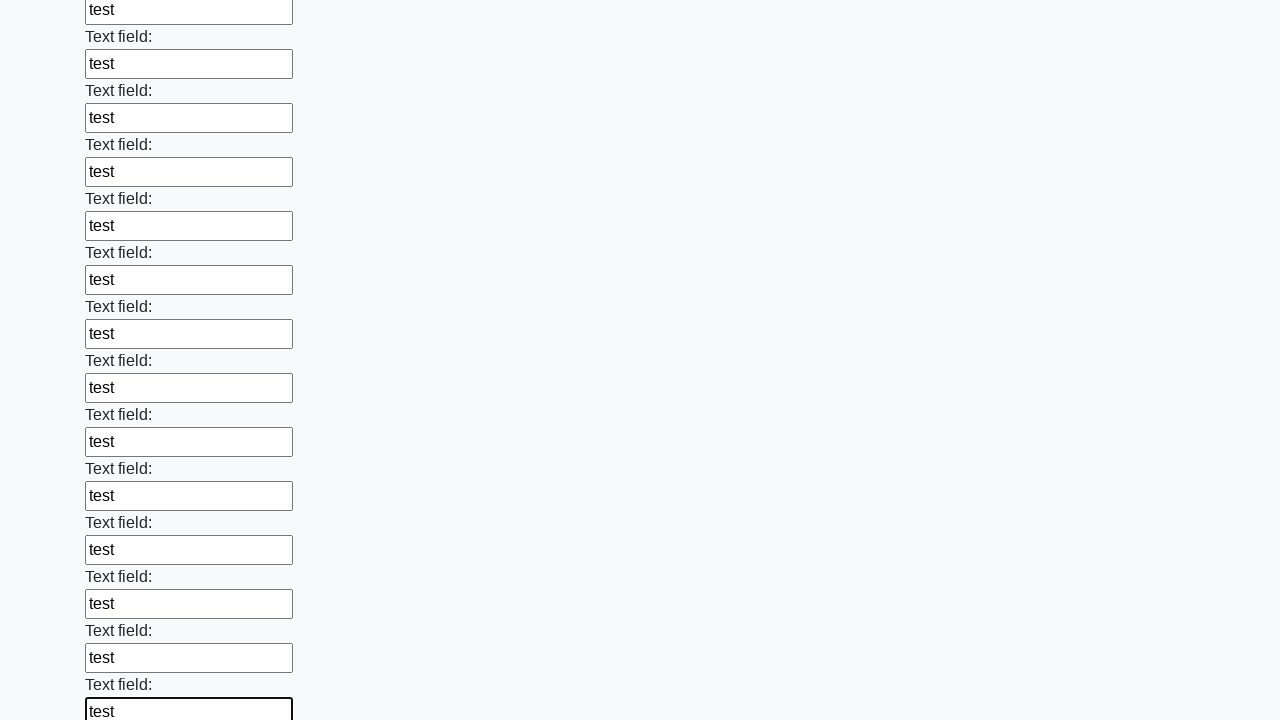

Filled input field with 'test' on input >> nth=67
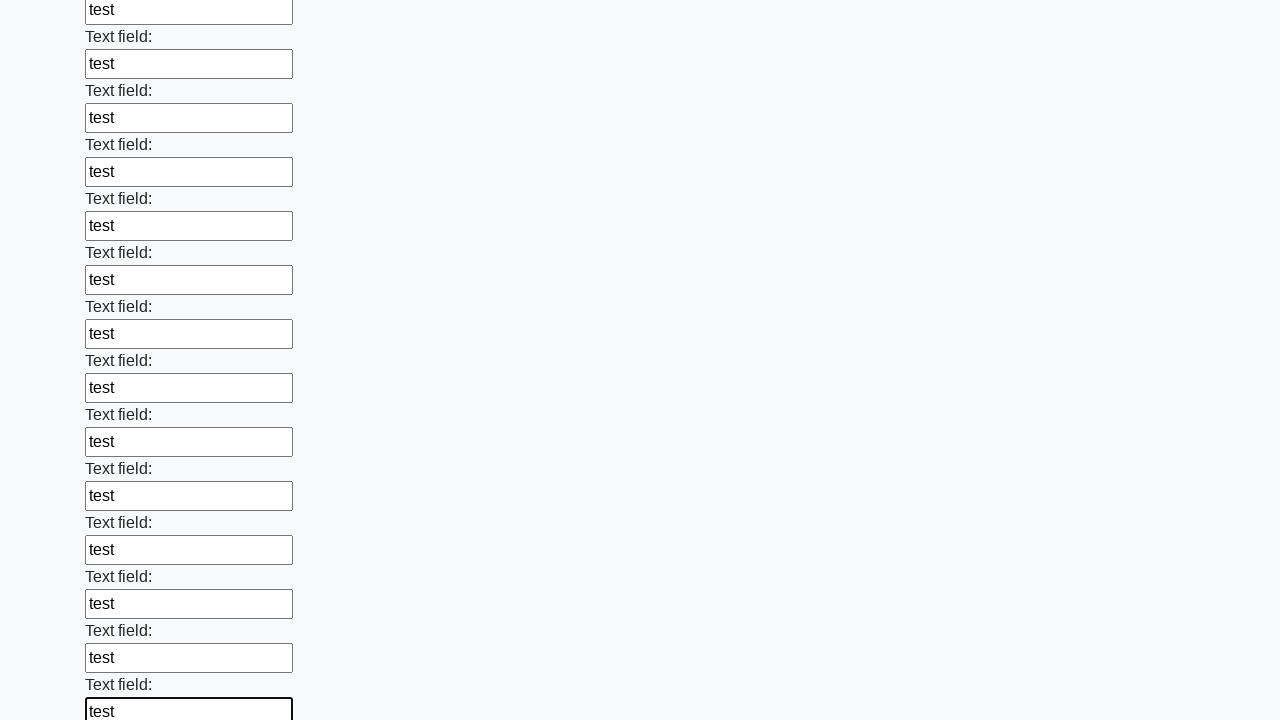

Filled input field with 'test' on input >> nth=68
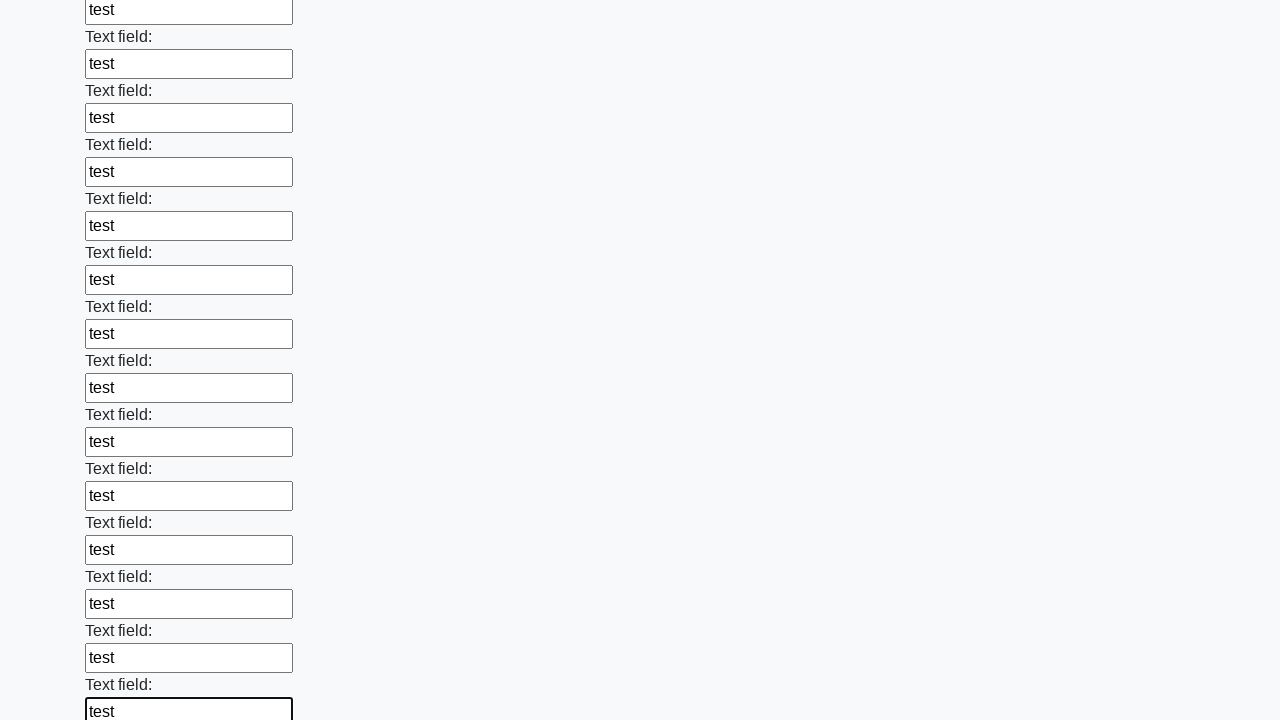

Filled input field with 'test' on input >> nth=69
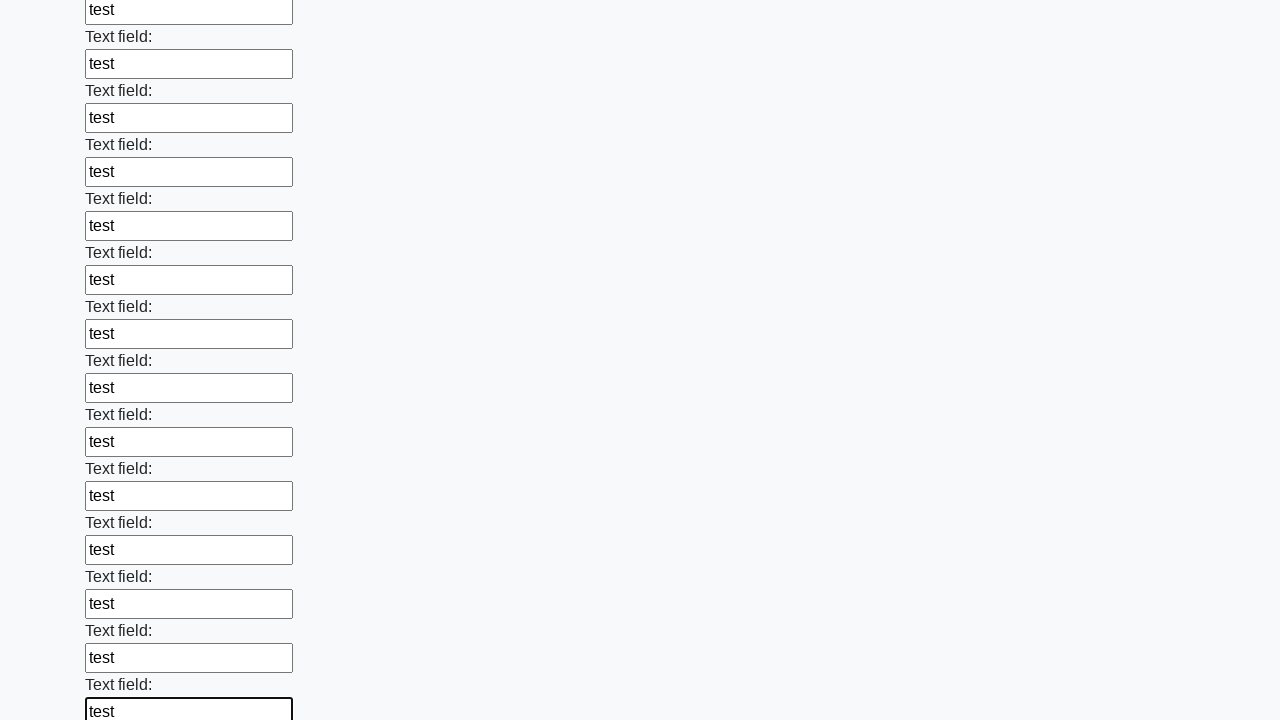

Filled input field with 'test' on input >> nth=70
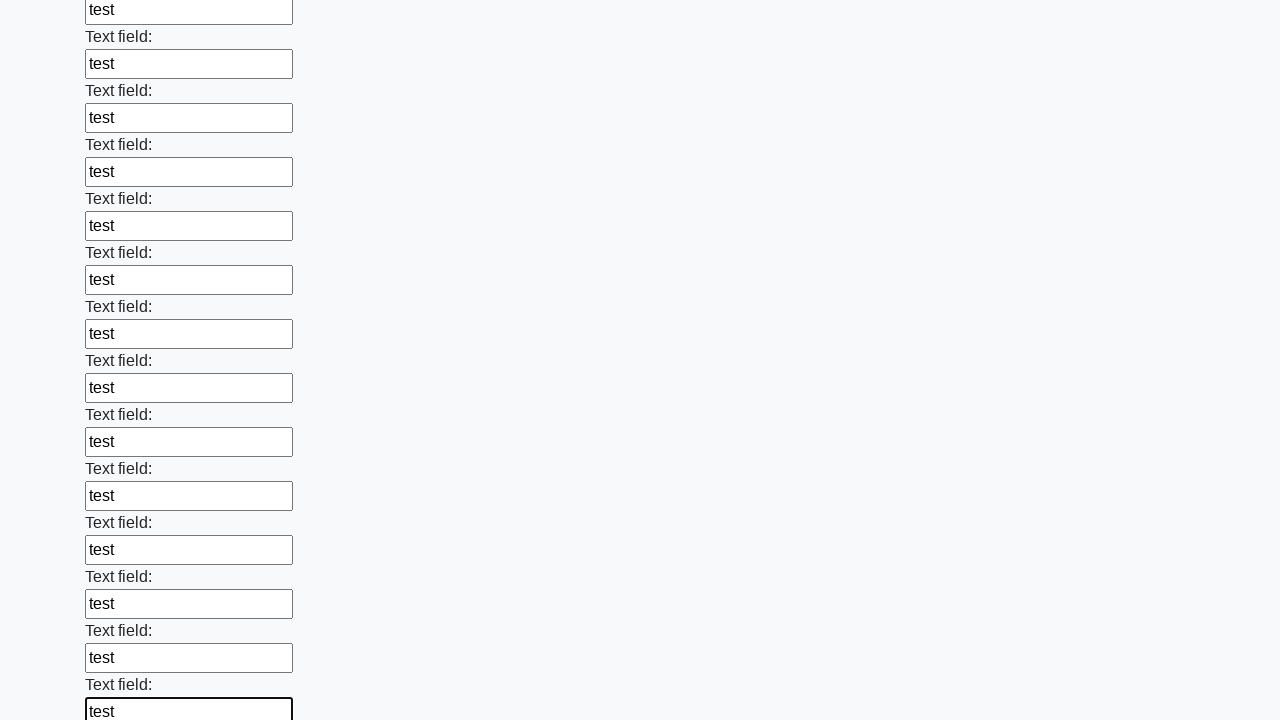

Filled input field with 'test' on input >> nth=71
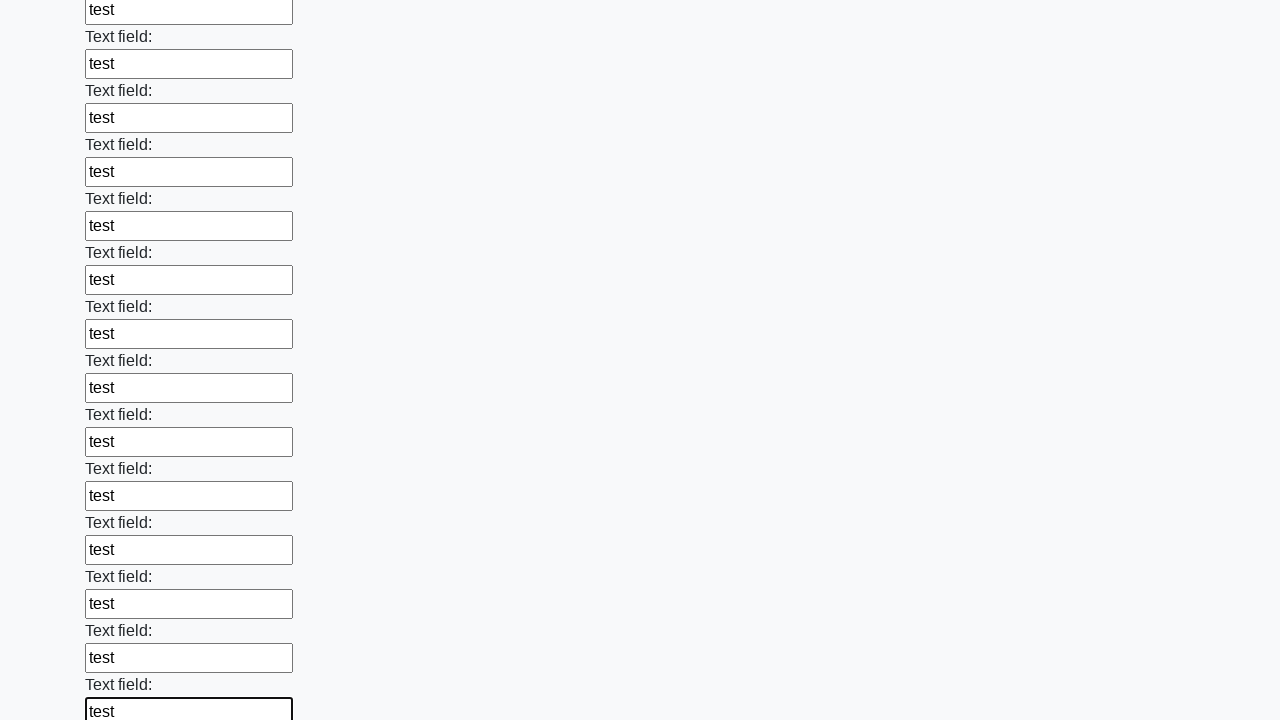

Filled input field with 'test' on input >> nth=72
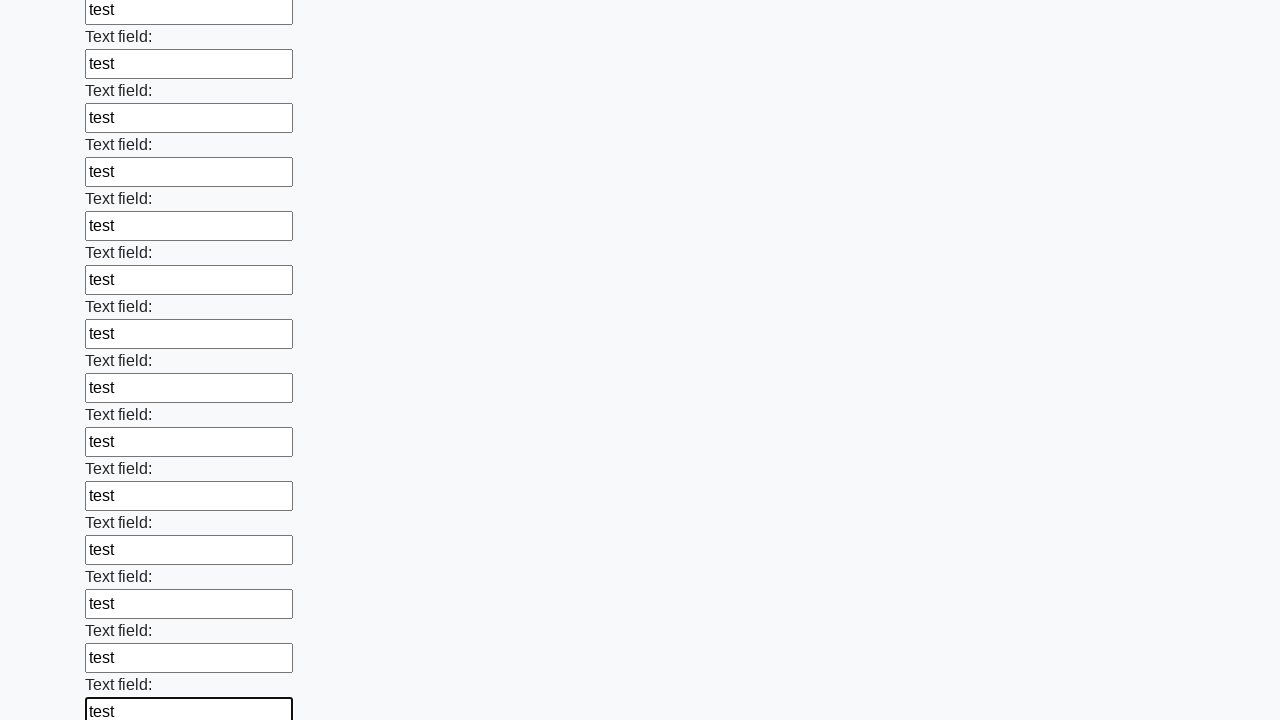

Filled input field with 'test' on input >> nth=73
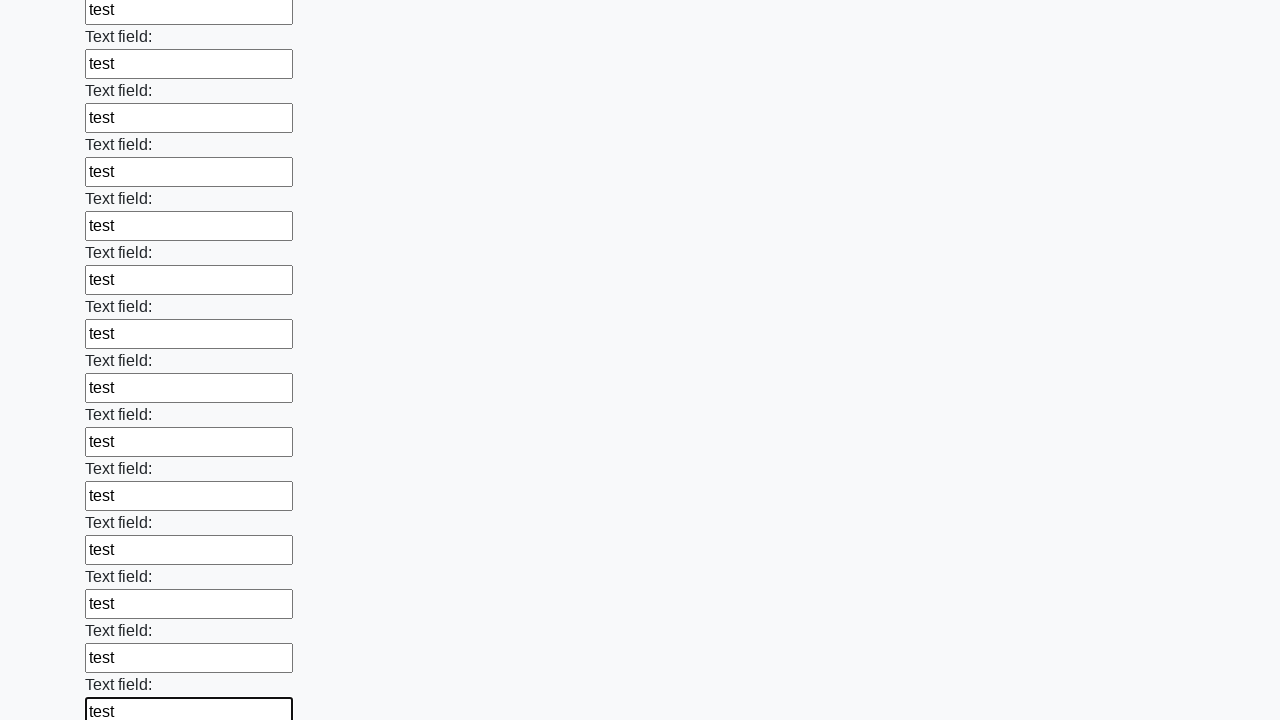

Filled input field with 'test' on input >> nth=74
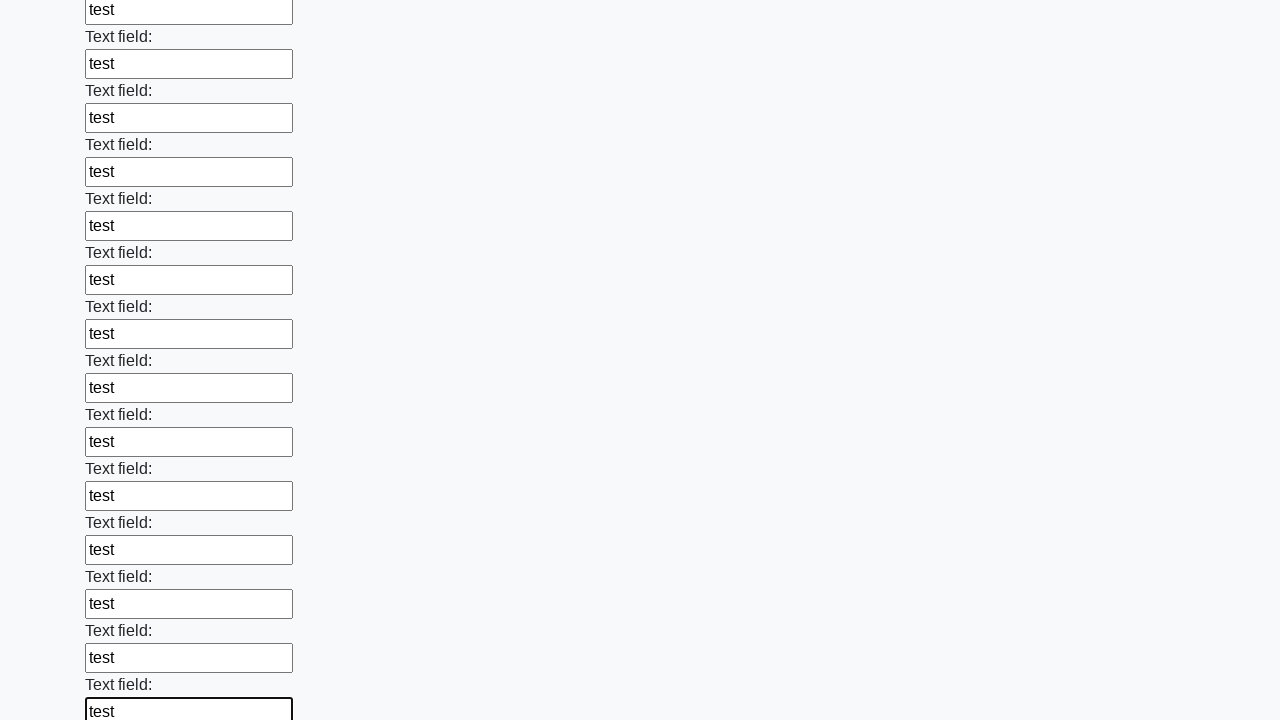

Filled input field with 'test' on input >> nth=75
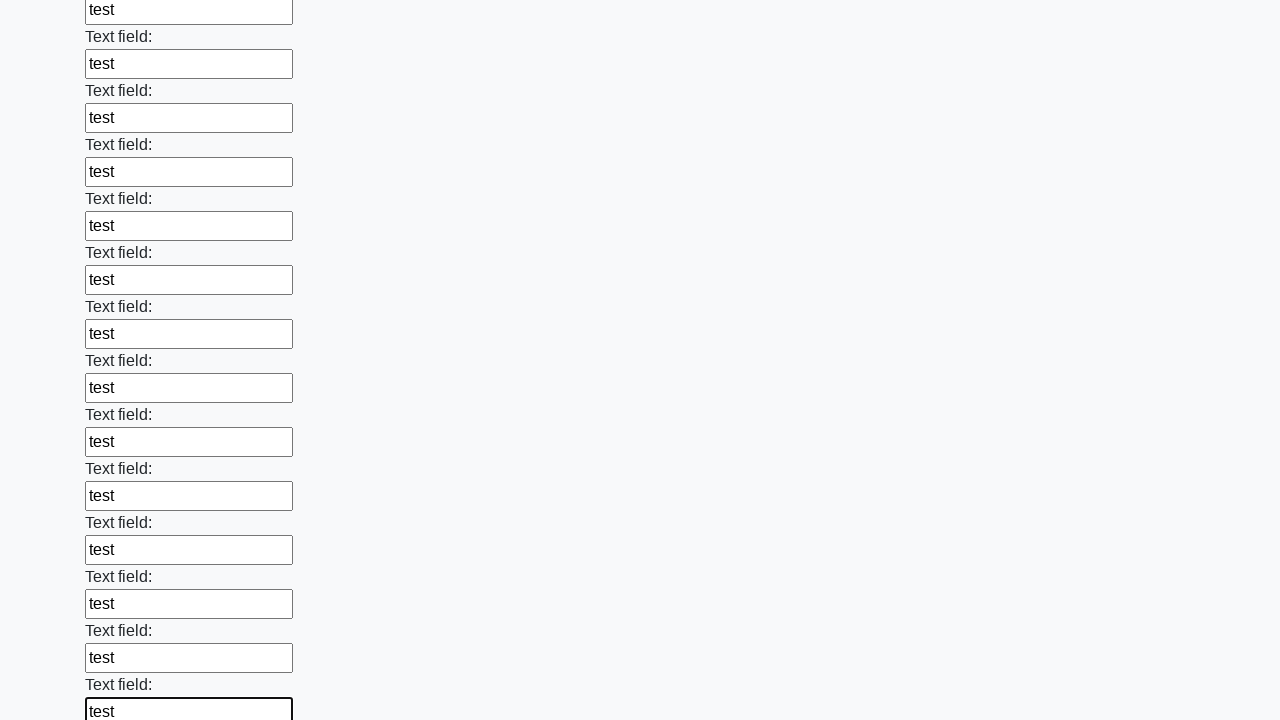

Filled input field with 'test' on input >> nth=76
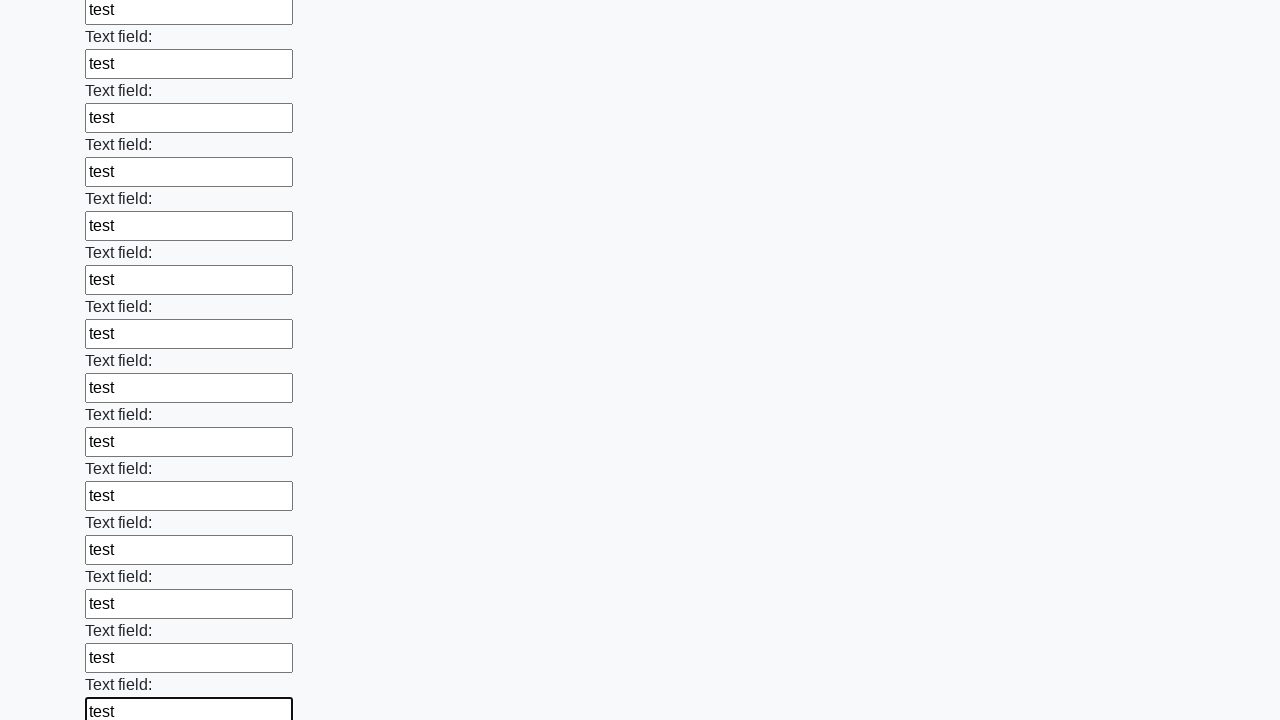

Filled input field with 'test' on input >> nth=77
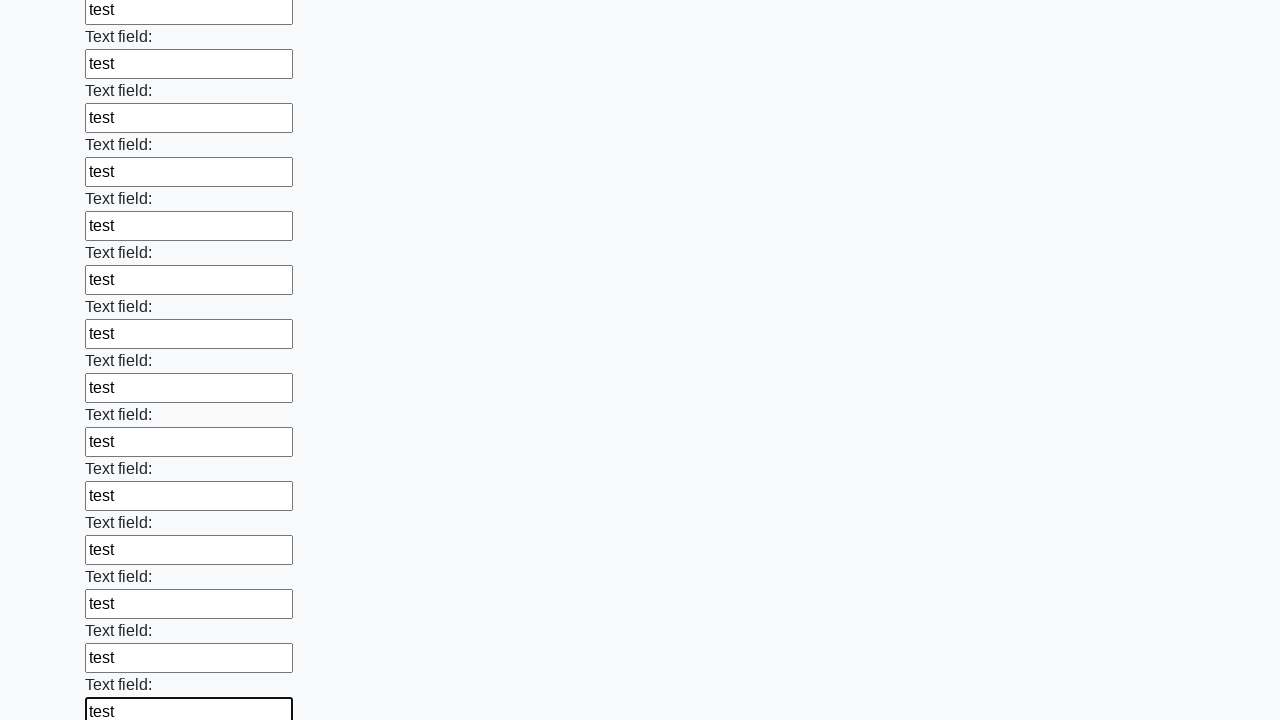

Filled input field with 'test' on input >> nth=78
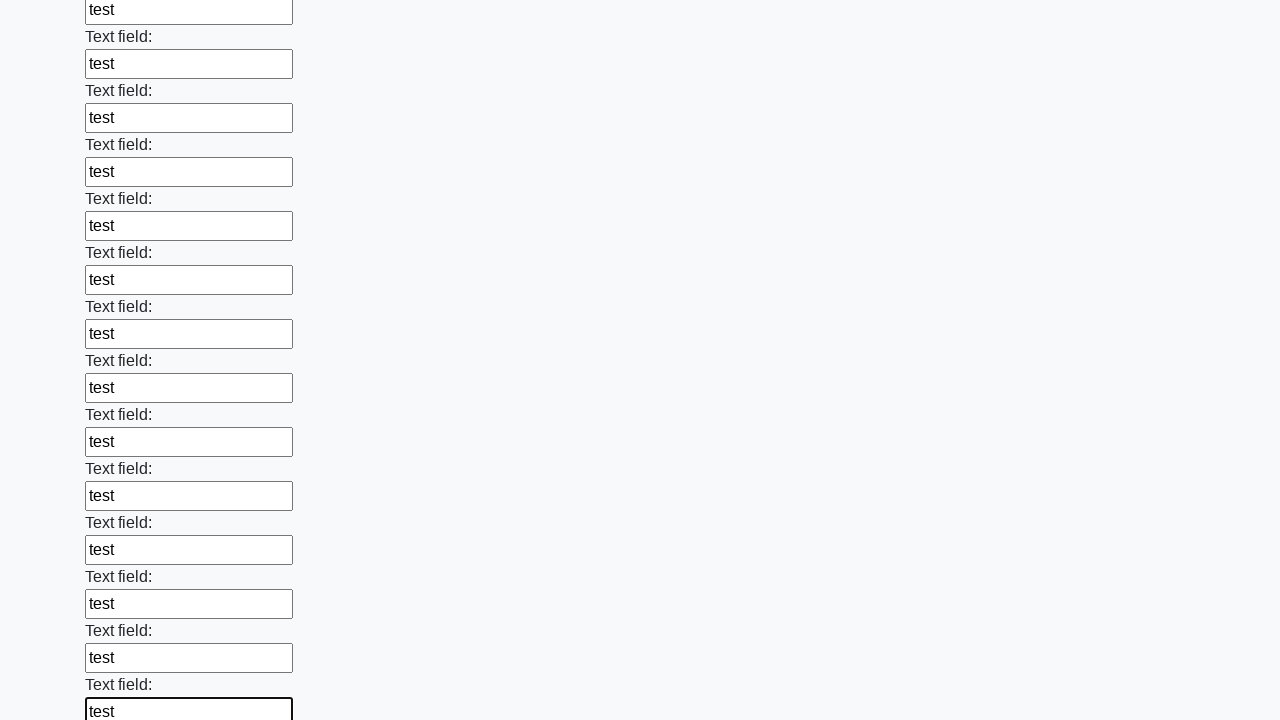

Filled input field with 'test' on input >> nth=79
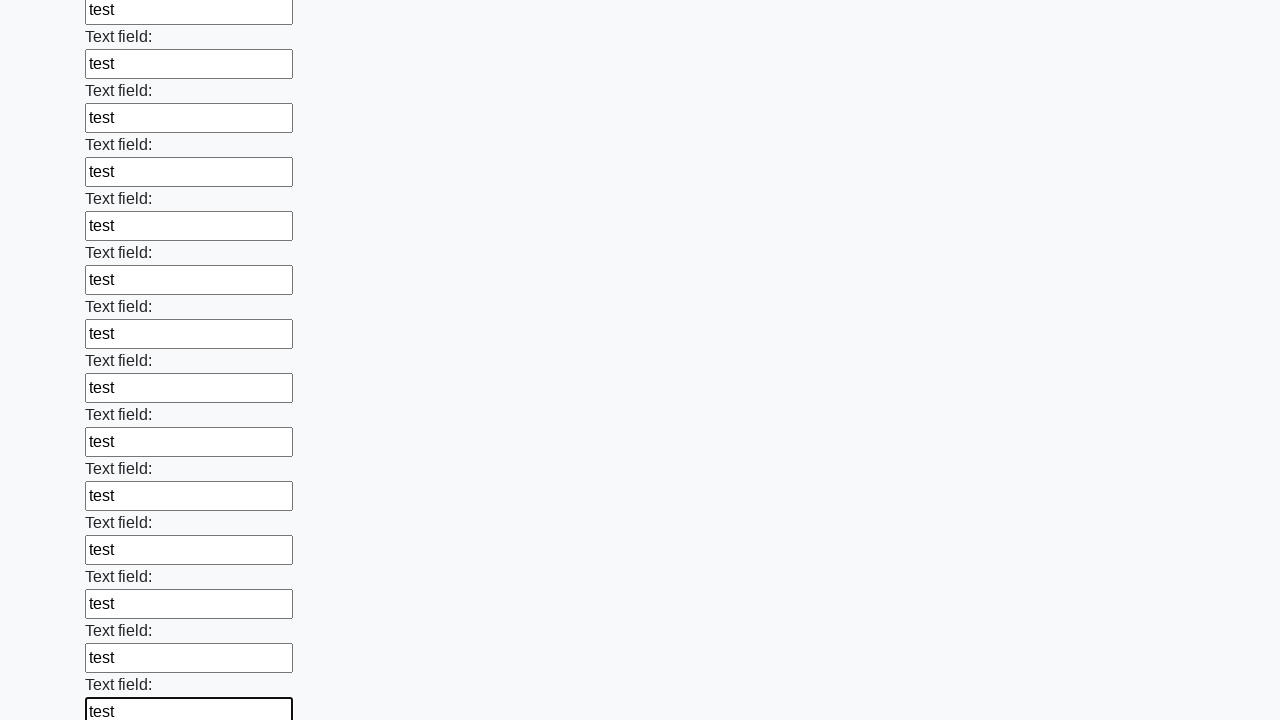

Filled input field with 'test' on input >> nth=80
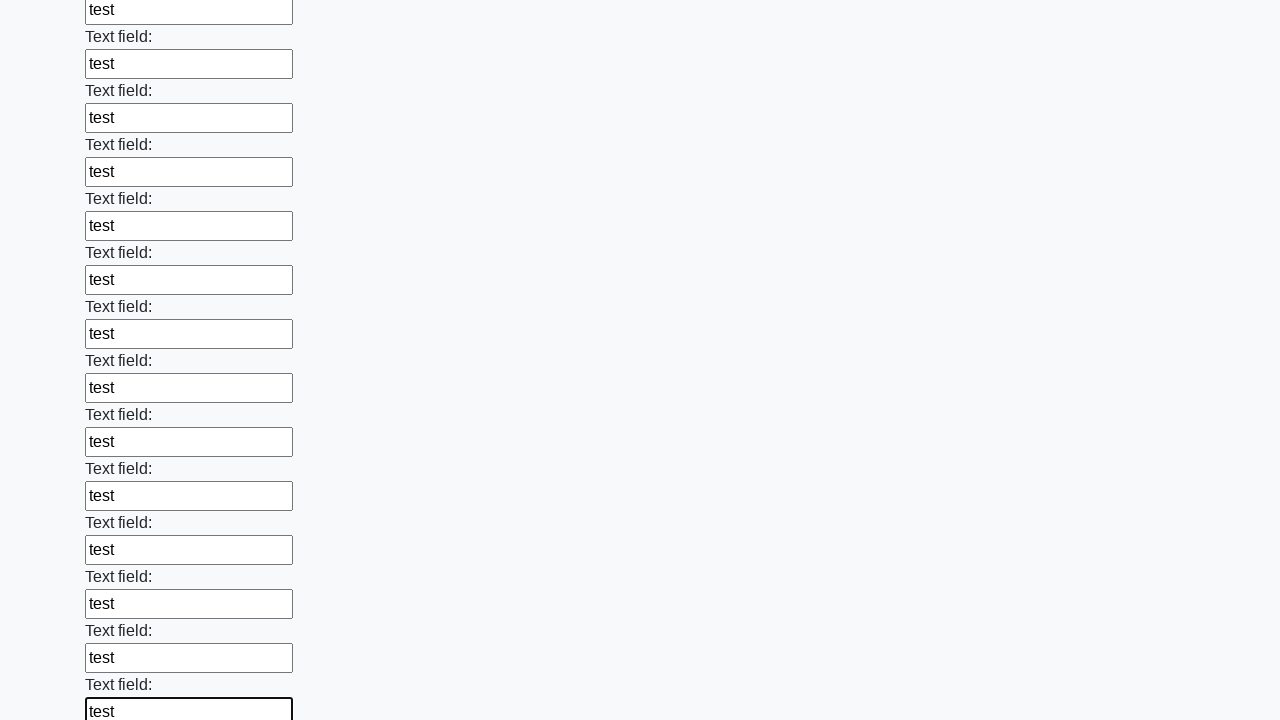

Filled input field with 'test' on input >> nth=81
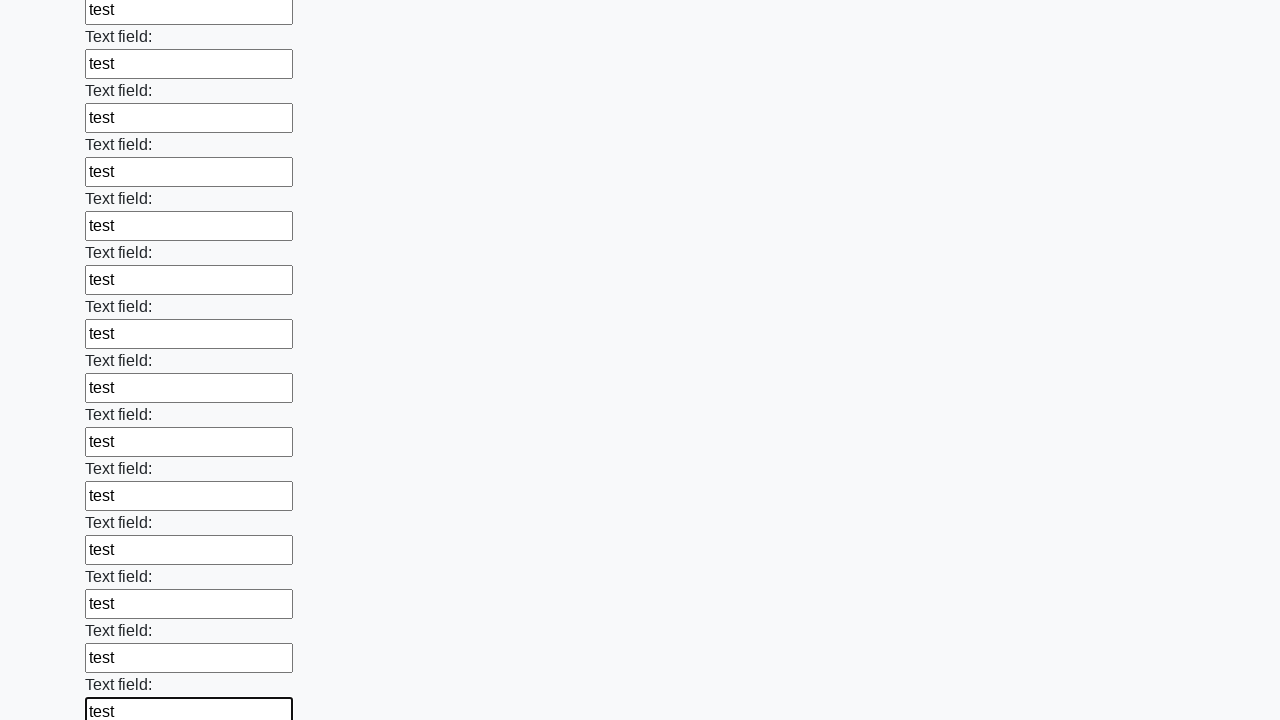

Filled input field with 'test' on input >> nth=82
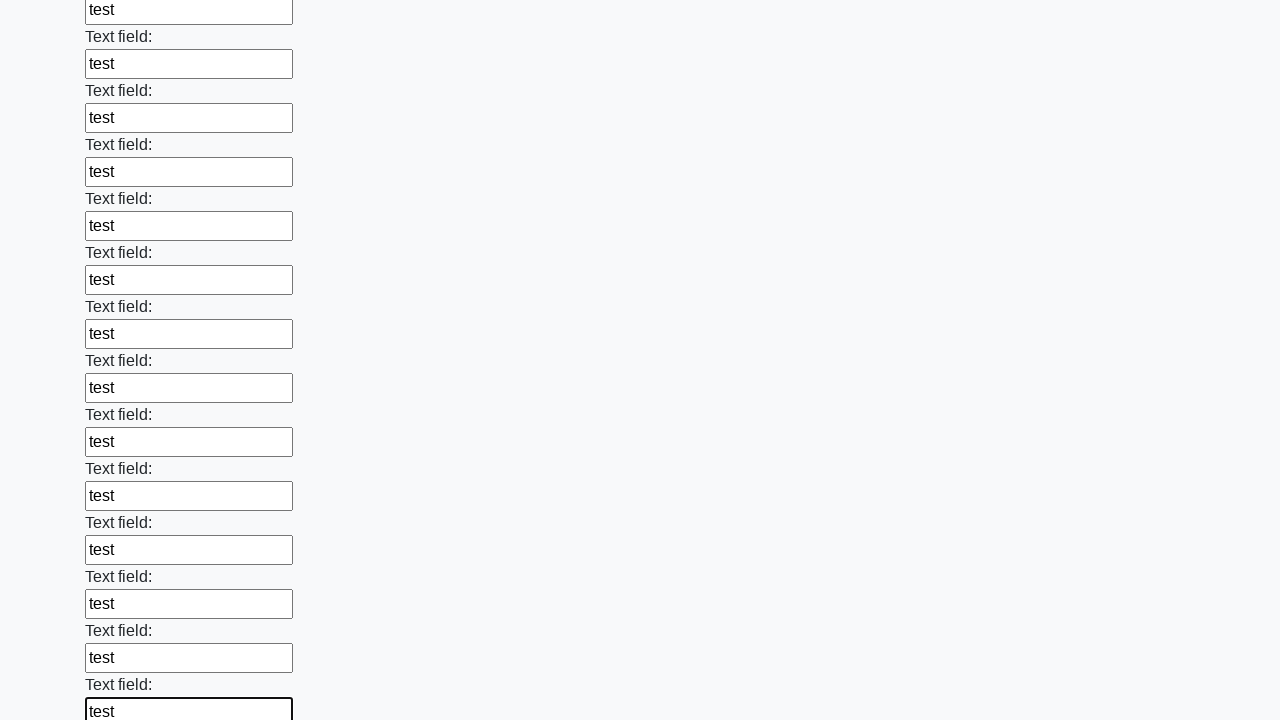

Filled input field with 'test' on input >> nth=83
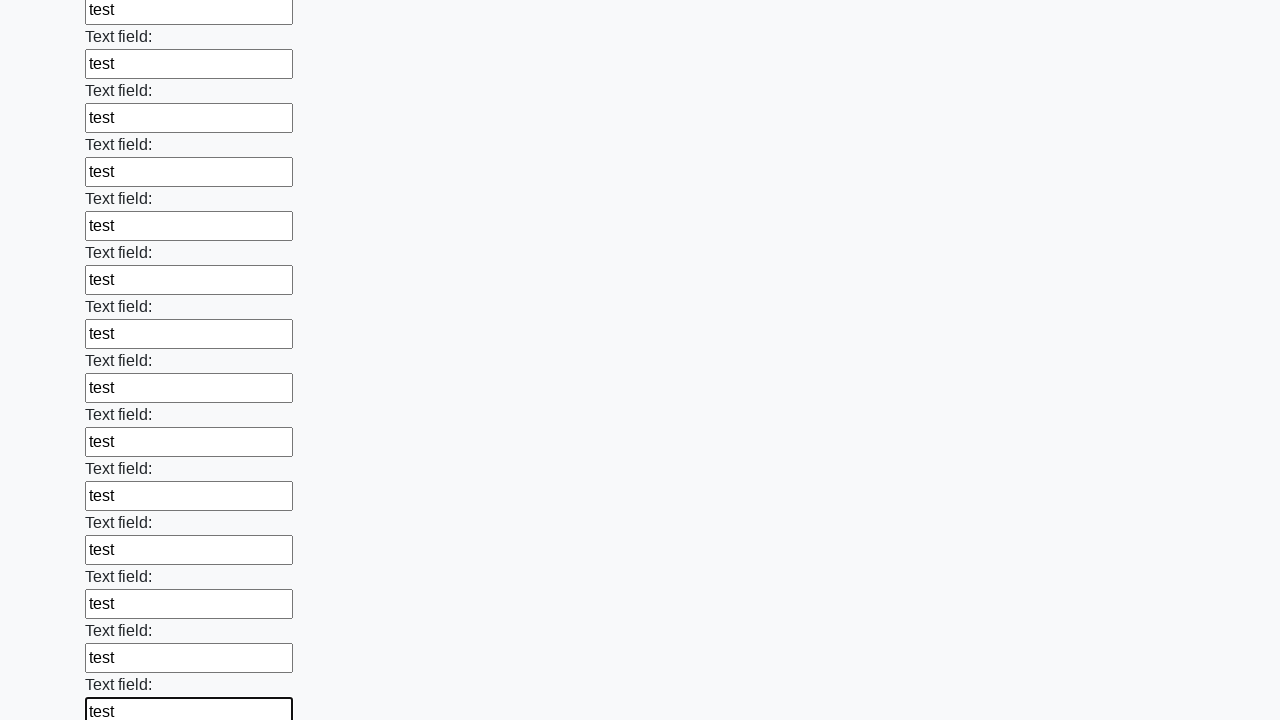

Filled input field with 'test' on input >> nth=84
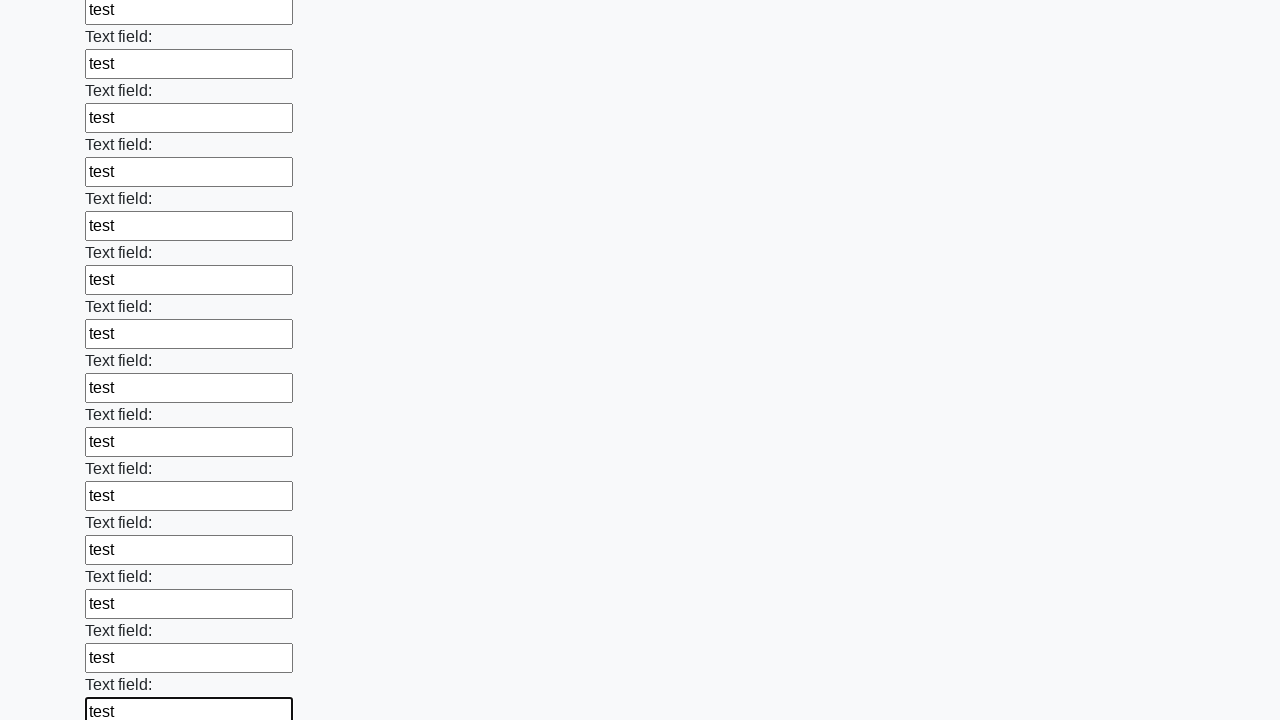

Filled input field with 'test' on input >> nth=85
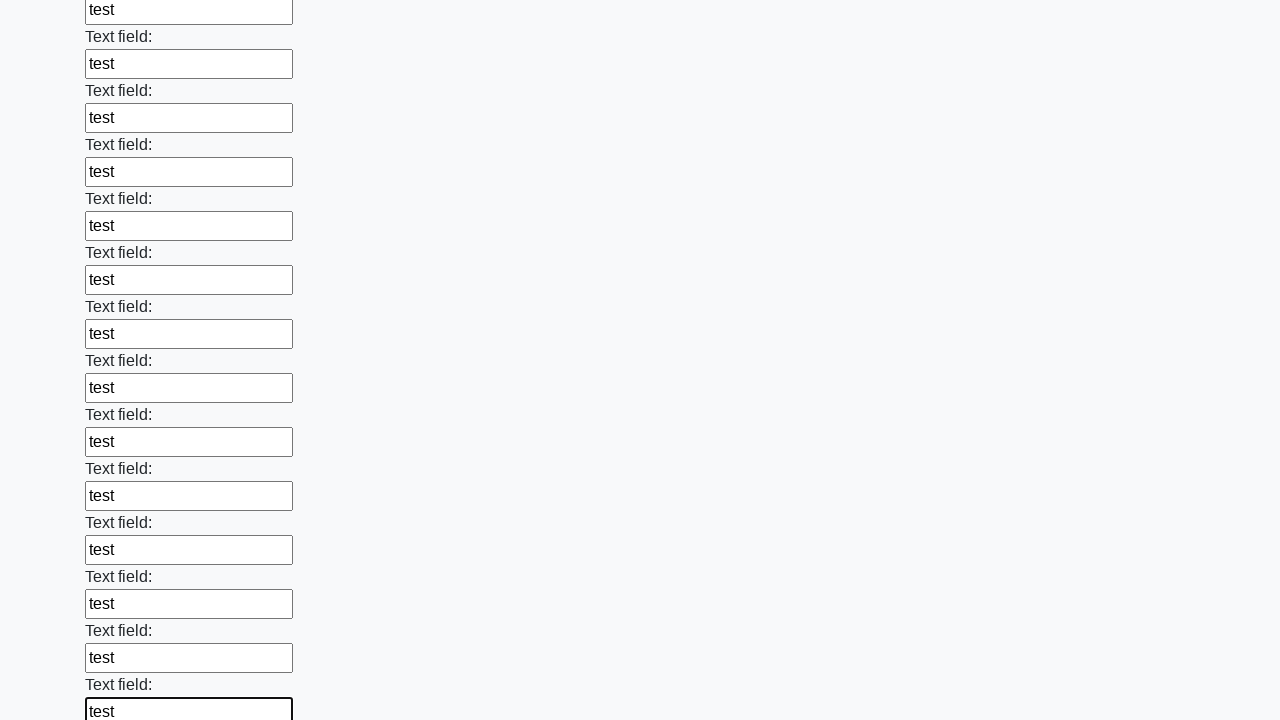

Filled input field with 'test' on input >> nth=86
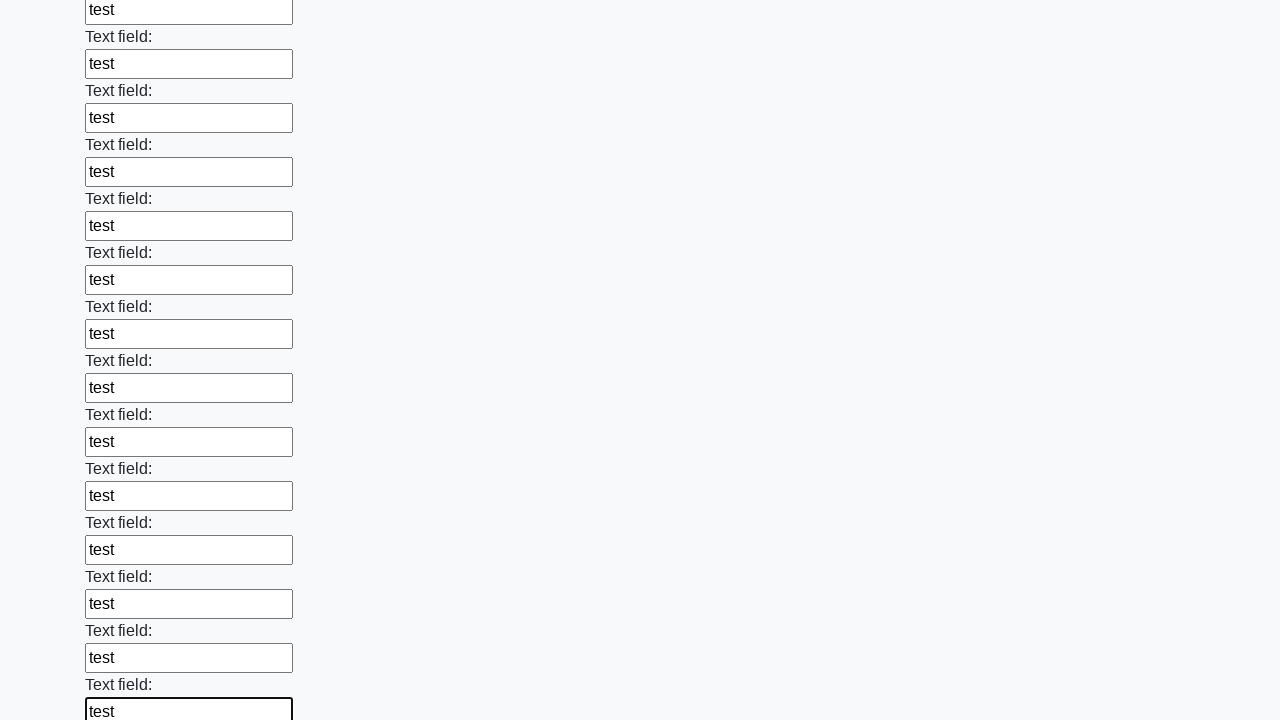

Filled input field with 'test' on input >> nth=87
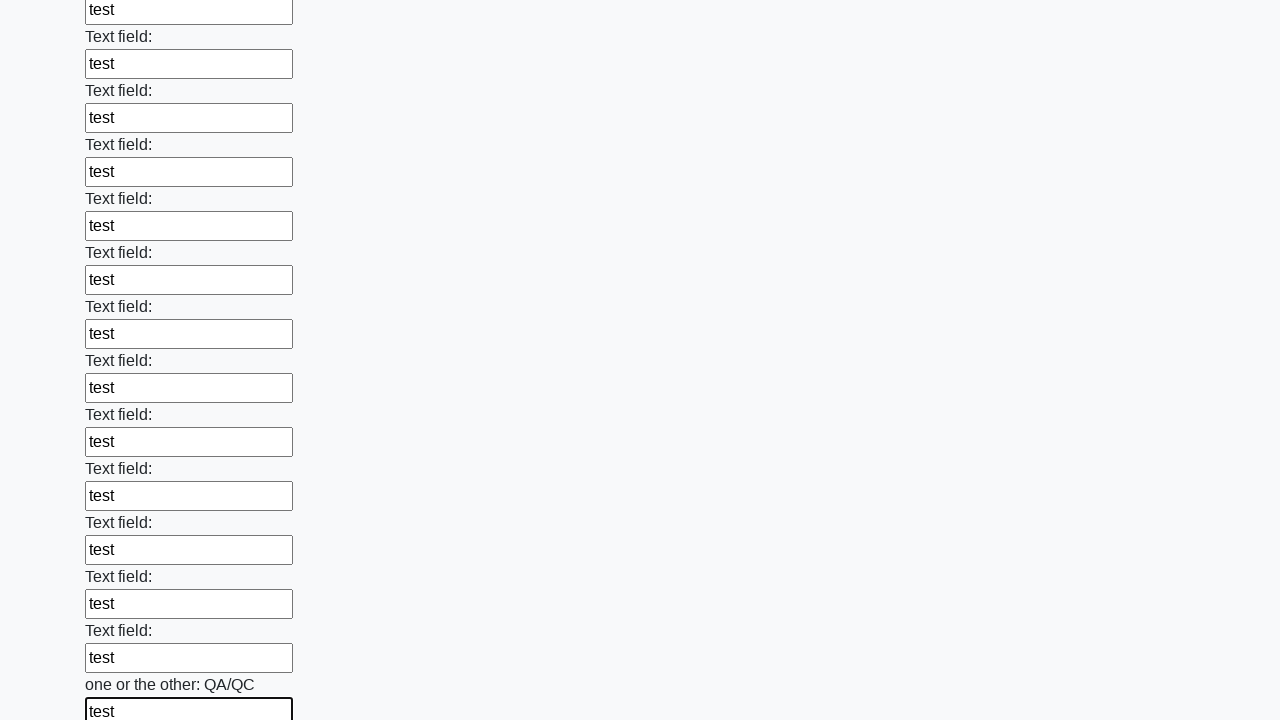

Filled input field with 'test' on input >> nth=88
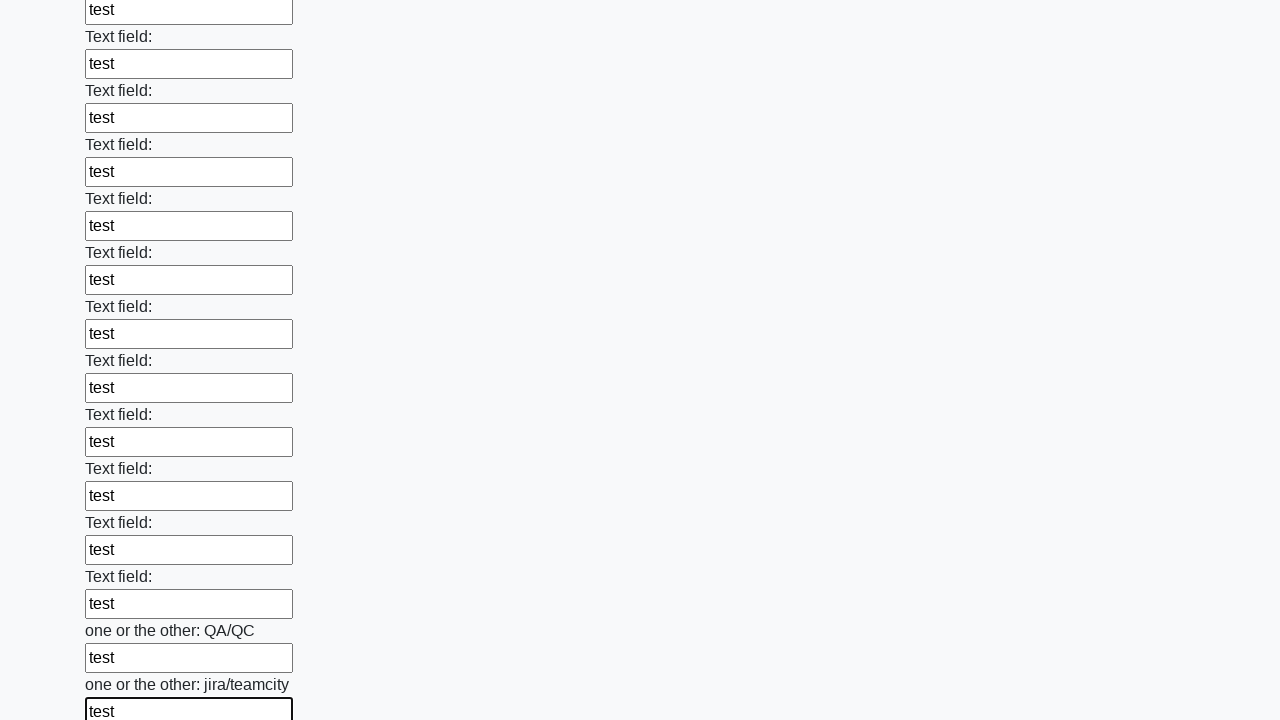

Filled input field with 'test' on input >> nth=89
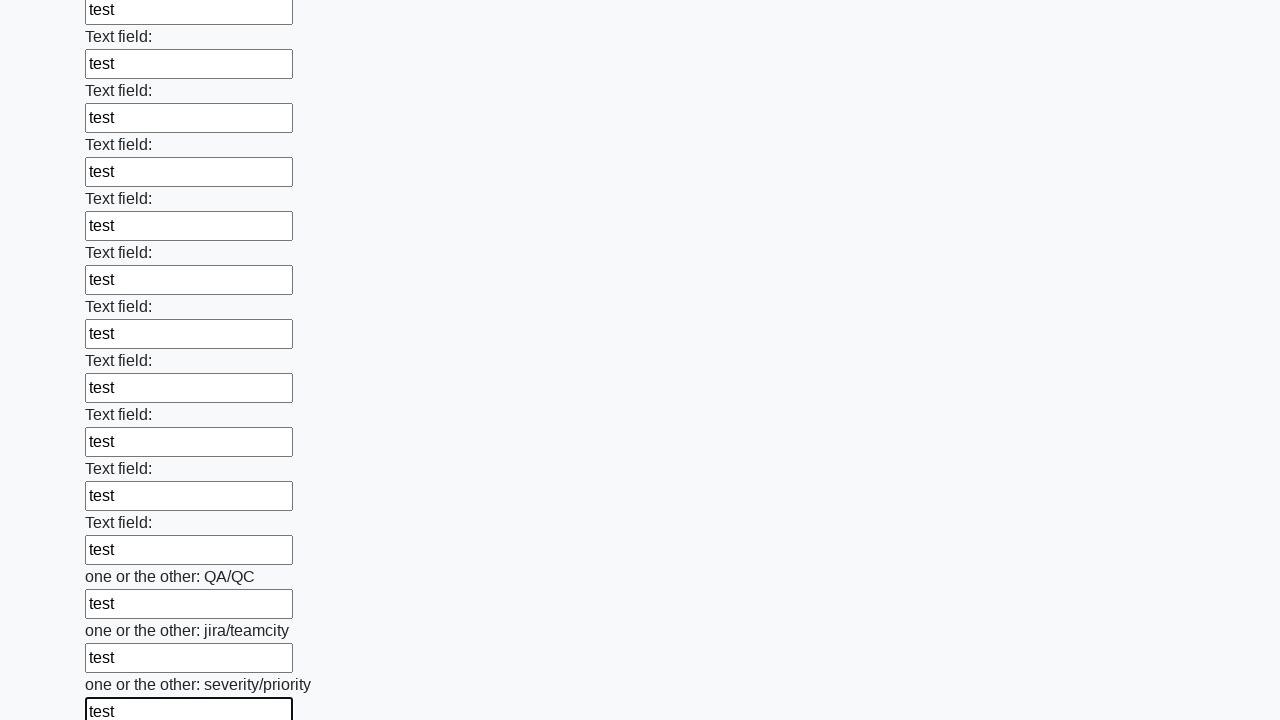

Filled input field with 'test' on input >> nth=90
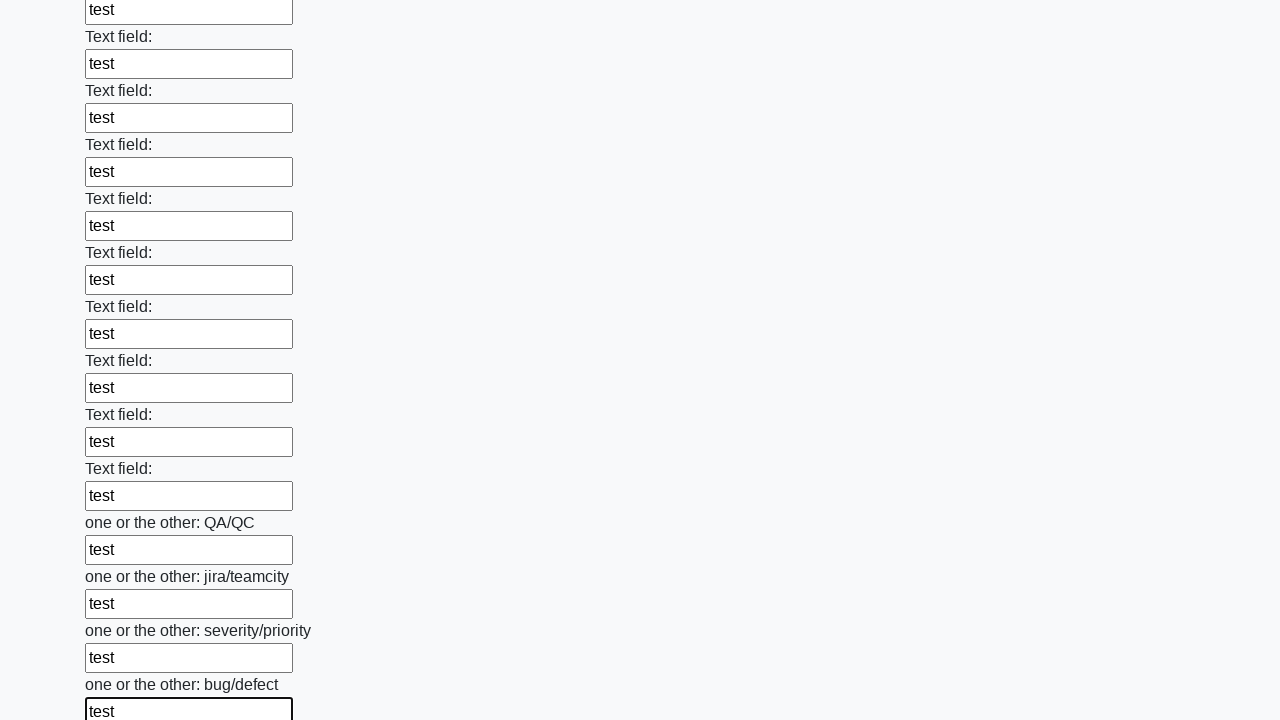

Filled input field with 'test' on input >> nth=91
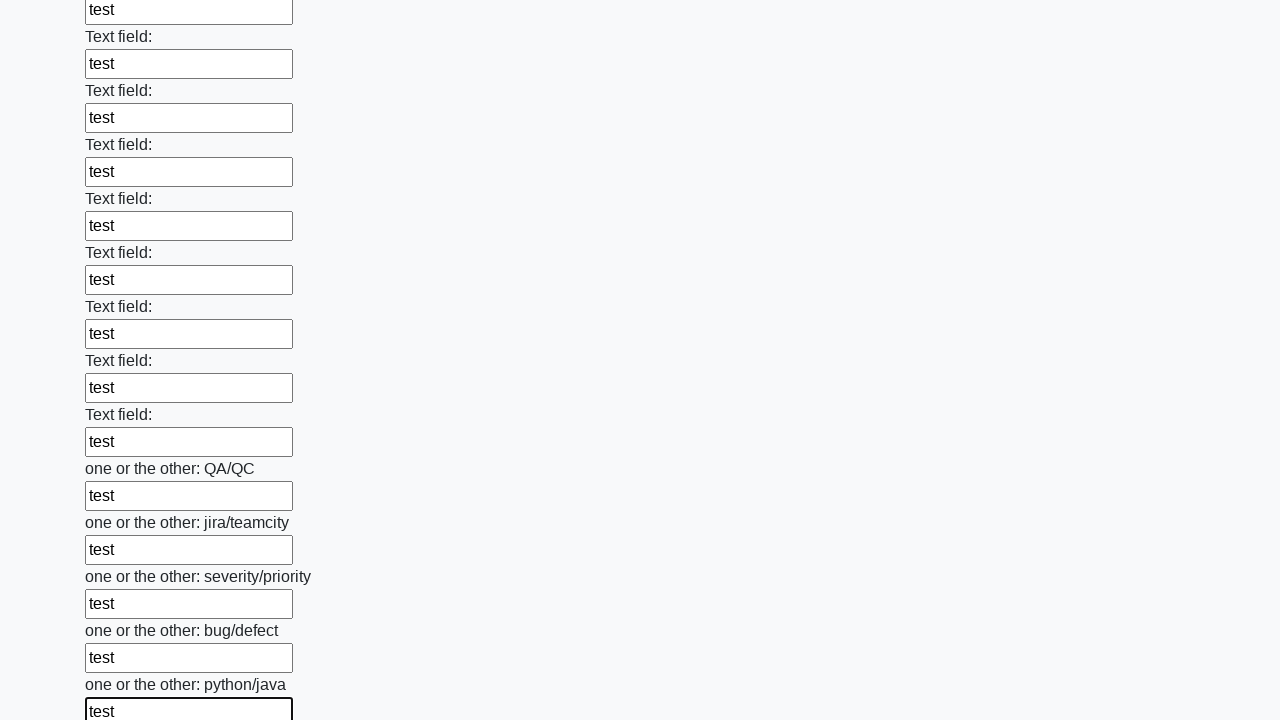

Filled input field with 'test' on input >> nth=92
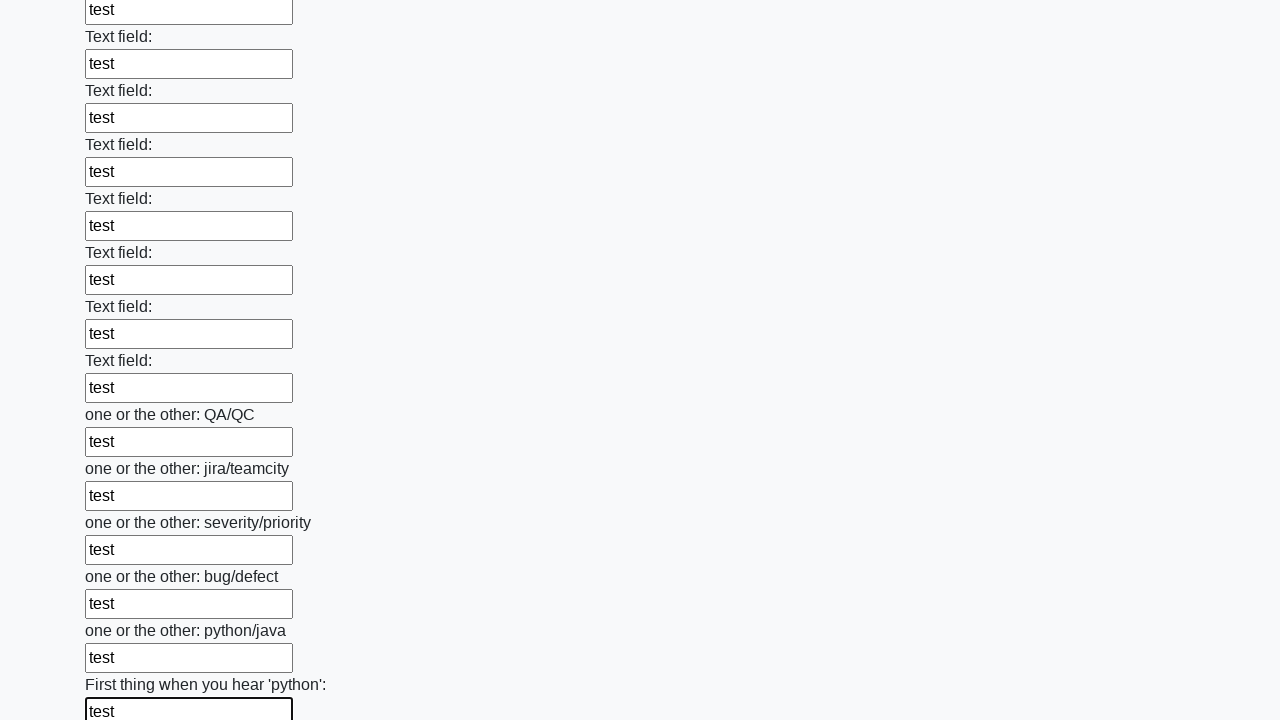

Filled input field with 'test' on input >> nth=93
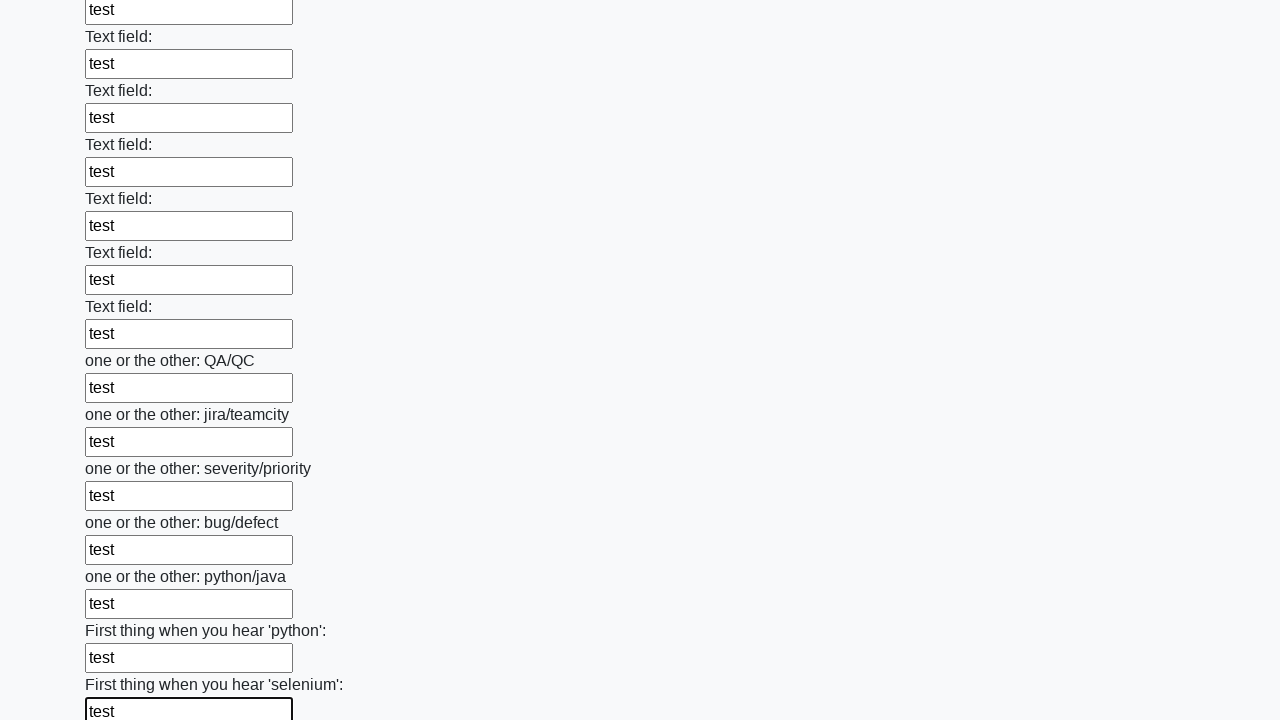

Filled input field with 'test' on input >> nth=94
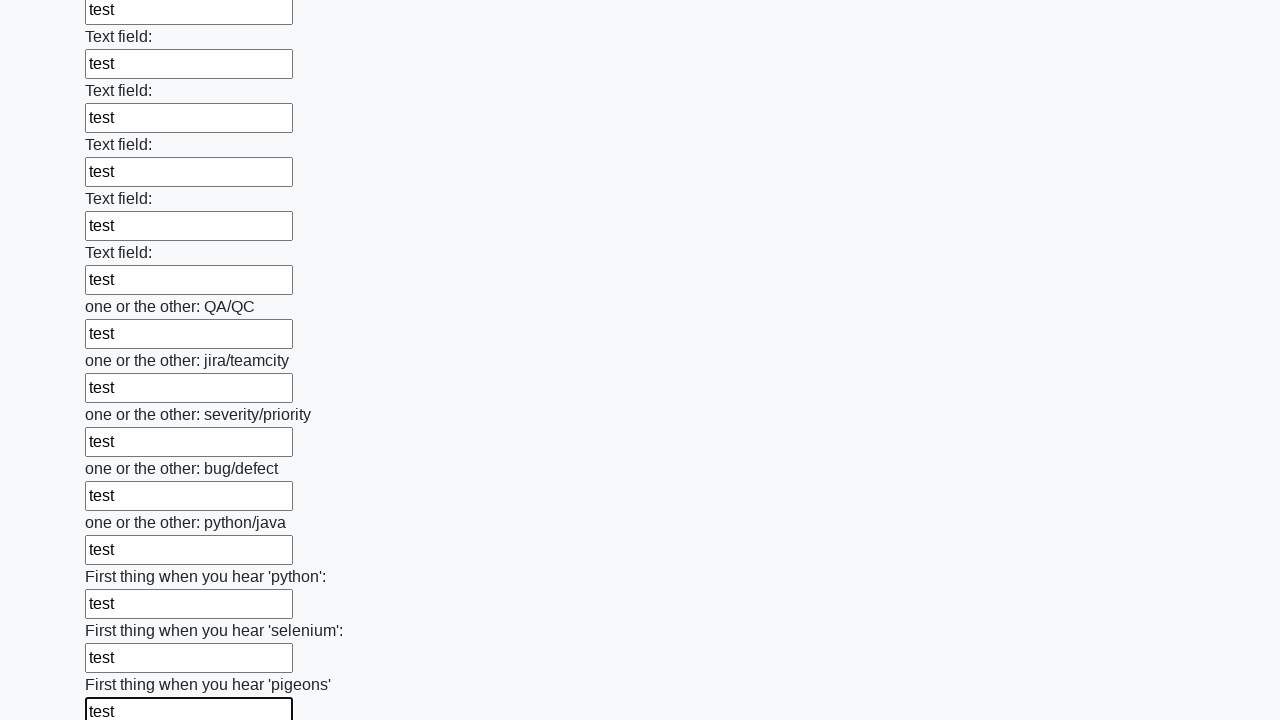

Filled input field with 'test' on input >> nth=95
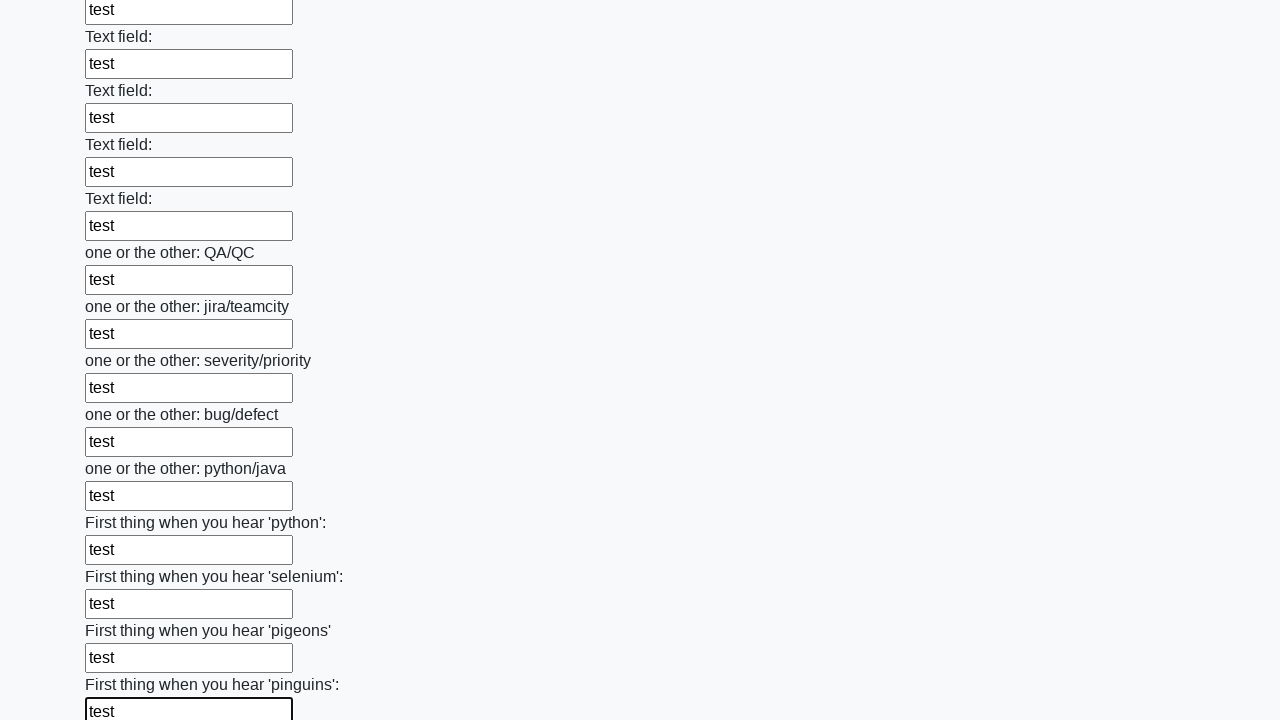

Filled input field with 'test' on input >> nth=96
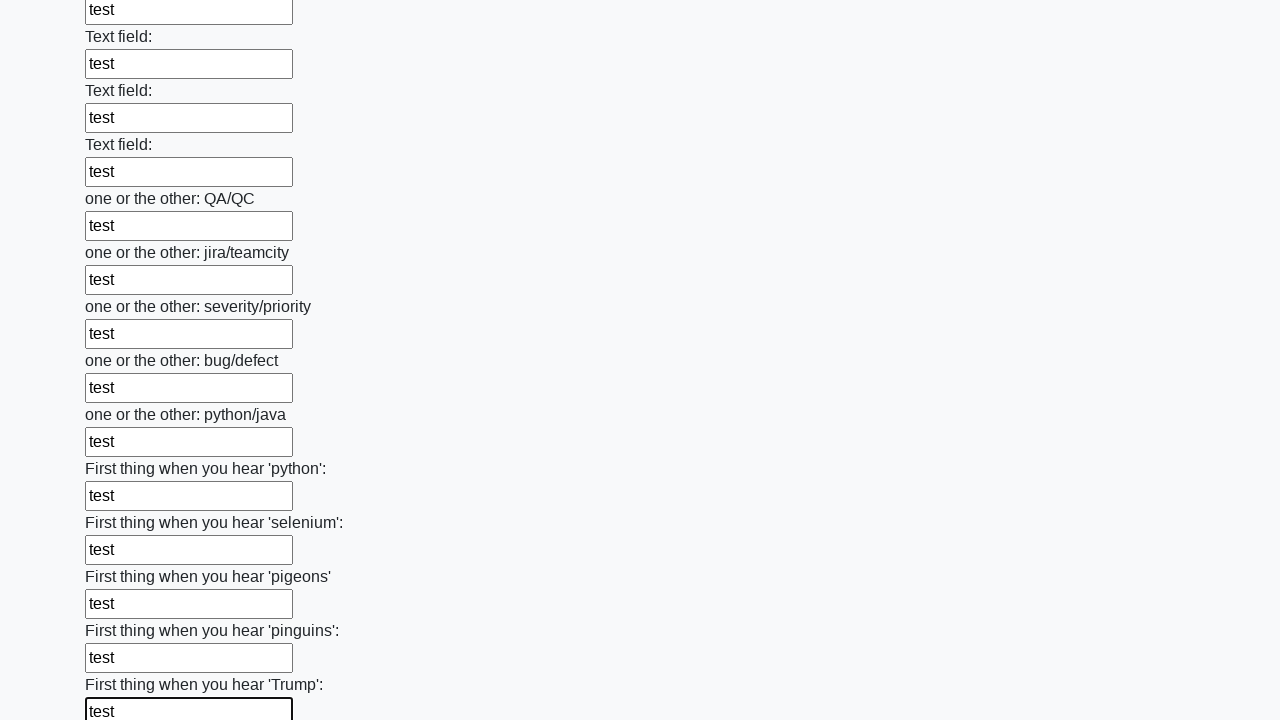

Filled input field with 'test' on input >> nth=97
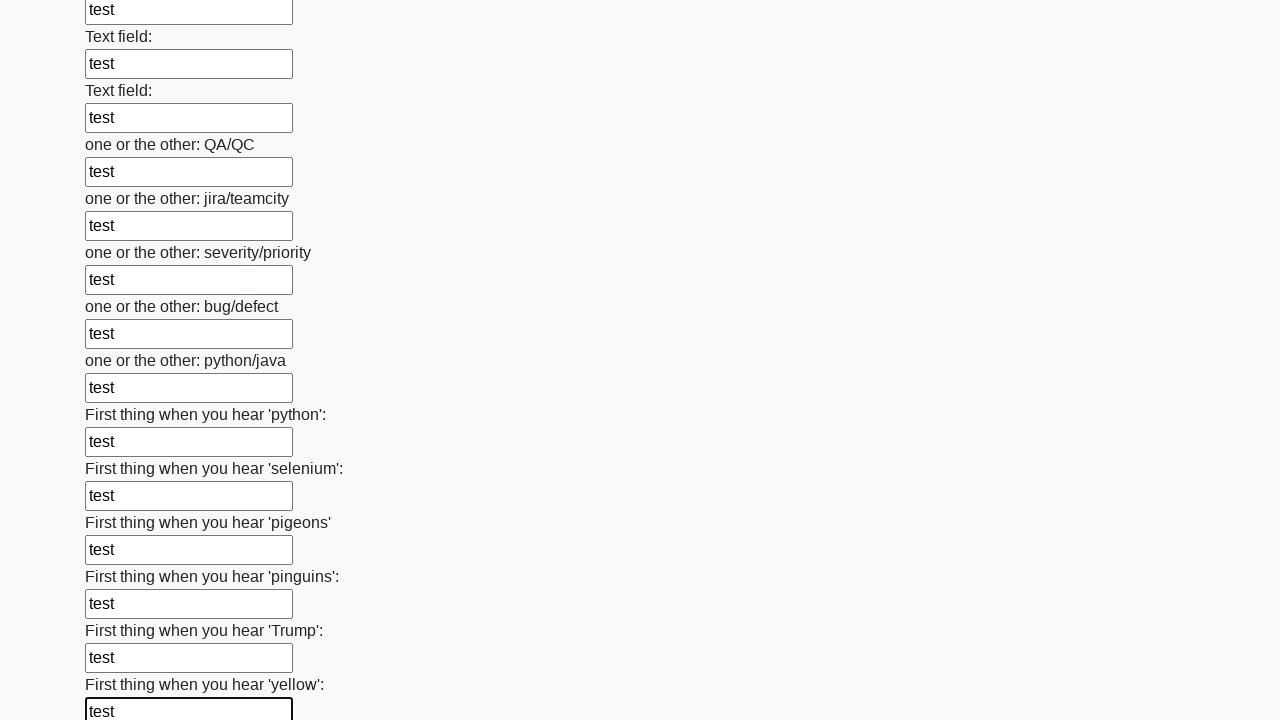

Filled input field with 'test' on input >> nth=98
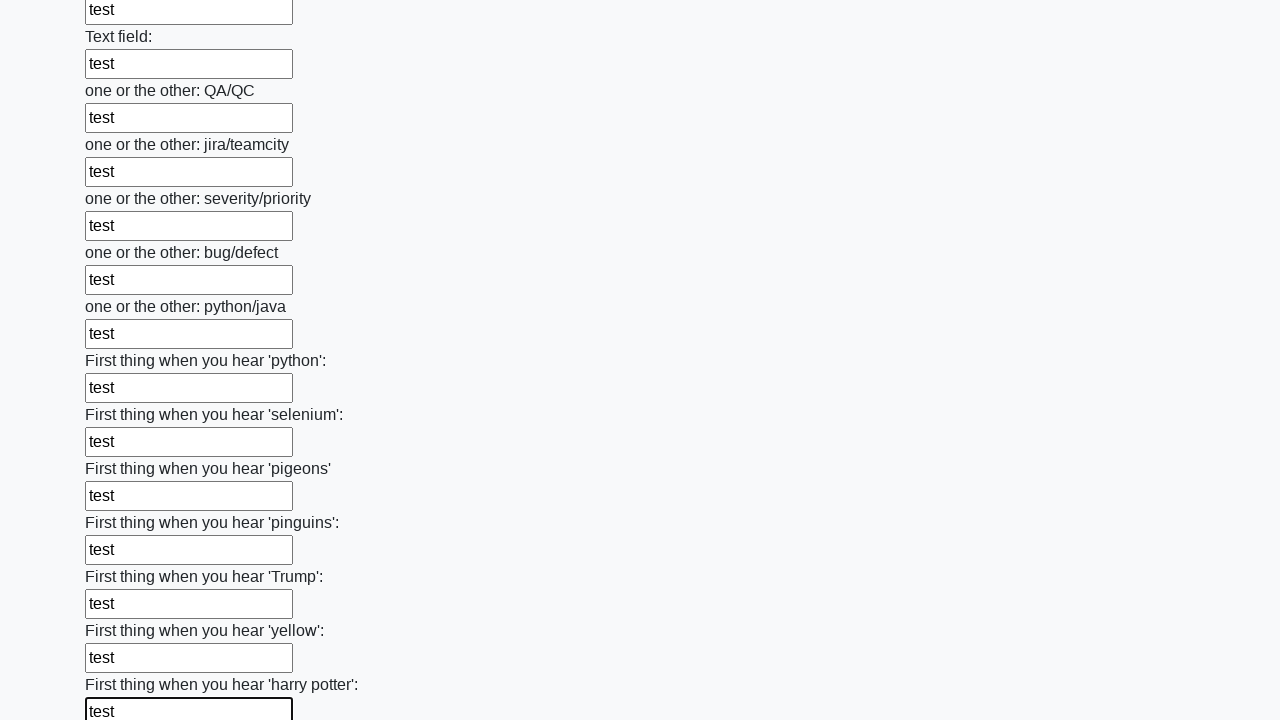

Filled input field with 'test' on input >> nth=99
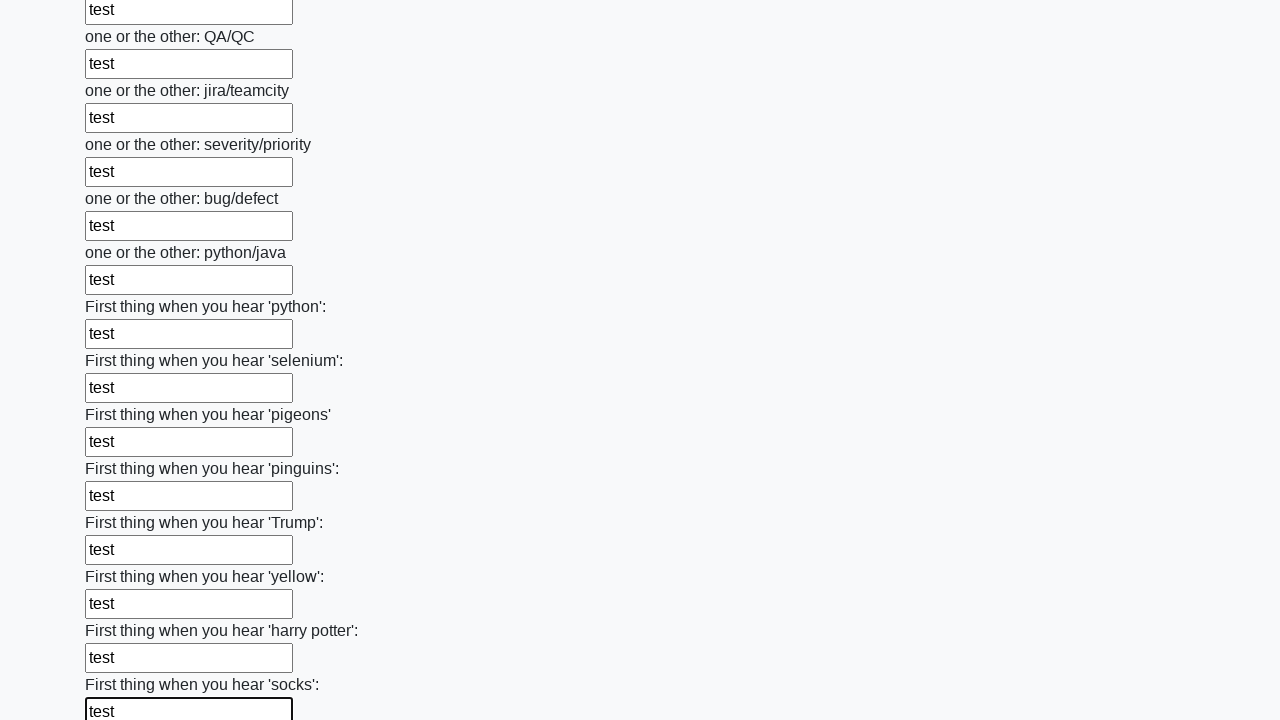

Clicked the submit button at (123, 611) on button.btn
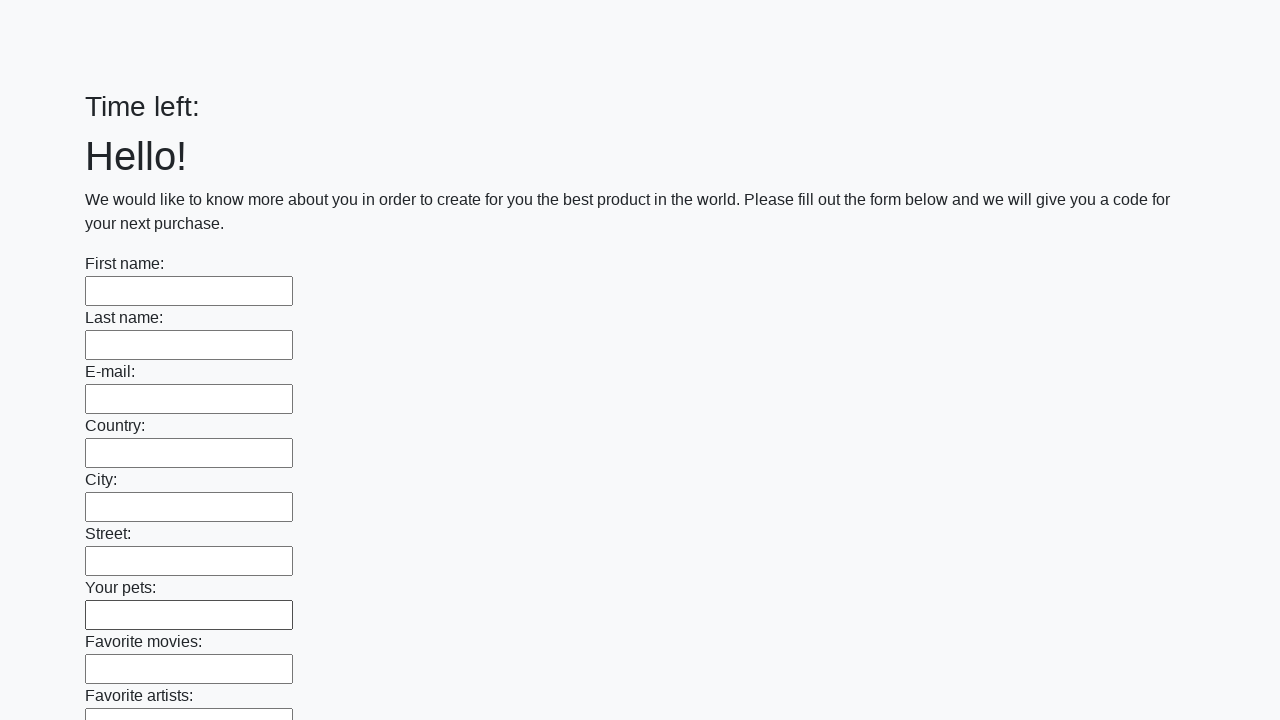

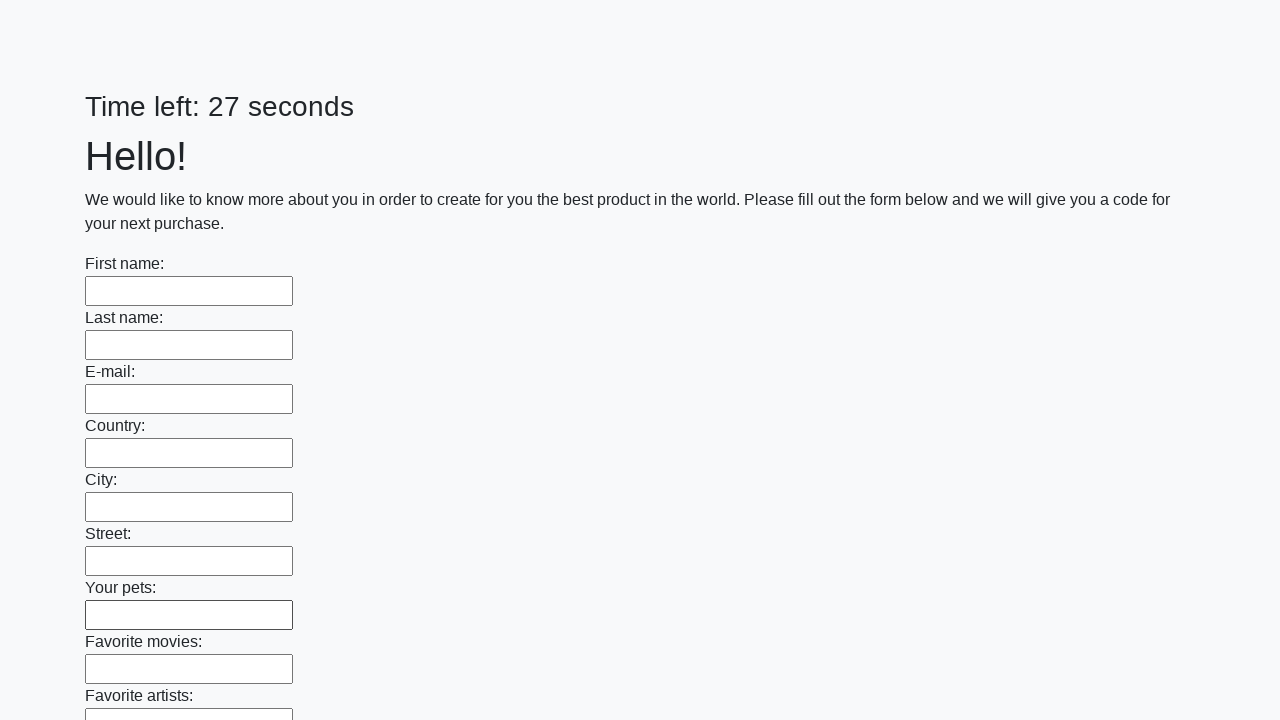